Tests filling a large form by entering text into all input fields and submitting the form by clicking the submit button.

Starting URL: http://suninjuly.github.io/huge_form.html

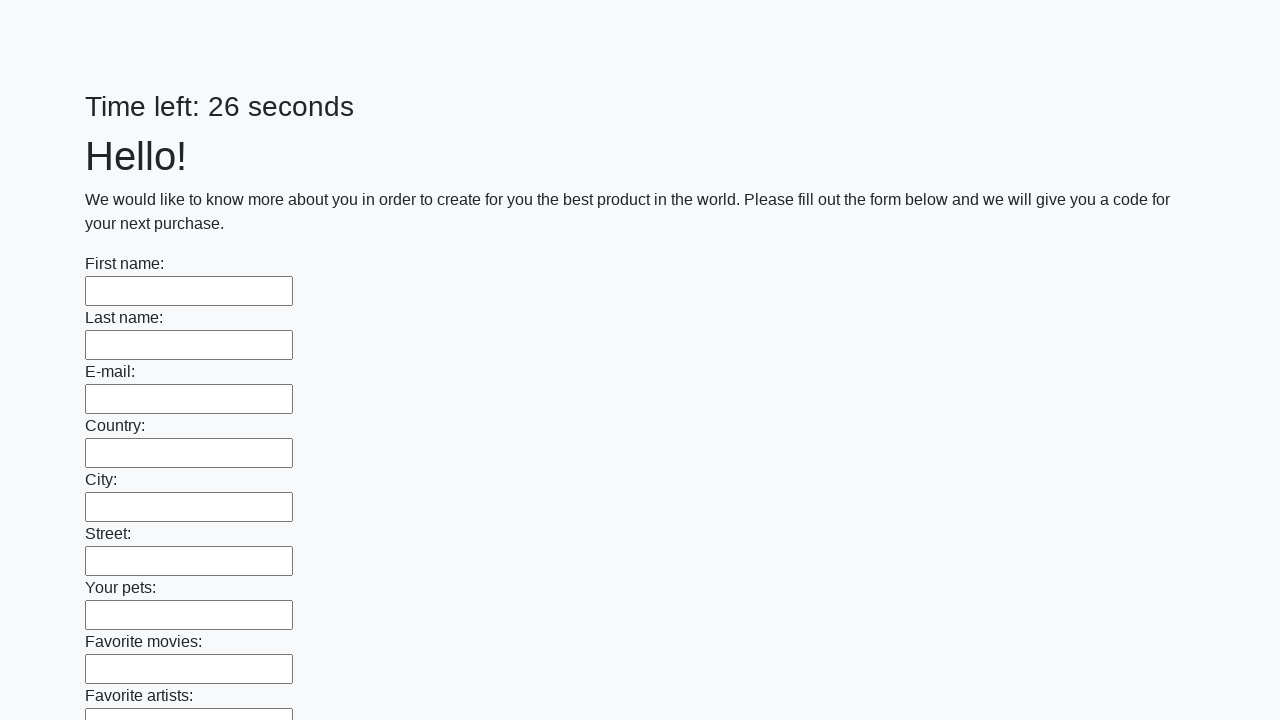

Navigated to huge form page
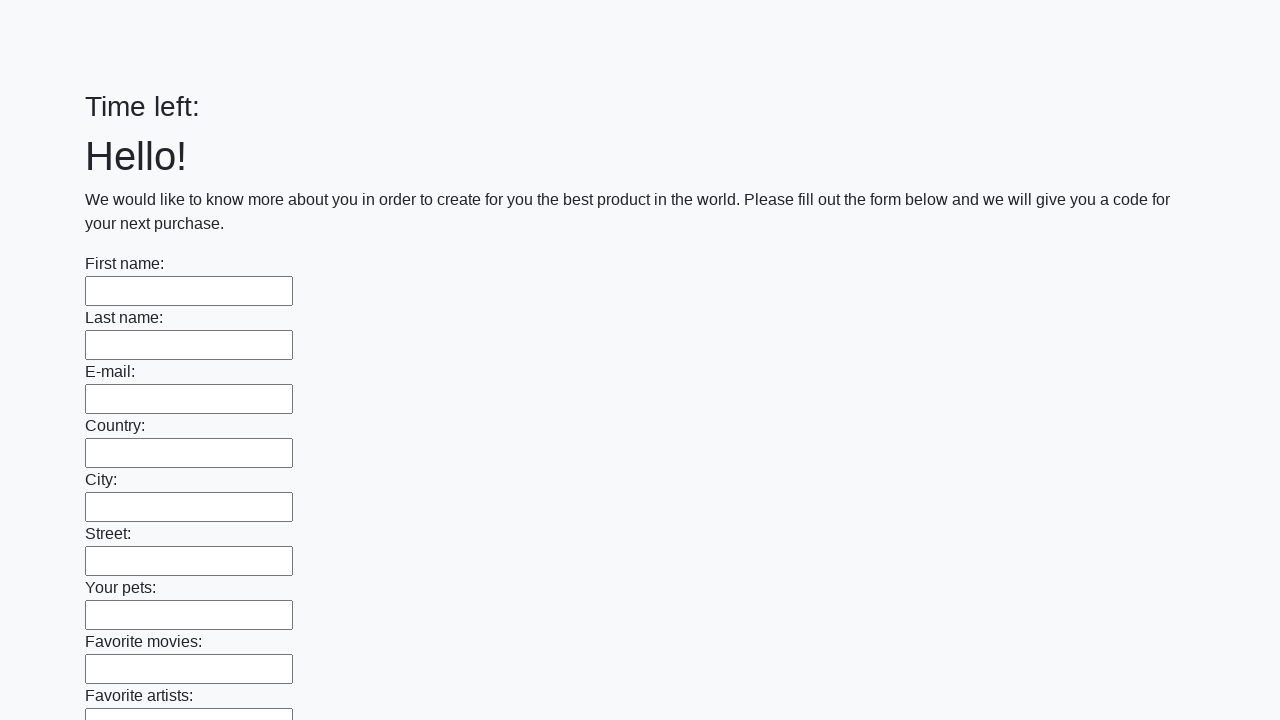

Filled an input field with 'xex' on input >> nth=0
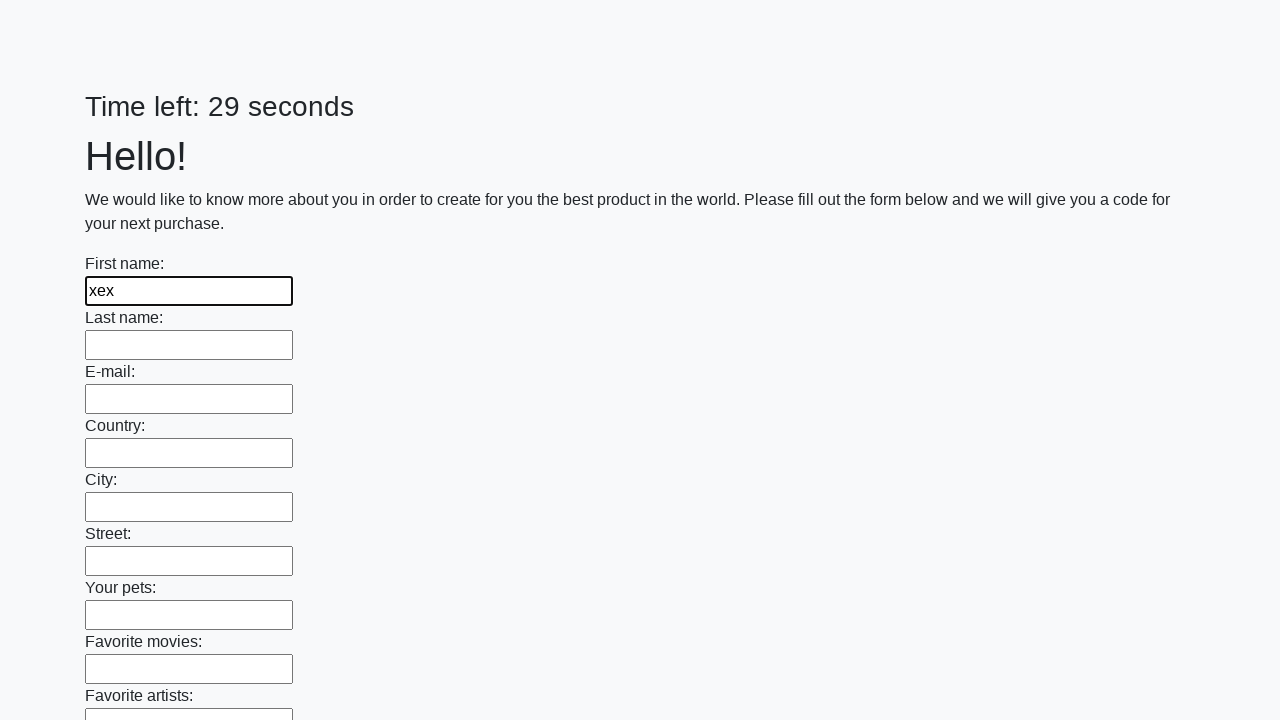

Filled an input field with 'xex' on input >> nth=1
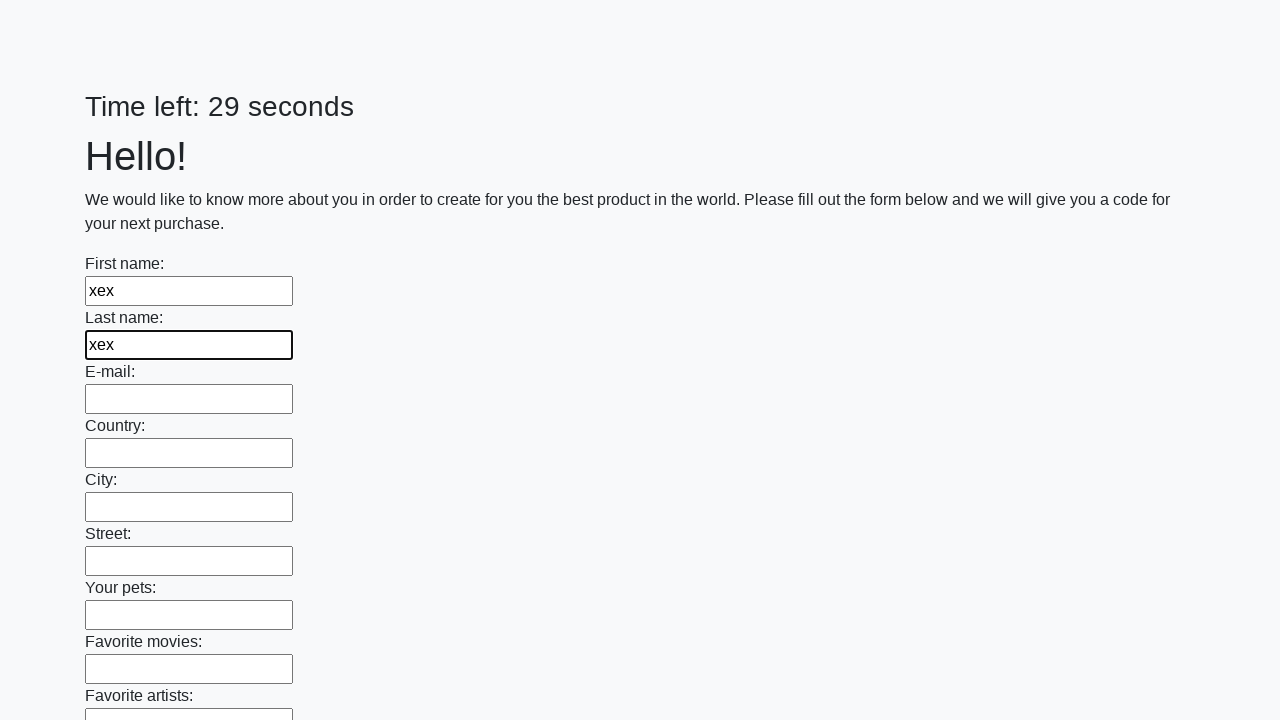

Filled an input field with 'xex' on input >> nth=2
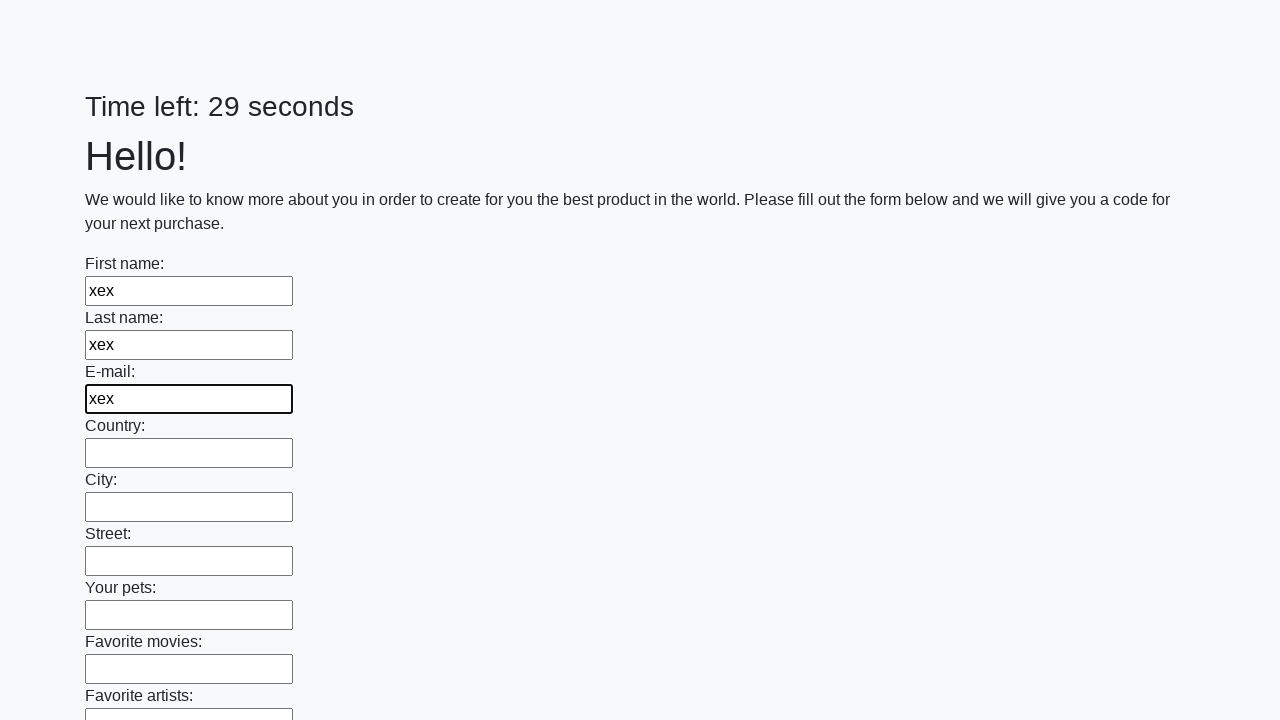

Filled an input field with 'xex' on input >> nth=3
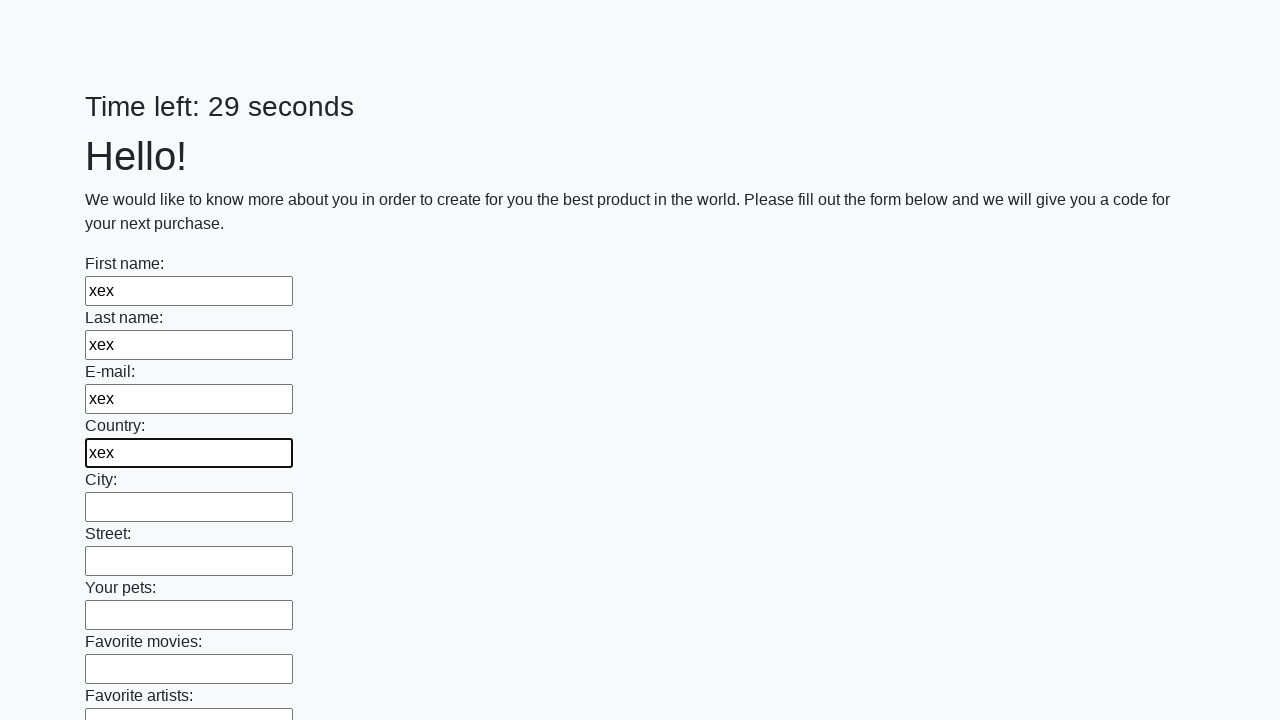

Filled an input field with 'xex' on input >> nth=4
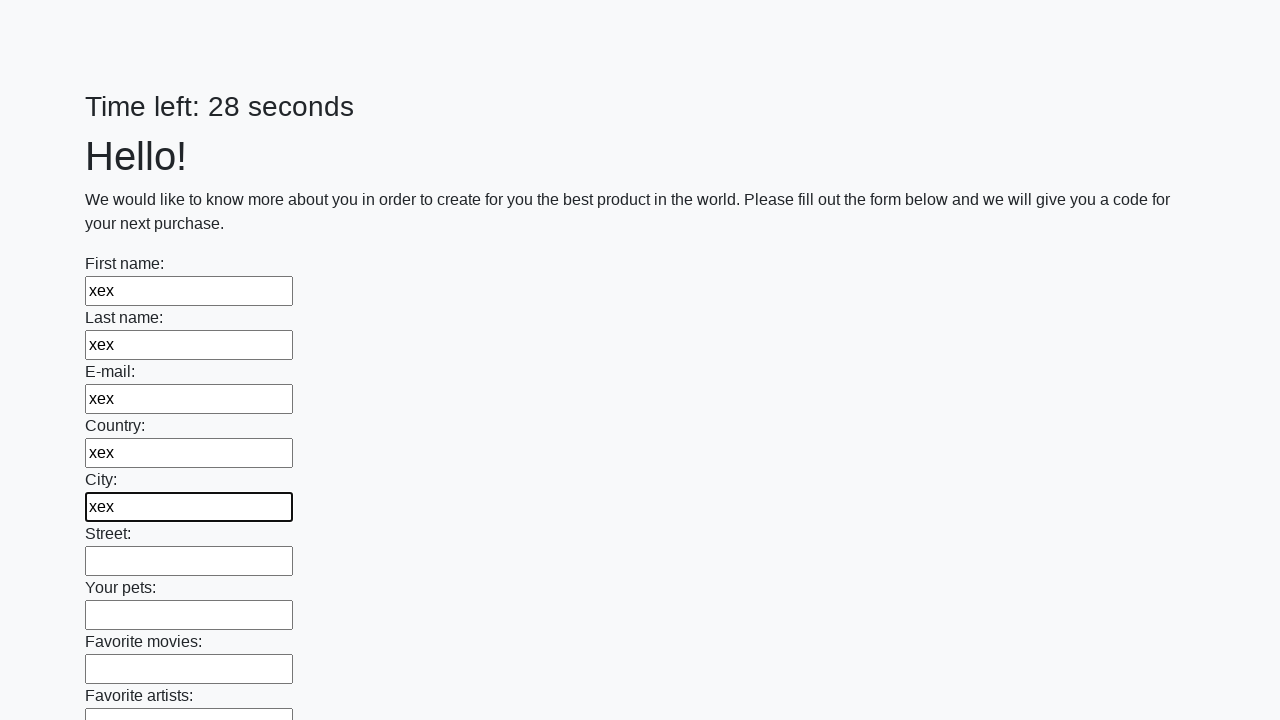

Filled an input field with 'xex' on input >> nth=5
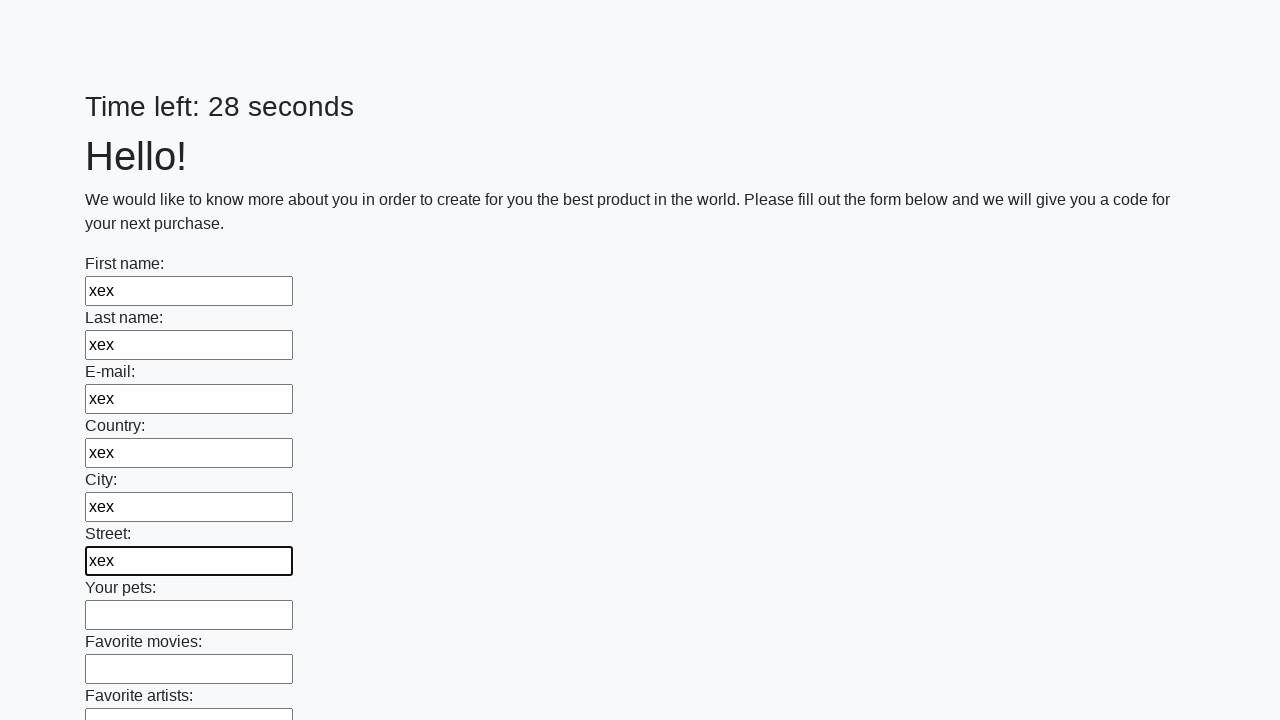

Filled an input field with 'xex' on input >> nth=6
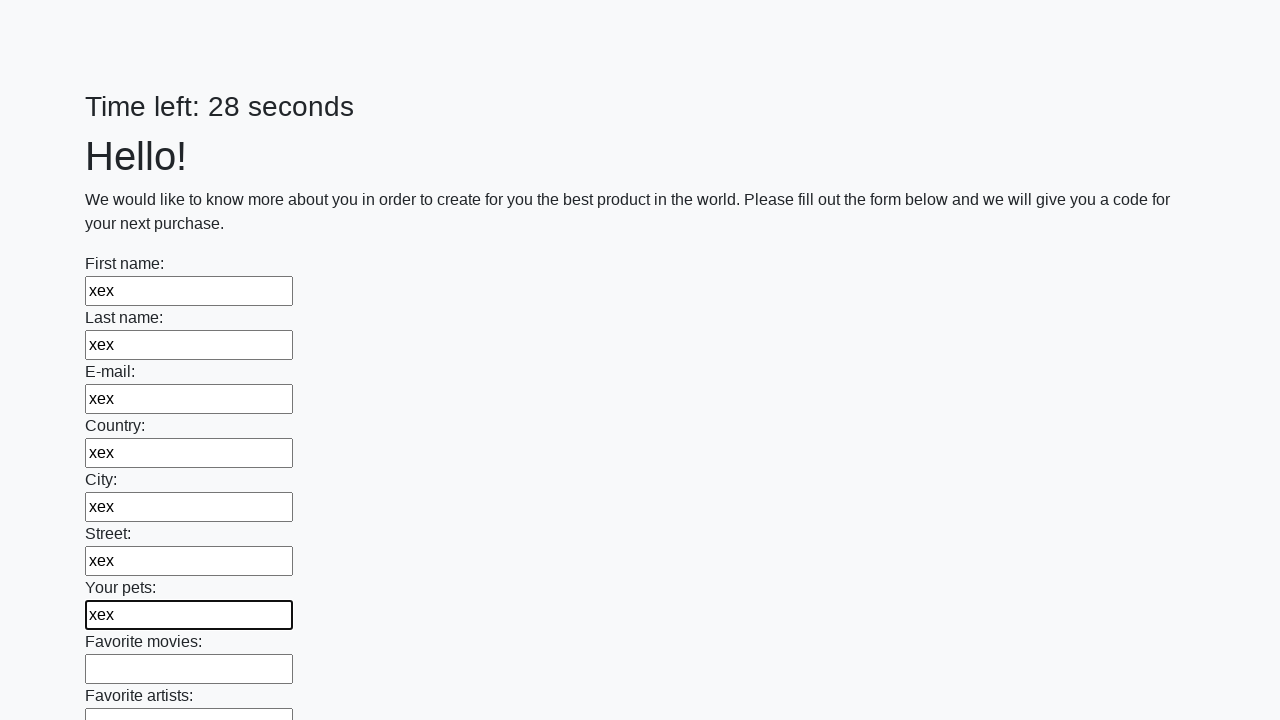

Filled an input field with 'xex' on input >> nth=7
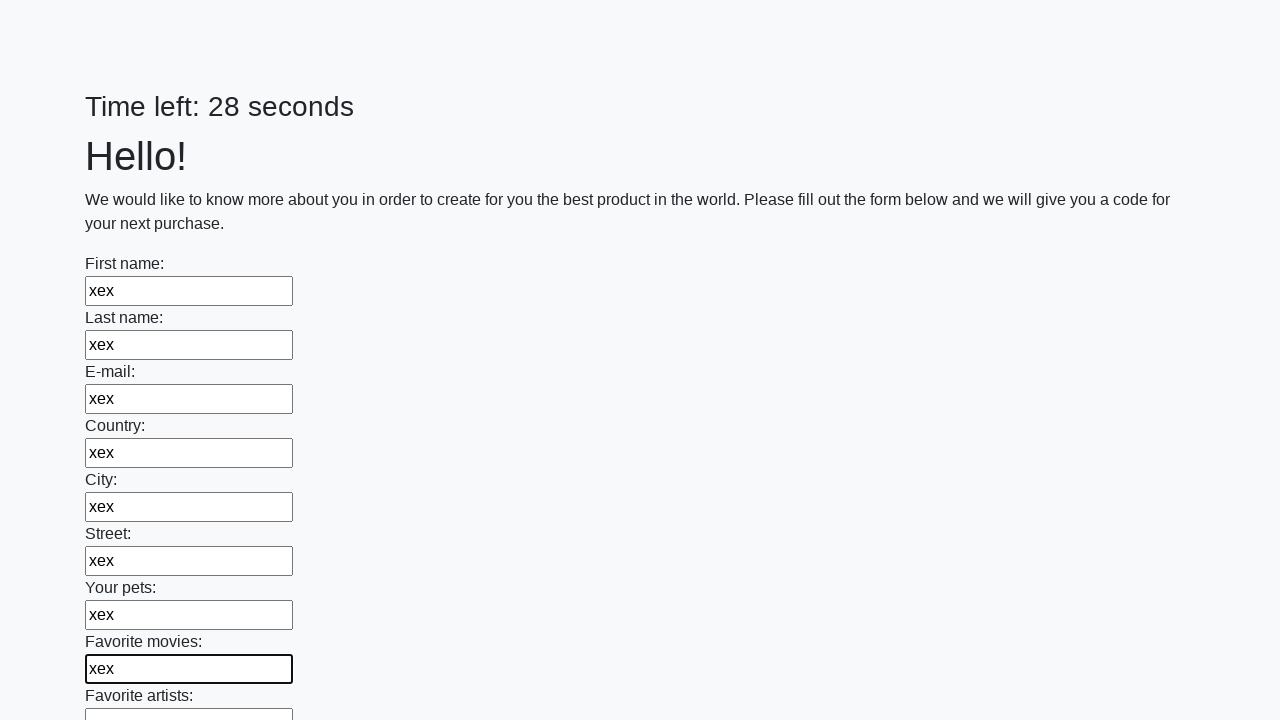

Filled an input field with 'xex' on input >> nth=8
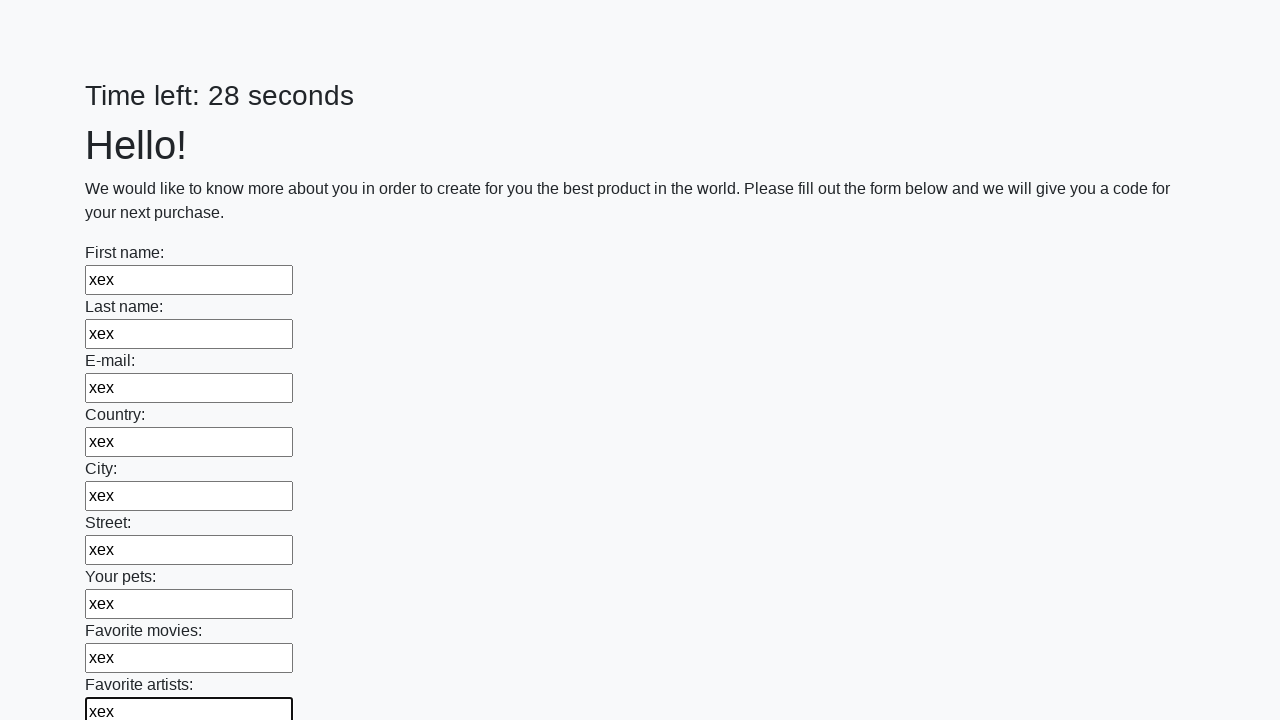

Filled an input field with 'xex' on input >> nth=9
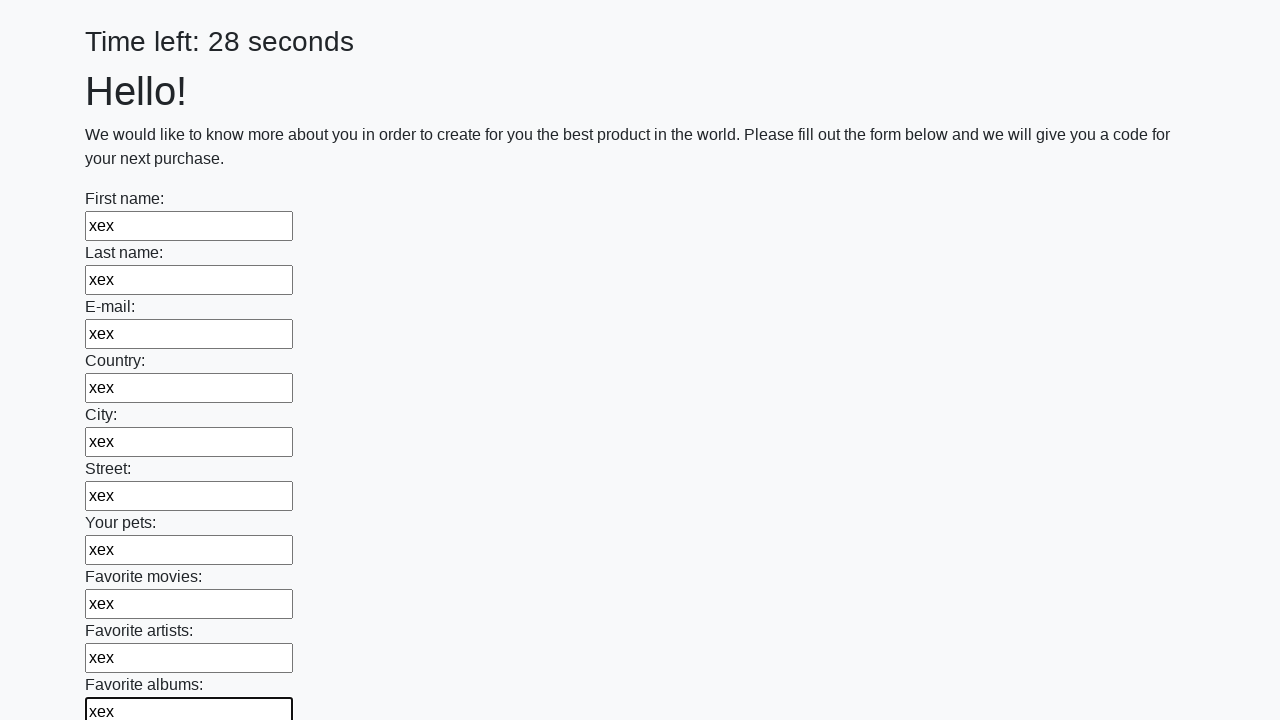

Filled an input field with 'xex' on input >> nth=10
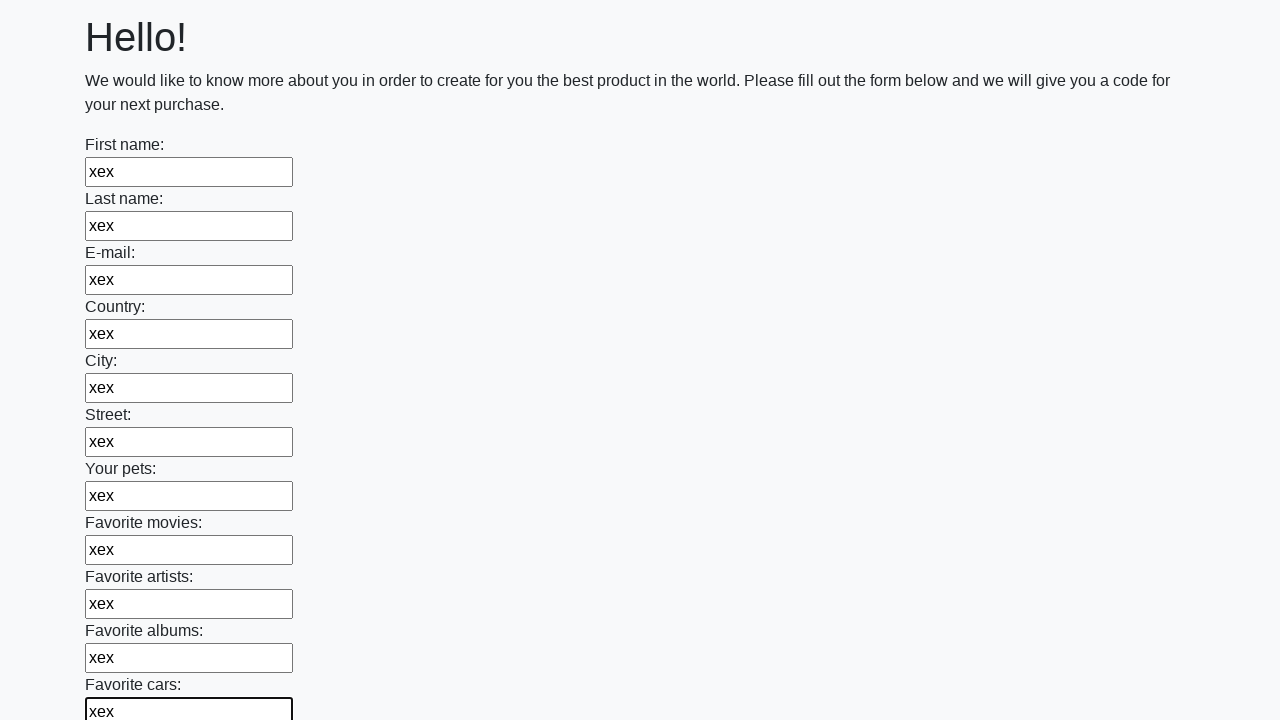

Filled an input field with 'xex' on input >> nth=11
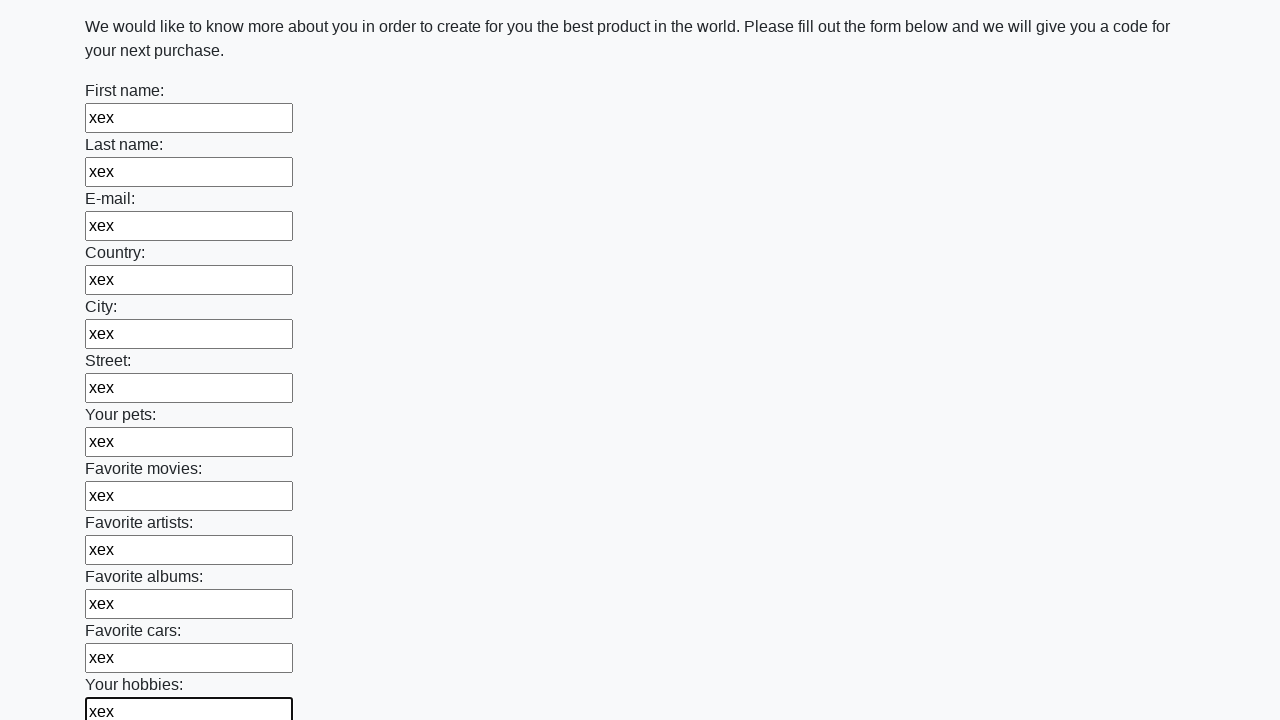

Filled an input field with 'xex' on input >> nth=12
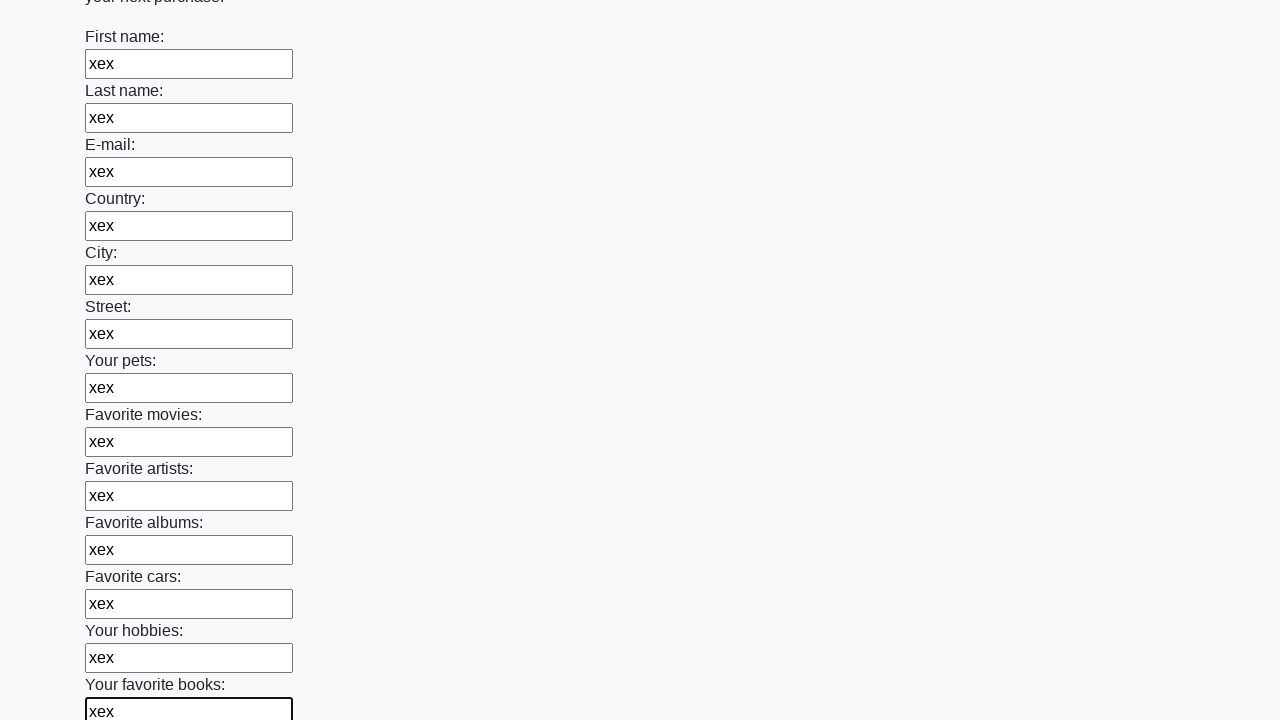

Filled an input field with 'xex' on input >> nth=13
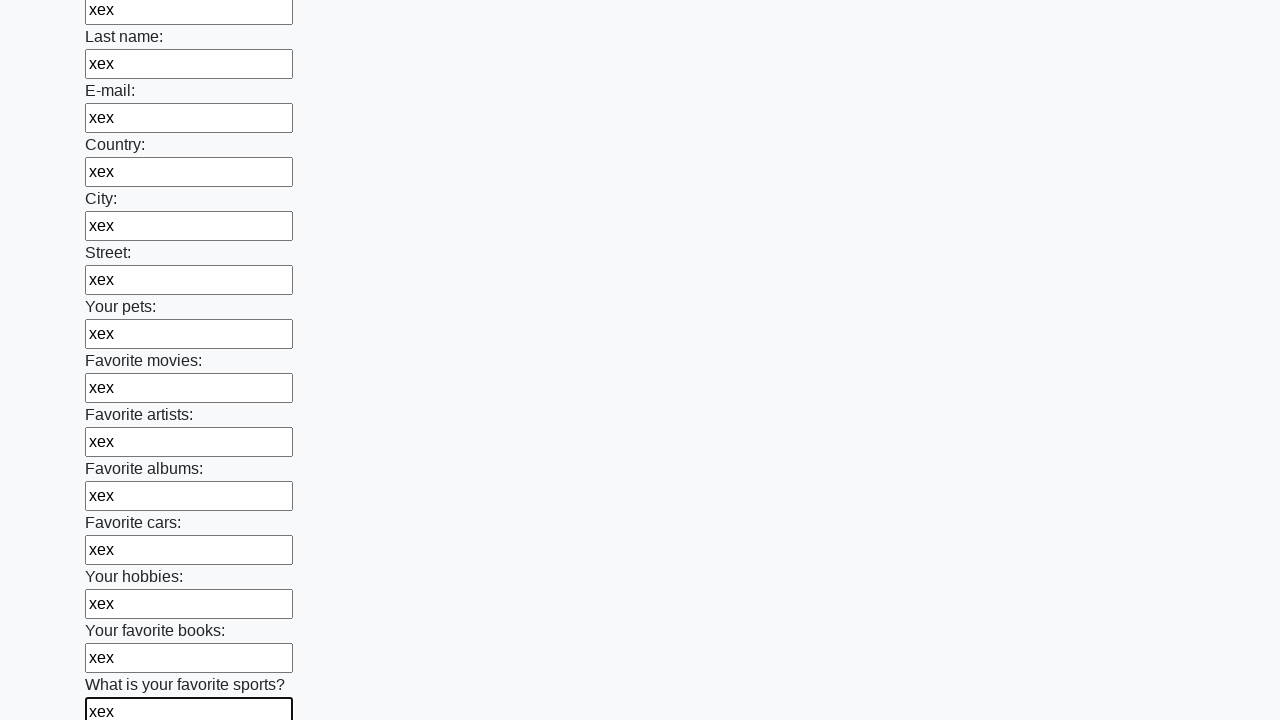

Filled an input field with 'xex' on input >> nth=14
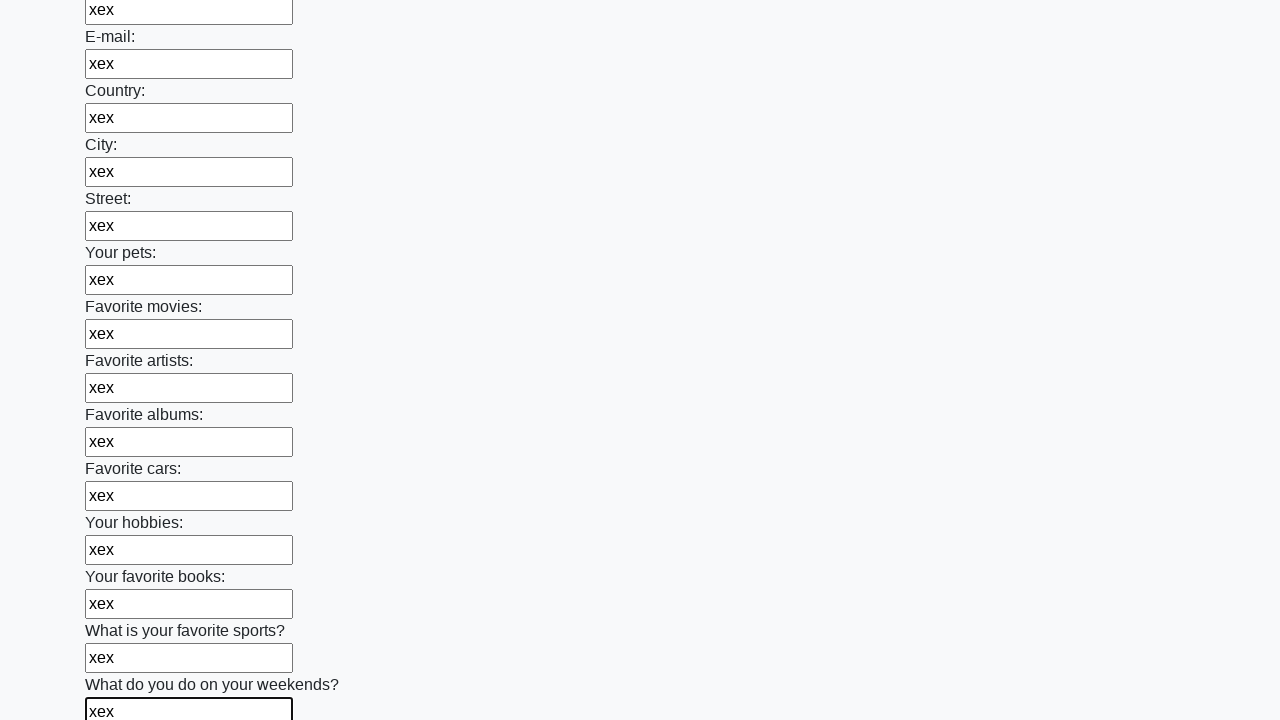

Filled an input field with 'xex' on input >> nth=15
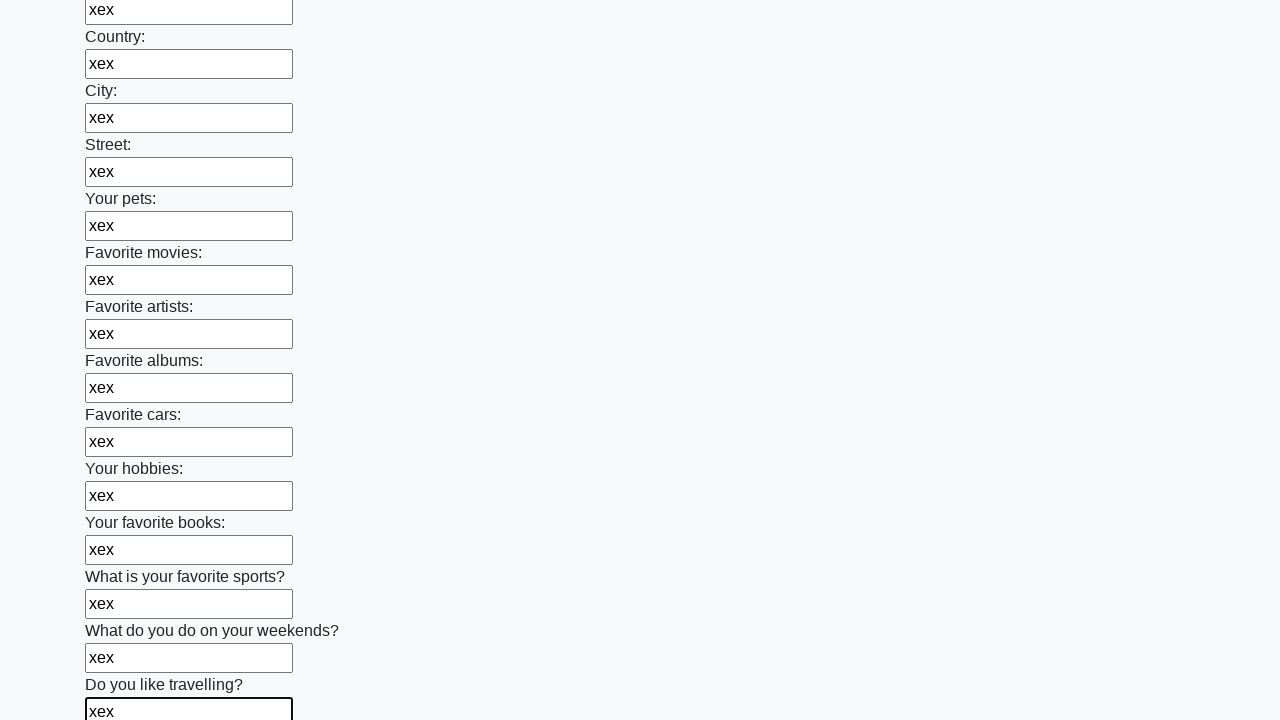

Filled an input field with 'xex' on input >> nth=16
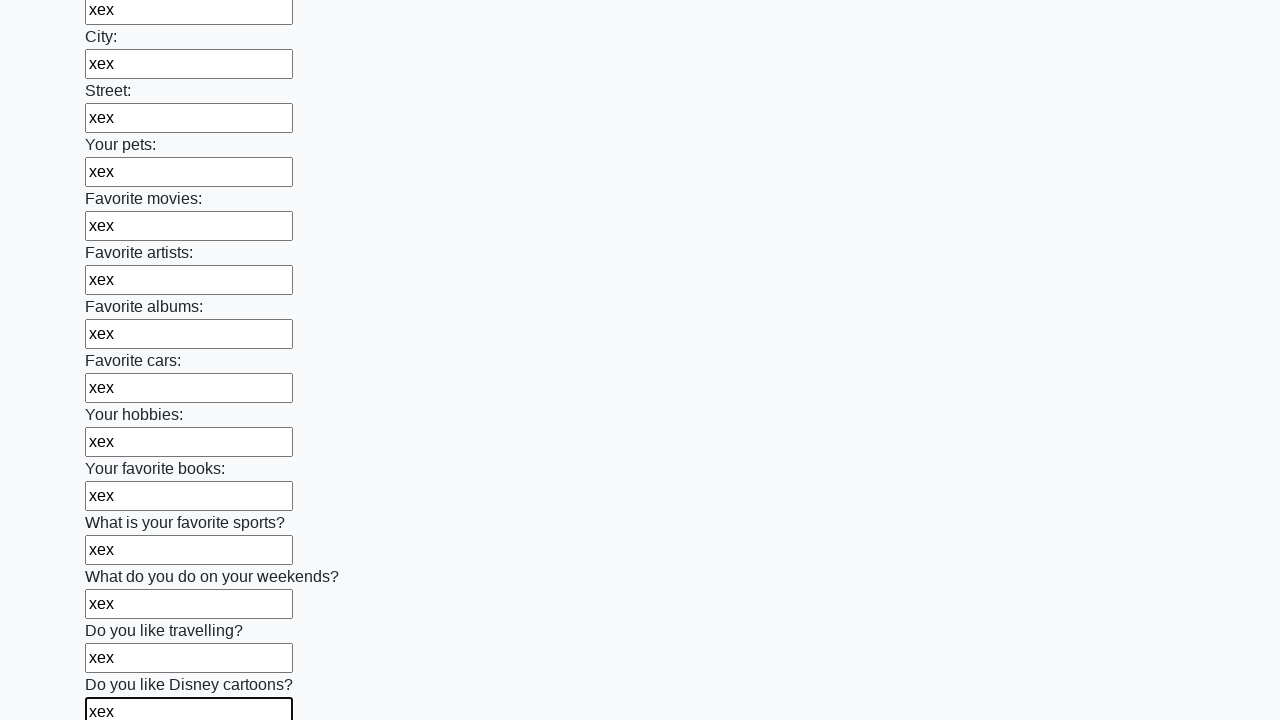

Filled an input field with 'xex' on input >> nth=17
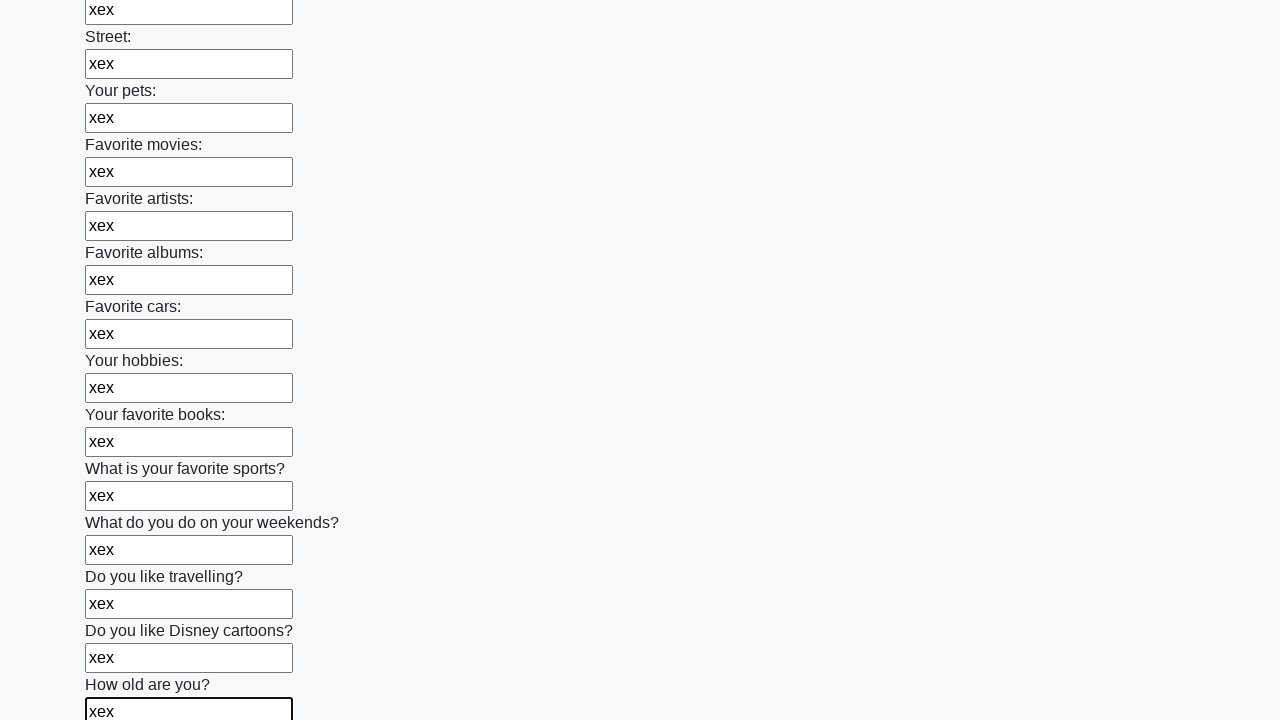

Filled an input field with 'xex' on input >> nth=18
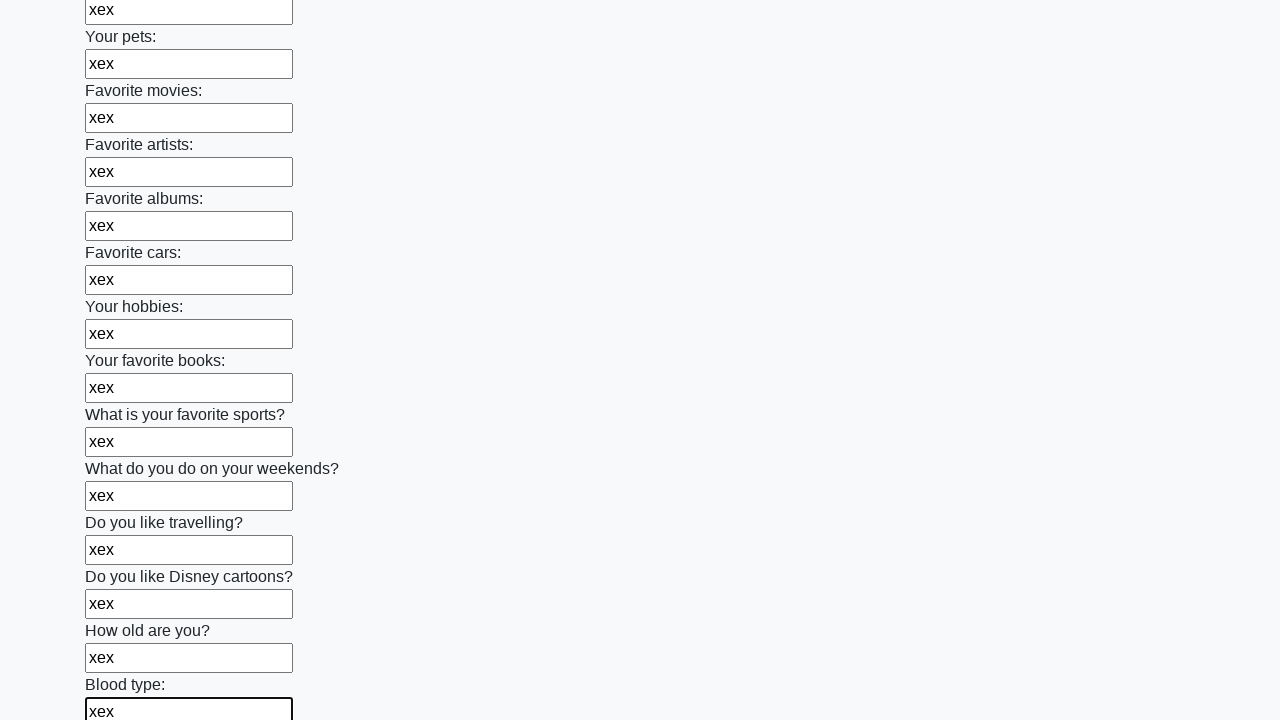

Filled an input field with 'xex' on input >> nth=19
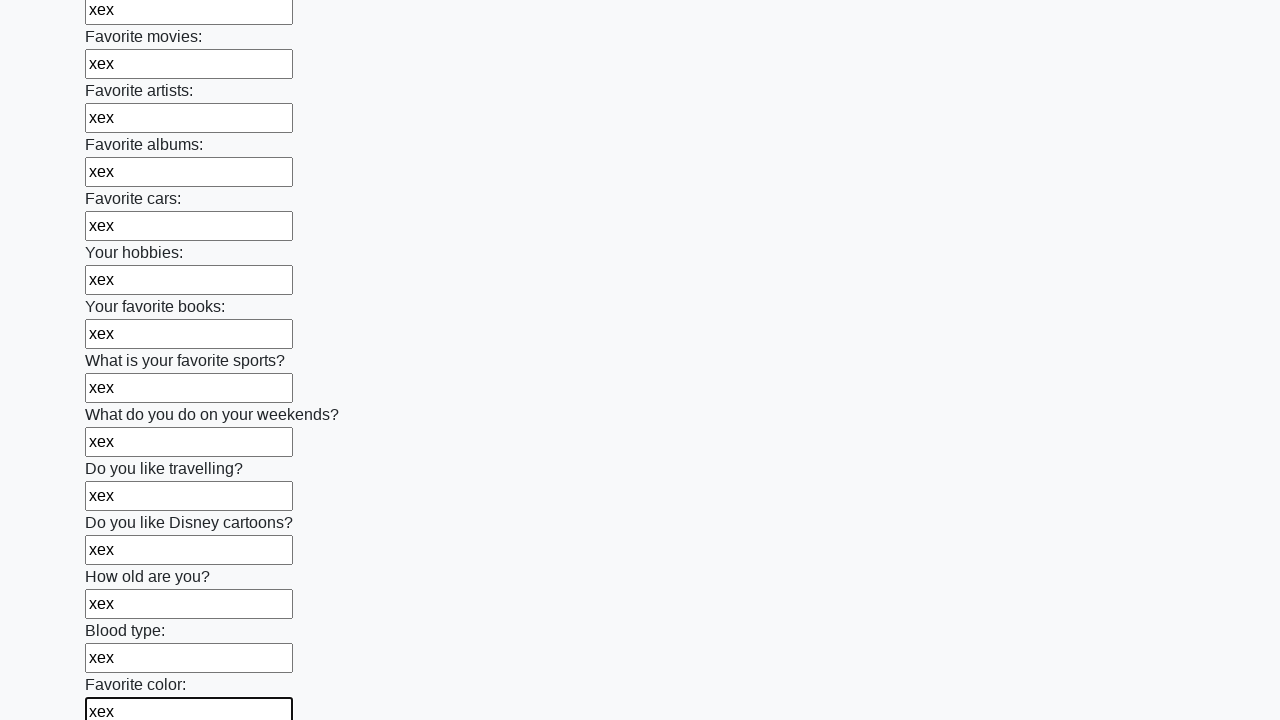

Filled an input field with 'xex' on input >> nth=20
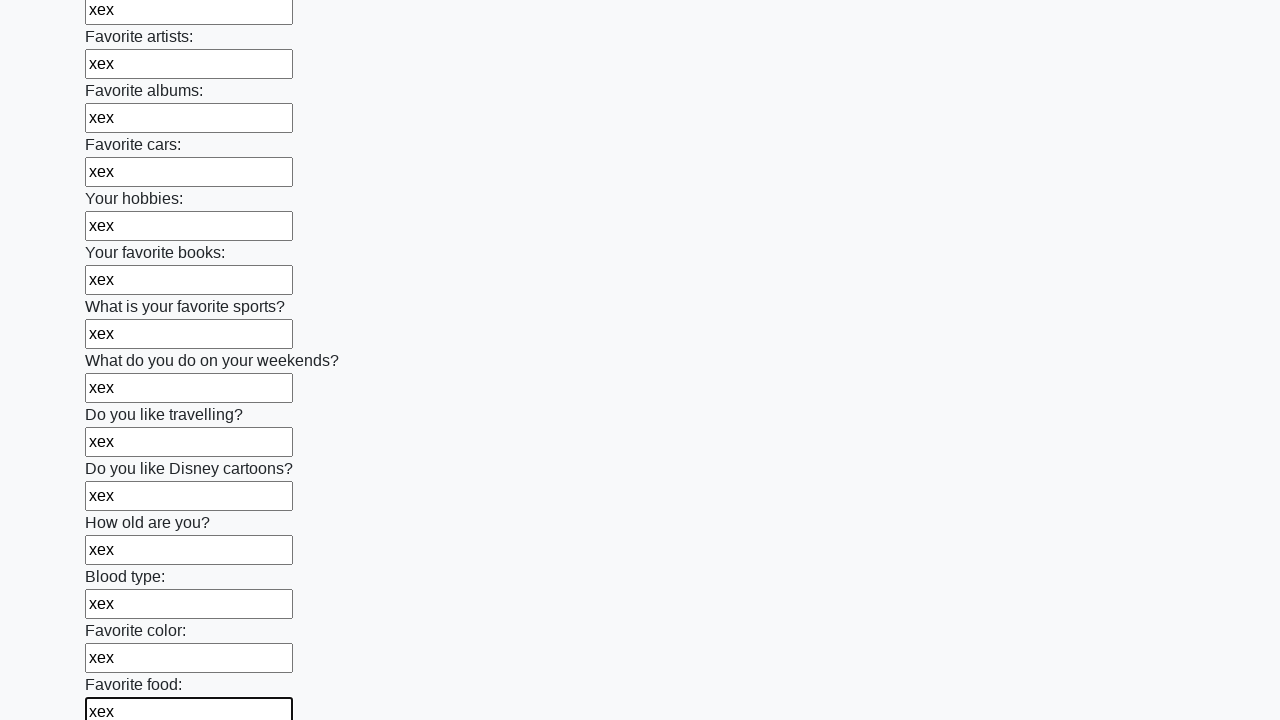

Filled an input field with 'xex' on input >> nth=21
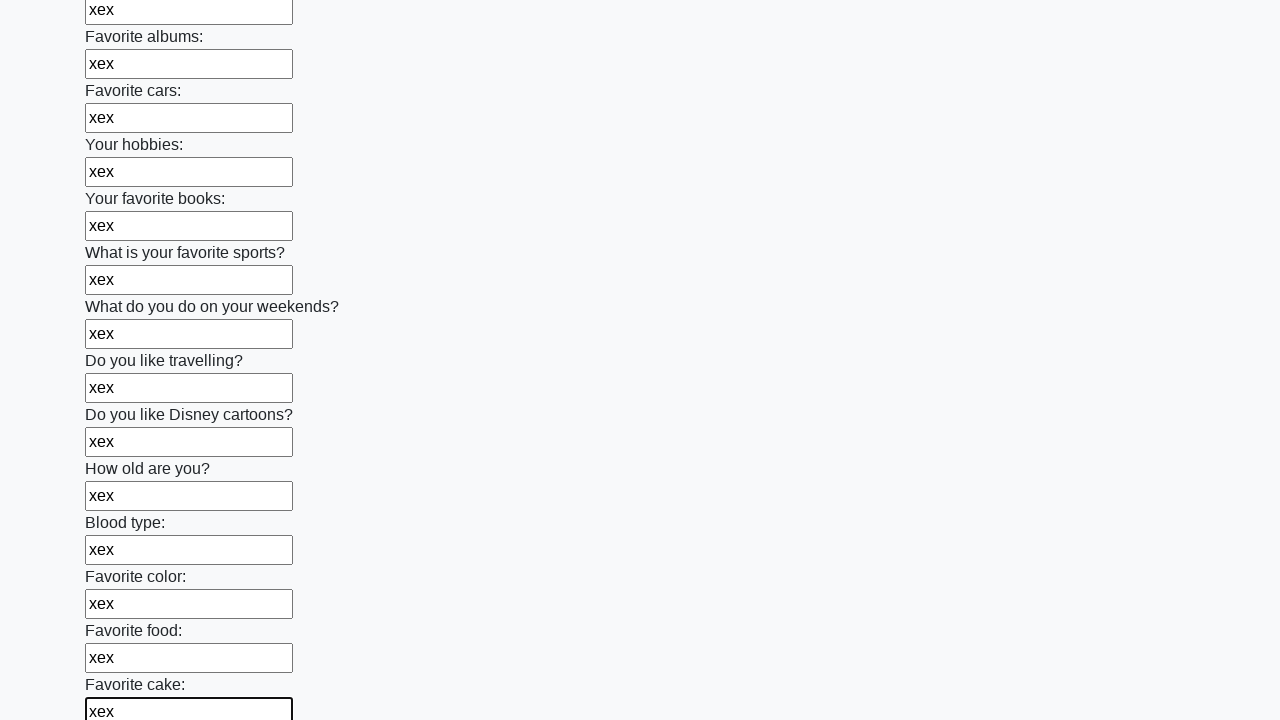

Filled an input field with 'xex' on input >> nth=22
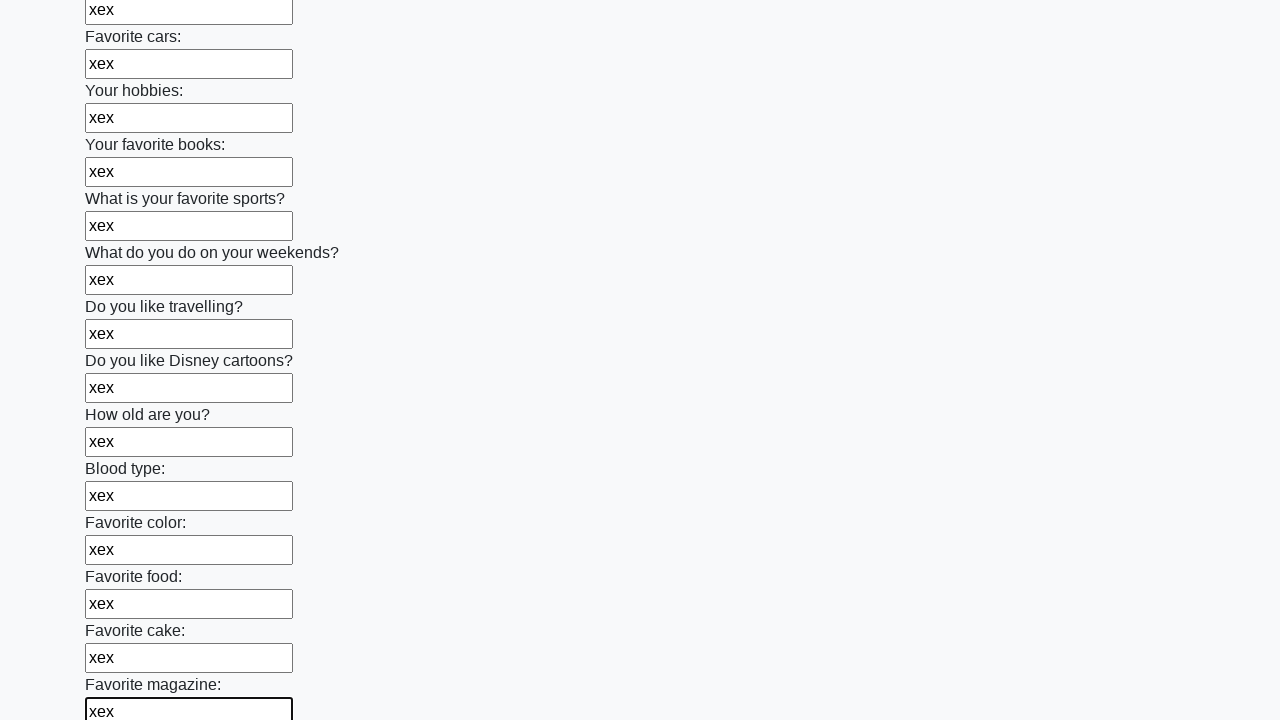

Filled an input field with 'xex' on input >> nth=23
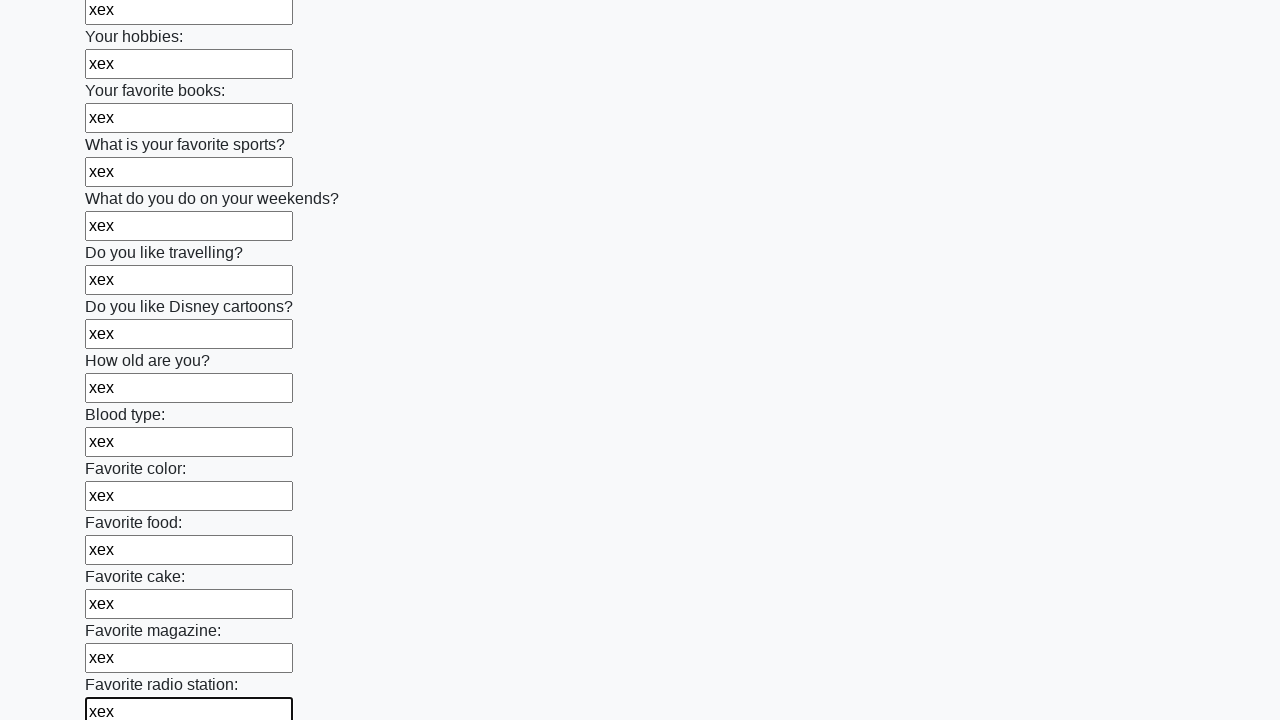

Filled an input field with 'xex' on input >> nth=24
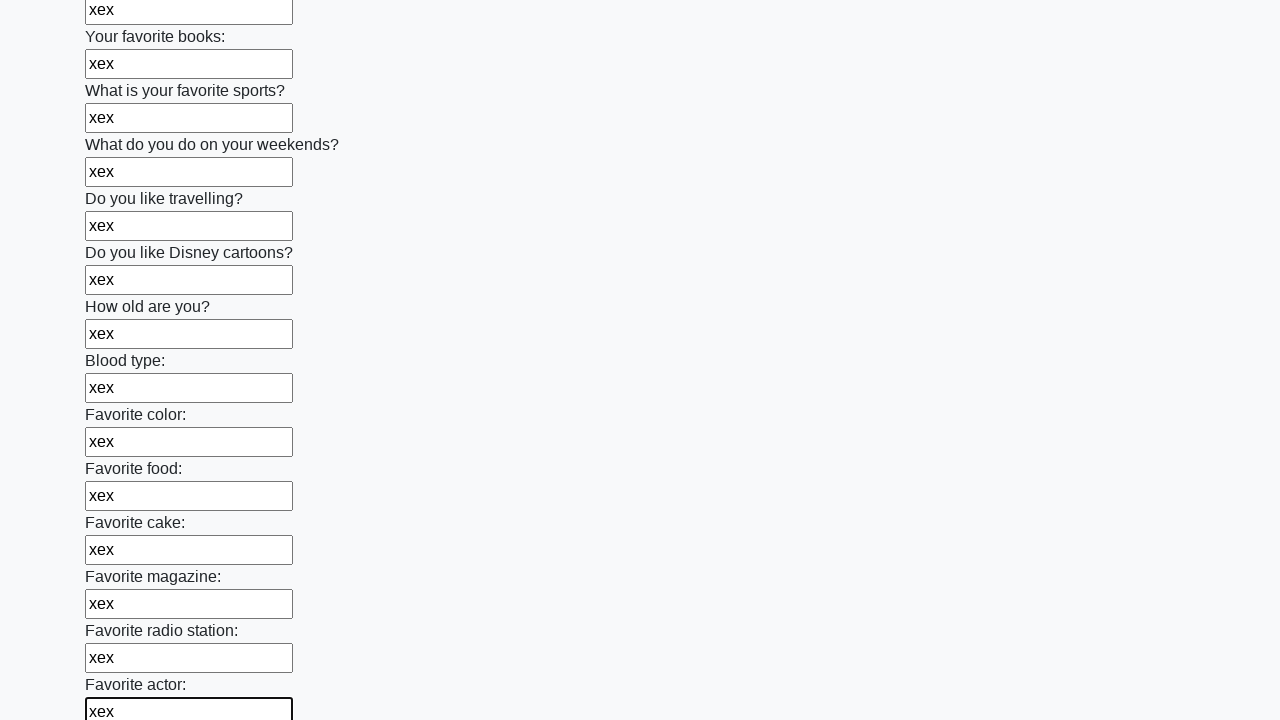

Filled an input field with 'xex' on input >> nth=25
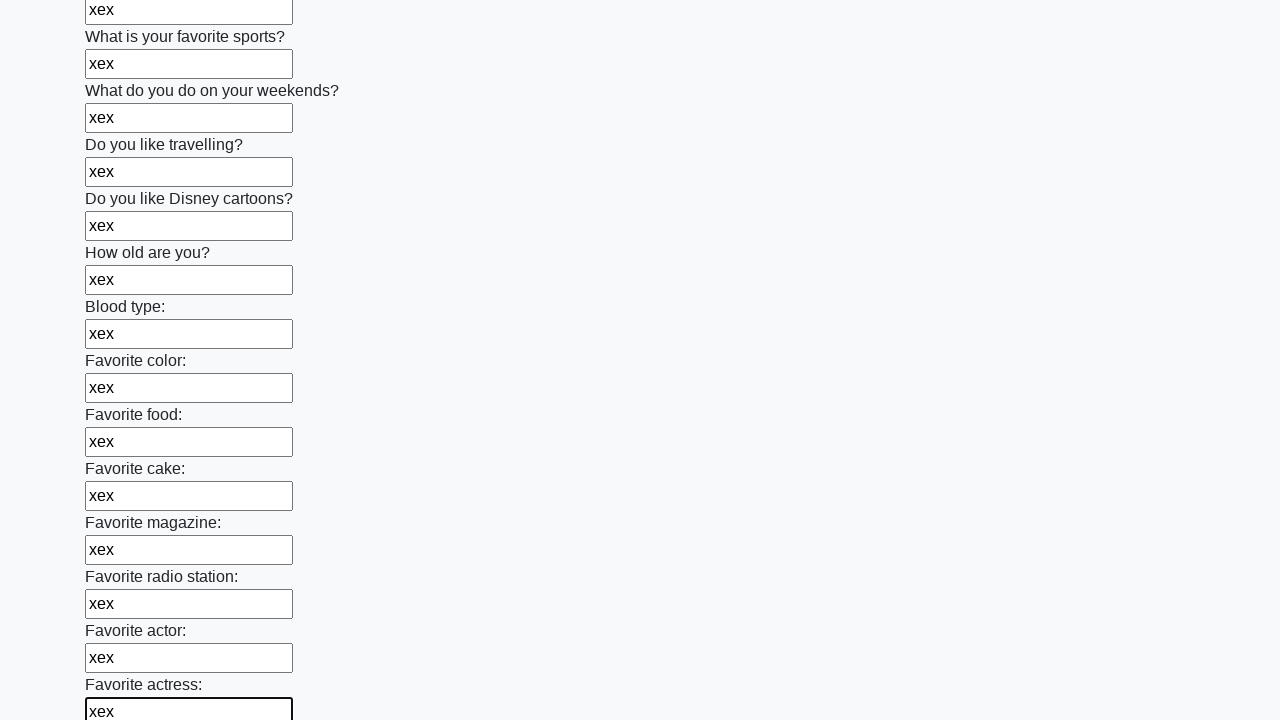

Filled an input field with 'xex' on input >> nth=26
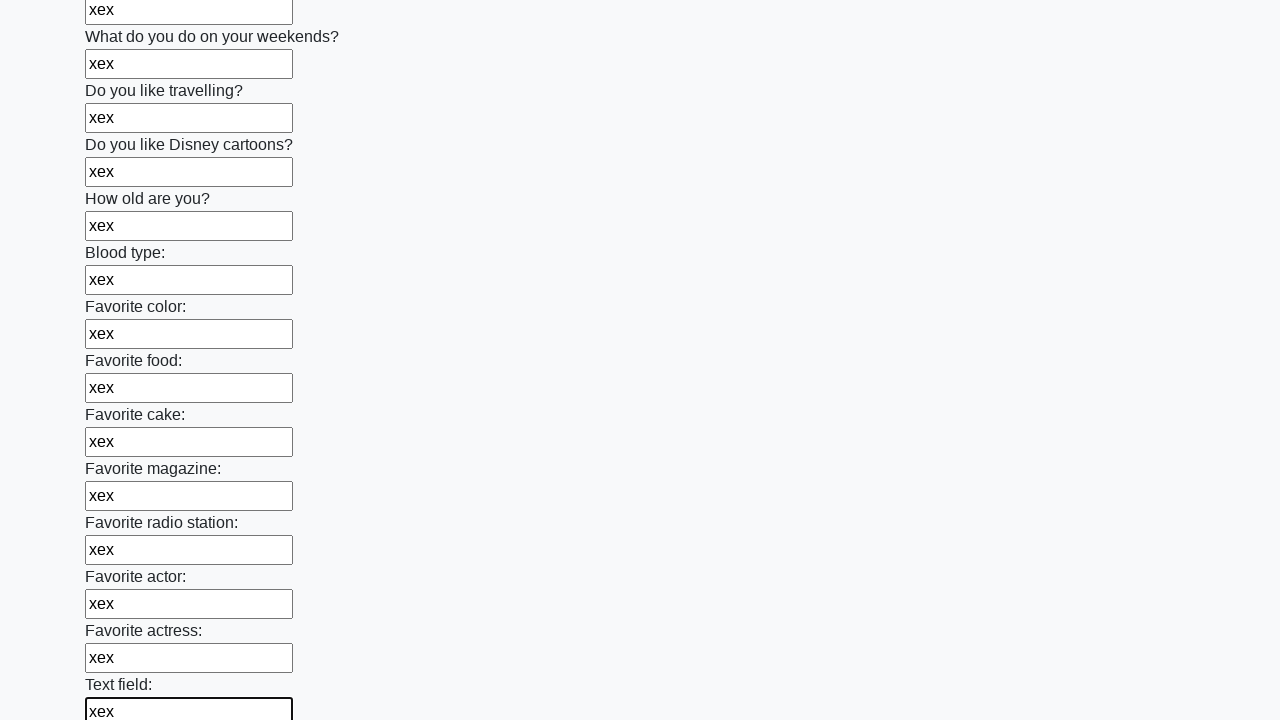

Filled an input field with 'xex' on input >> nth=27
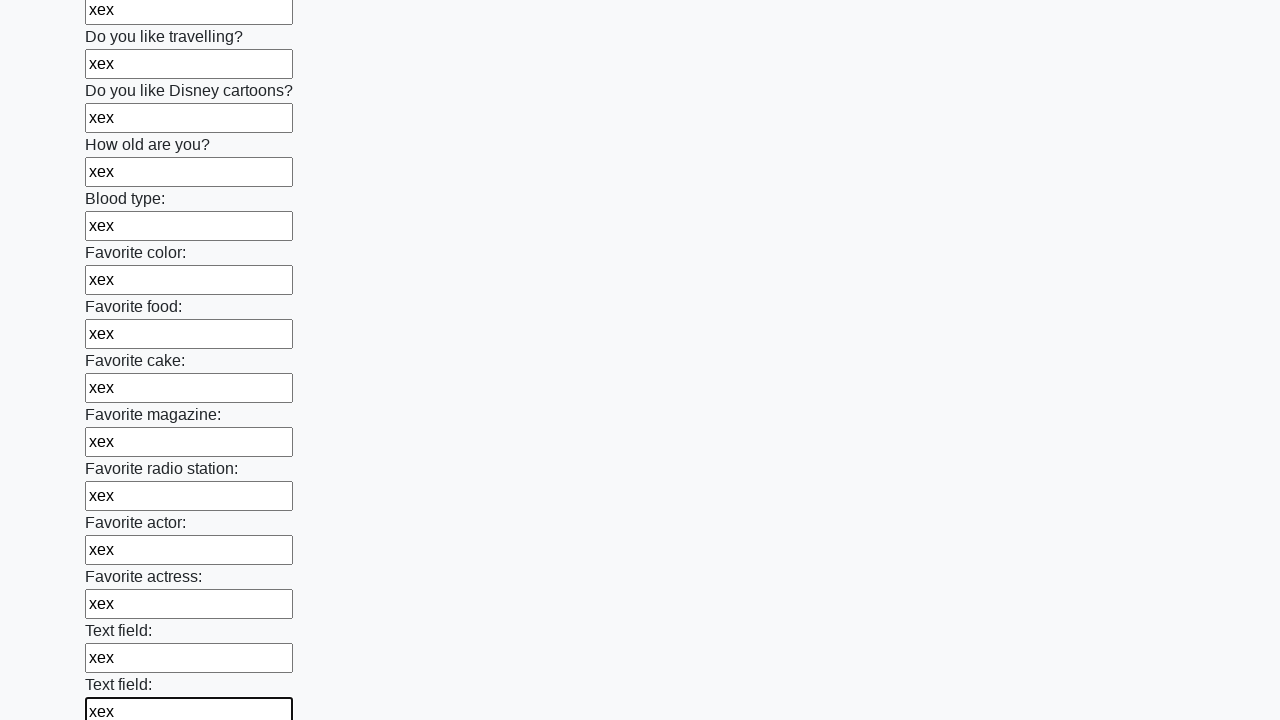

Filled an input field with 'xex' on input >> nth=28
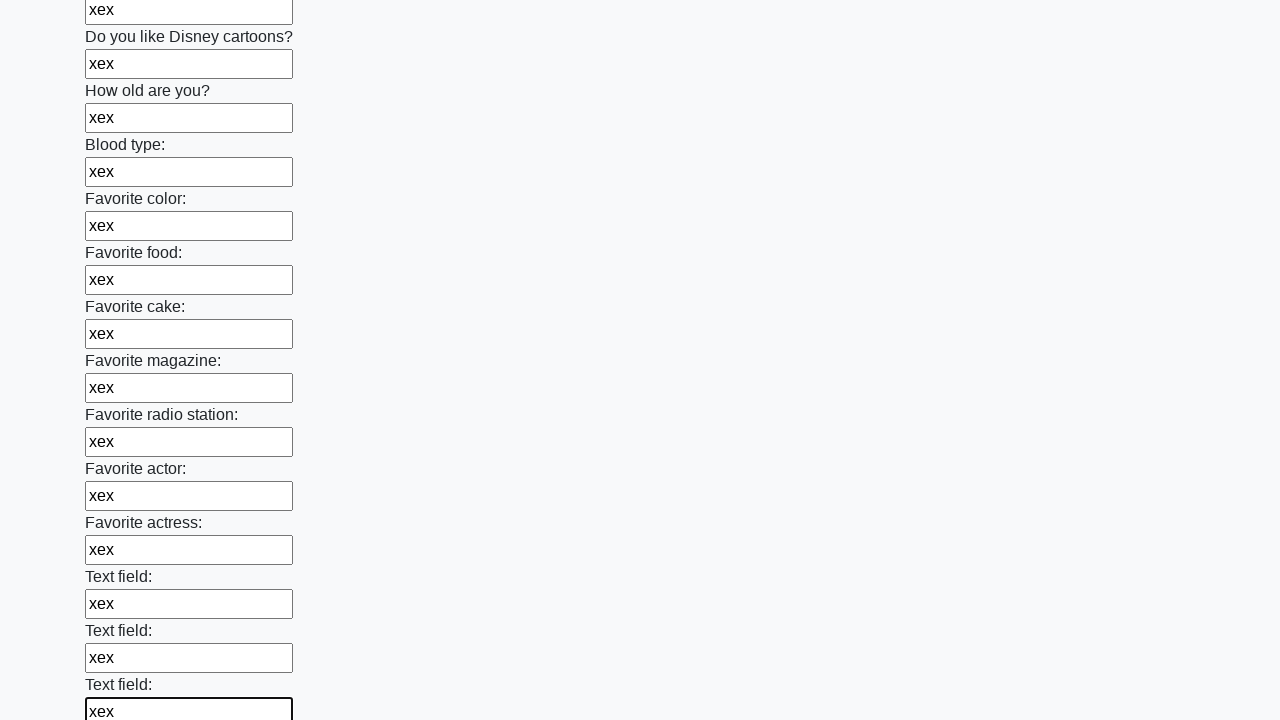

Filled an input field with 'xex' on input >> nth=29
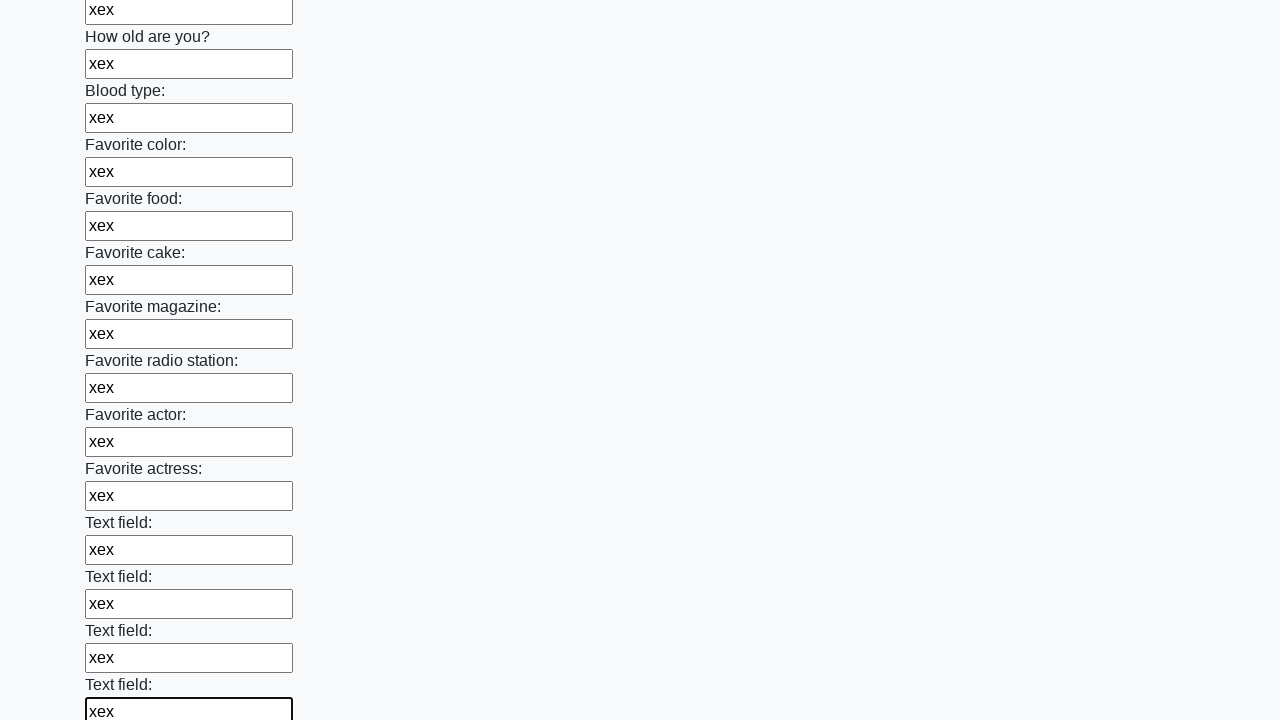

Filled an input field with 'xex' on input >> nth=30
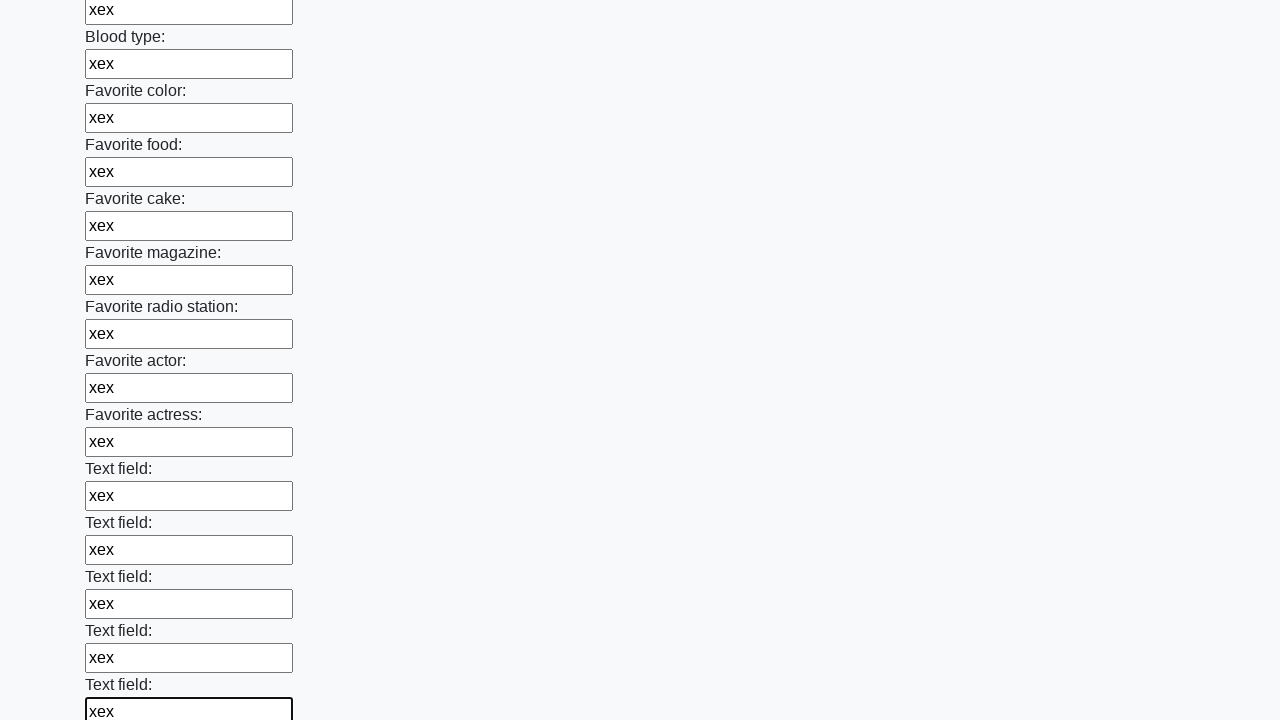

Filled an input field with 'xex' on input >> nth=31
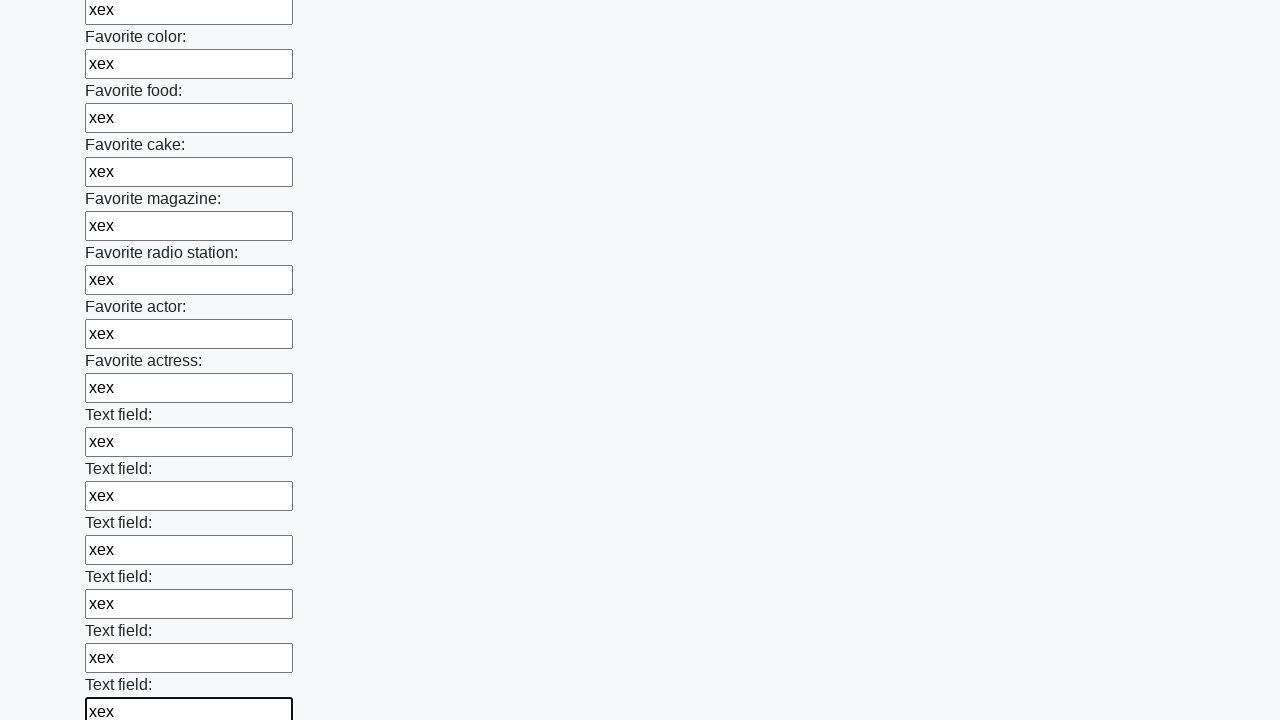

Filled an input field with 'xex' on input >> nth=32
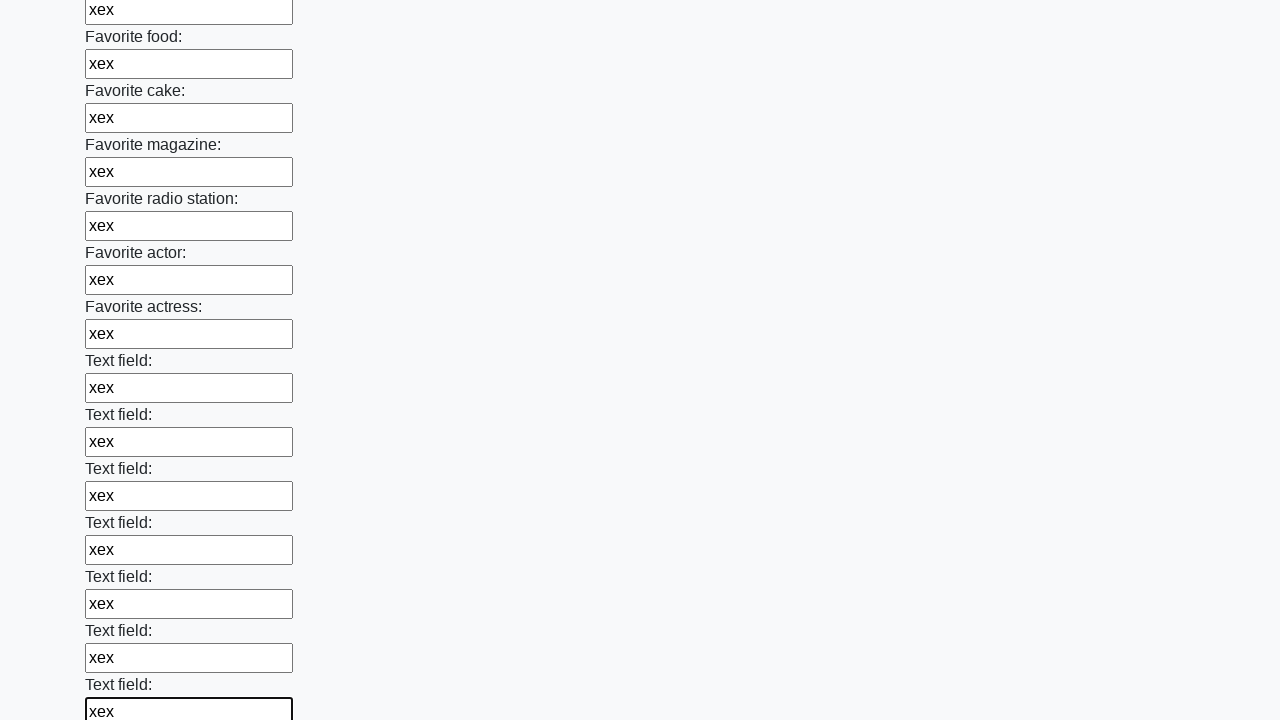

Filled an input field with 'xex' on input >> nth=33
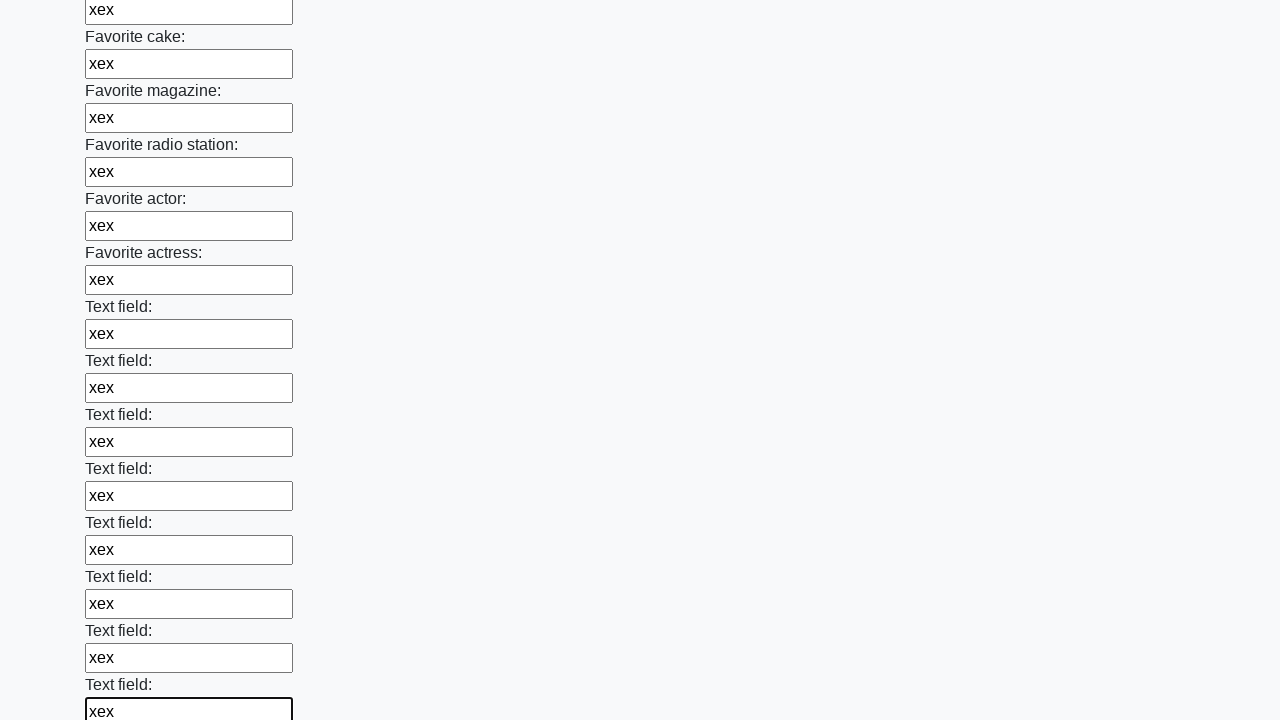

Filled an input field with 'xex' on input >> nth=34
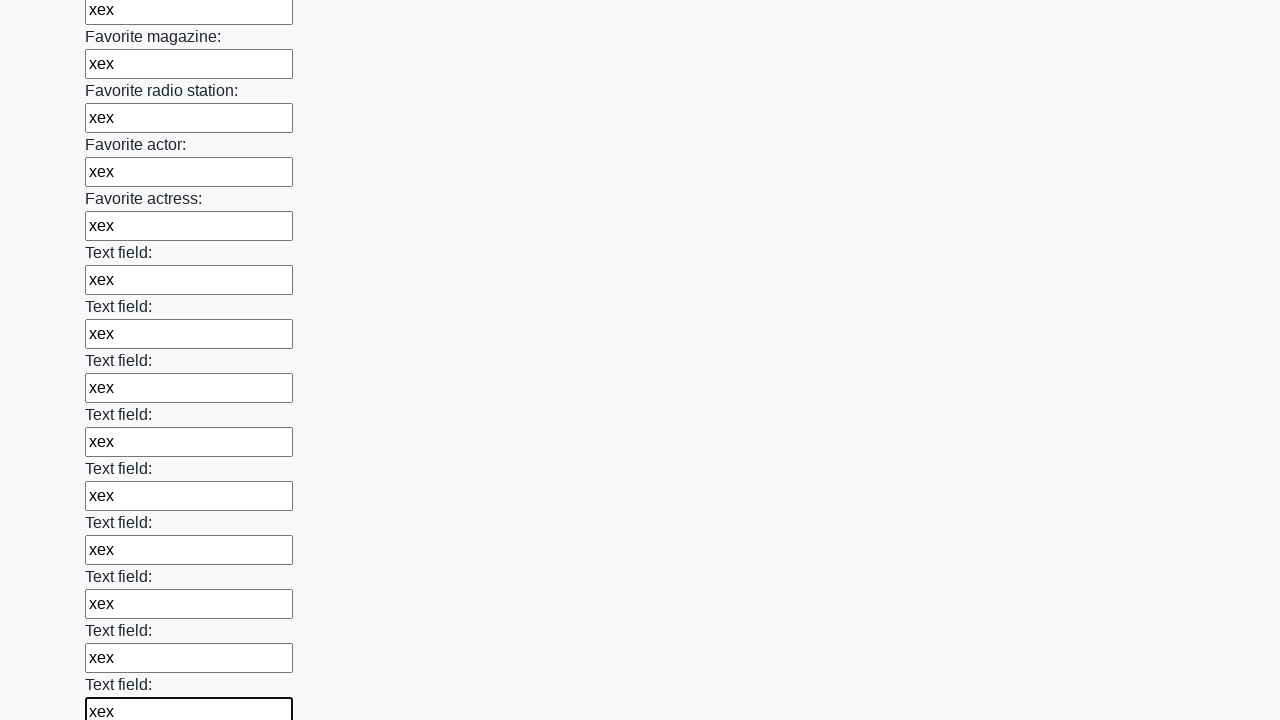

Filled an input field with 'xex' on input >> nth=35
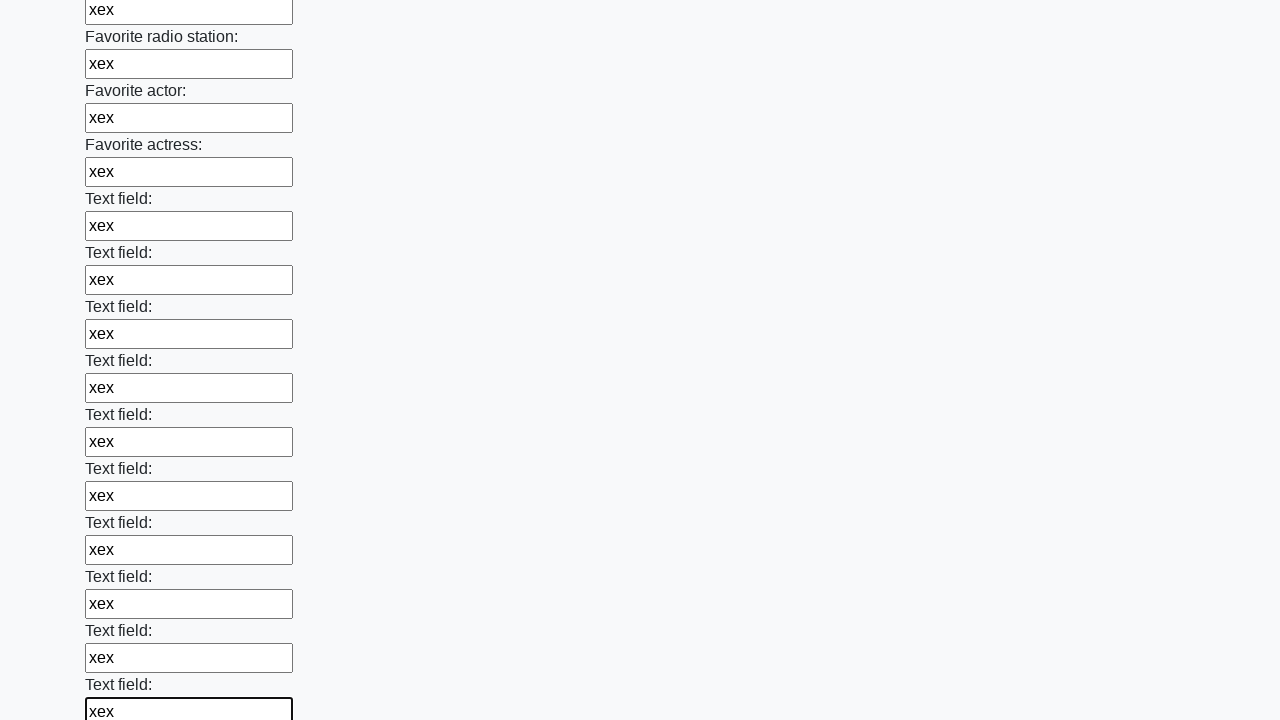

Filled an input field with 'xex' on input >> nth=36
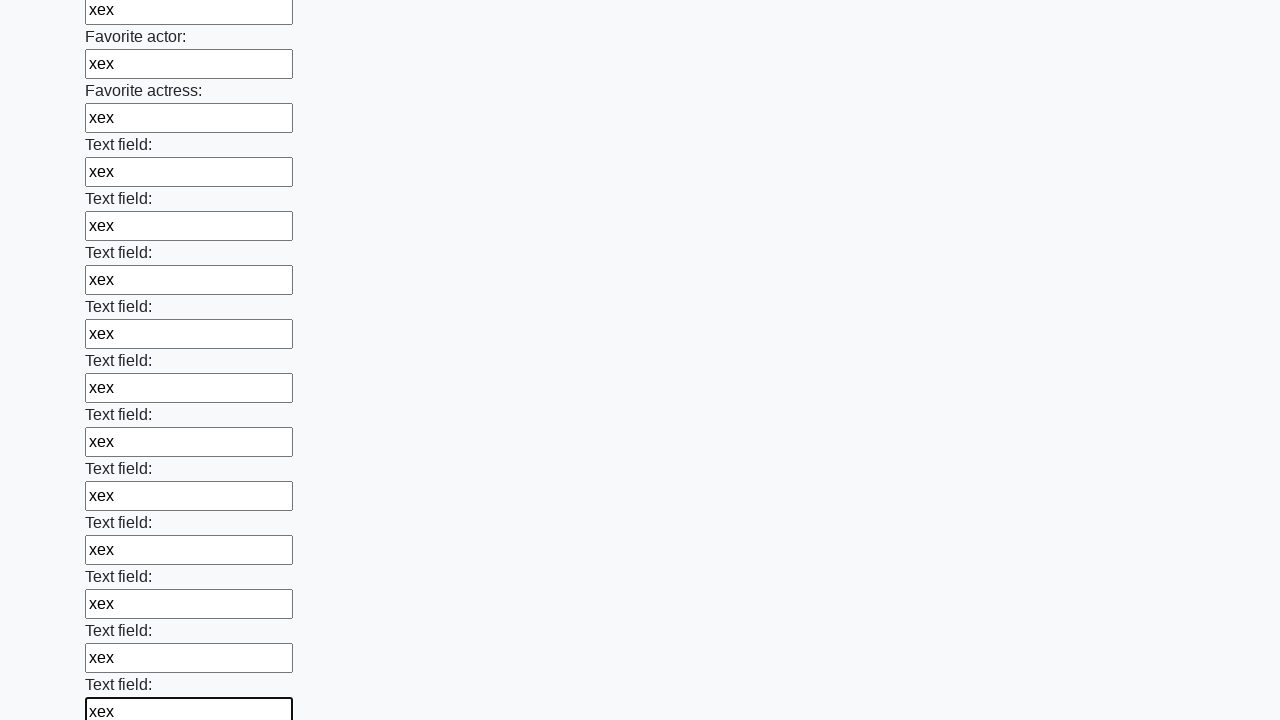

Filled an input field with 'xex' on input >> nth=37
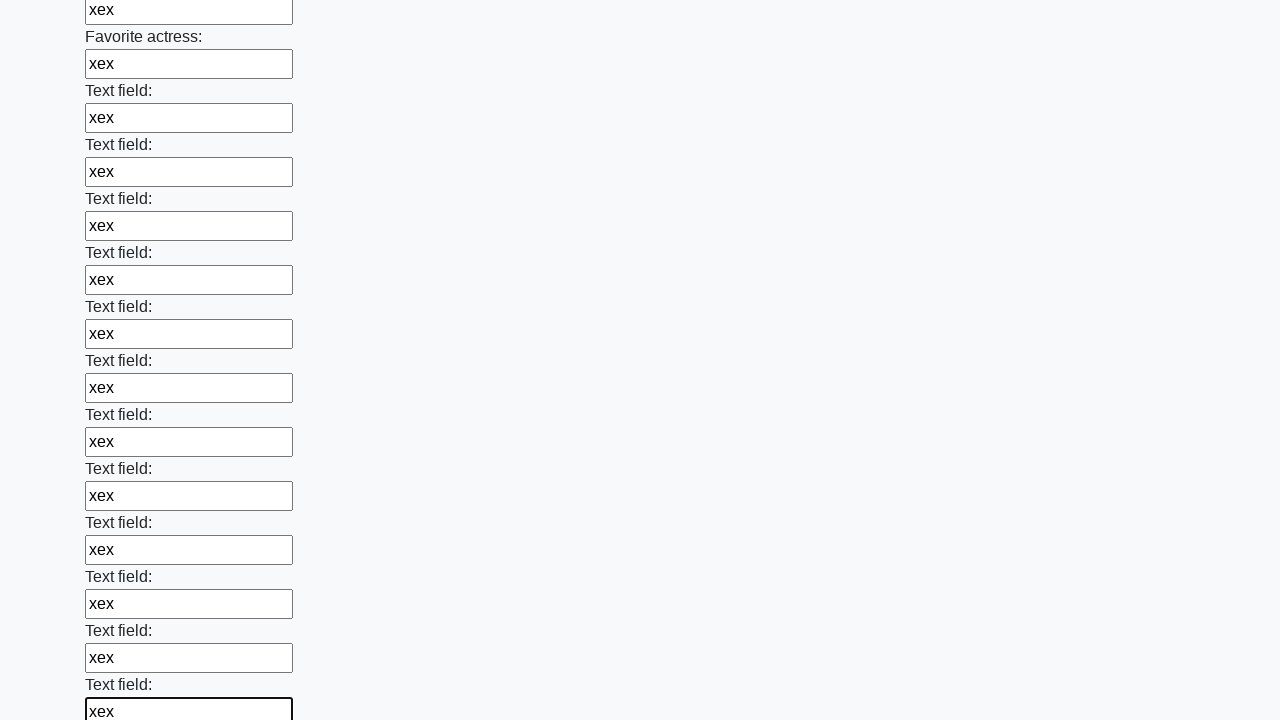

Filled an input field with 'xex' on input >> nth=38
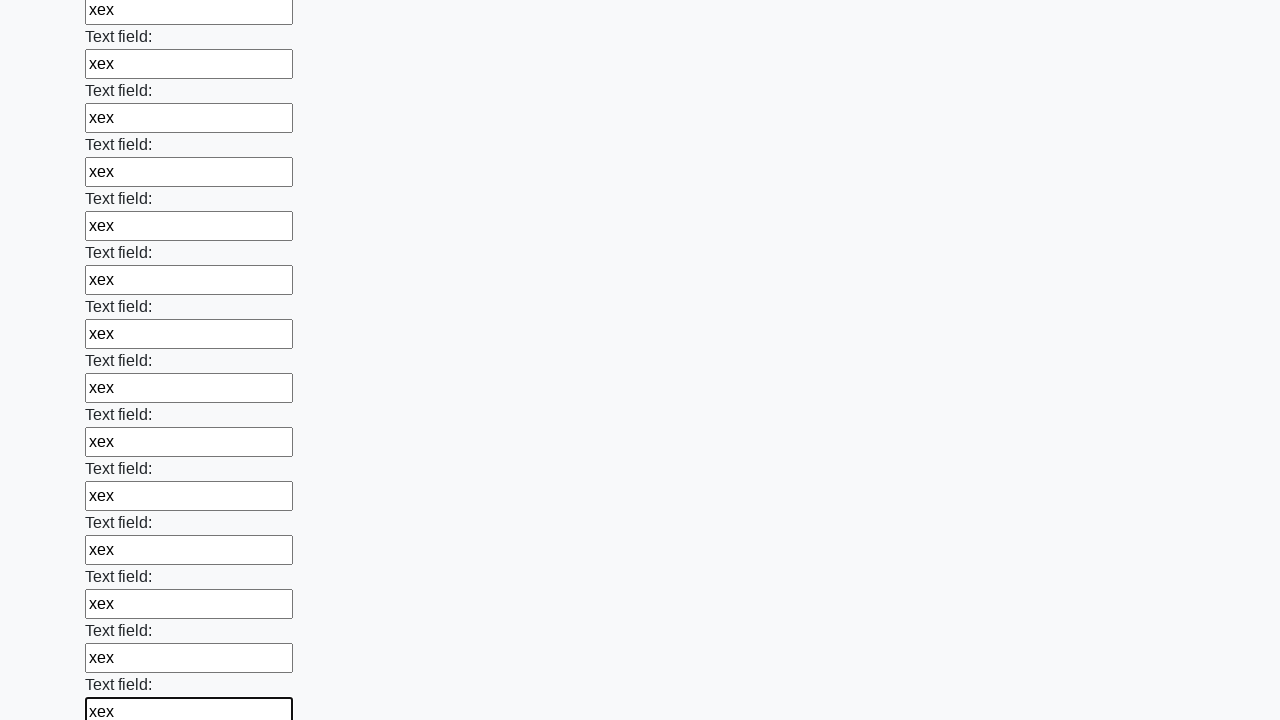

Filled an input field with 'xex' on input >> nth=39
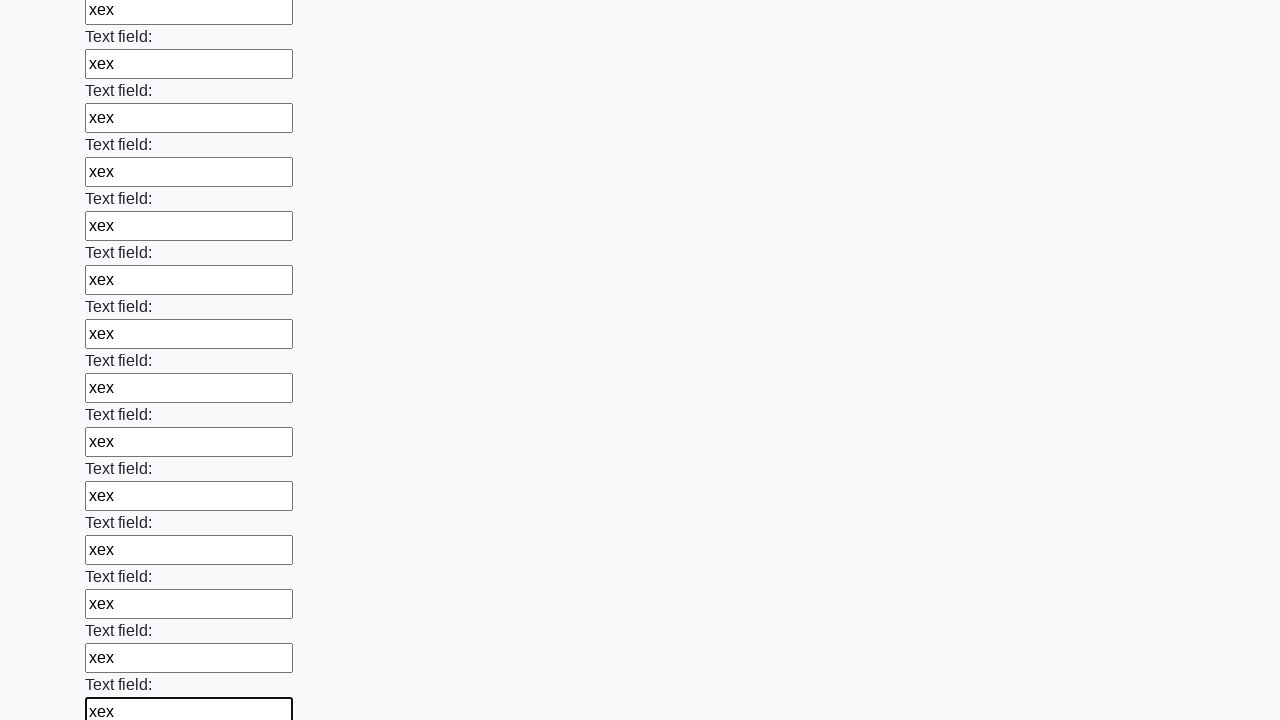

Filled an input field with 'xex' on input >> nth=40
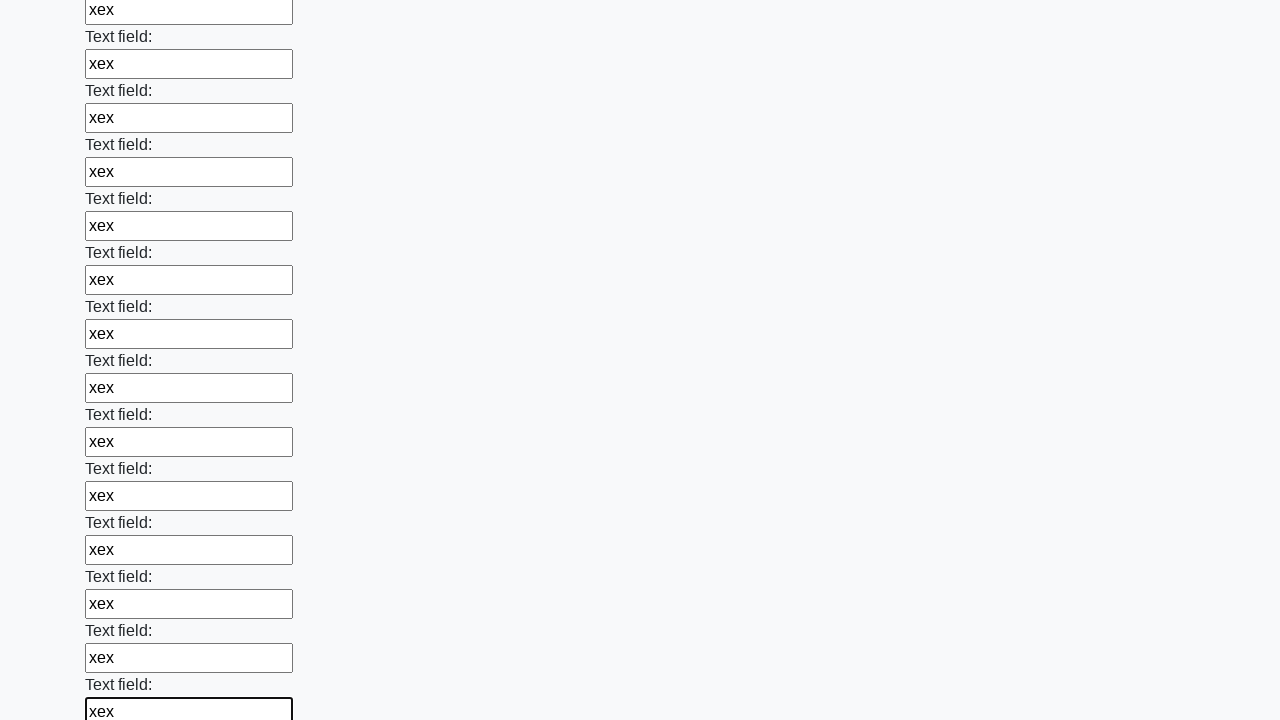

Filled an input field with 'xex' on input >> nth=41
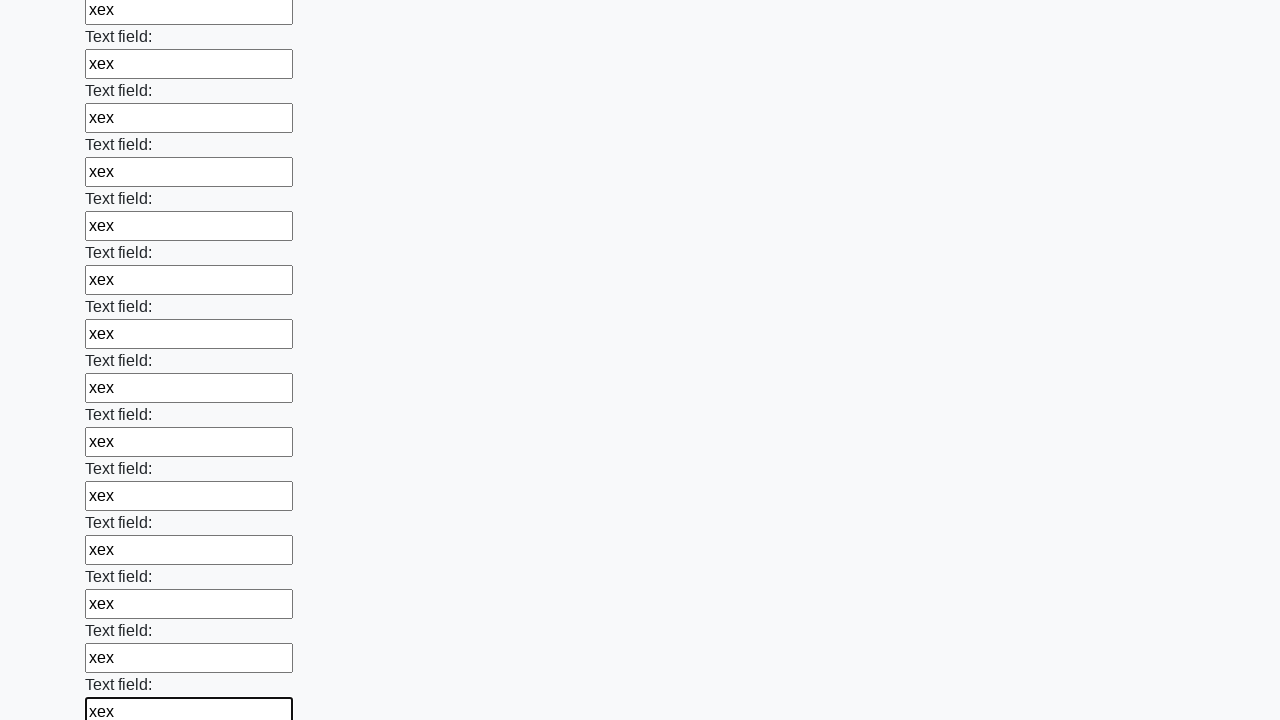

Filled an input field with 'xex' on input >> nth=42
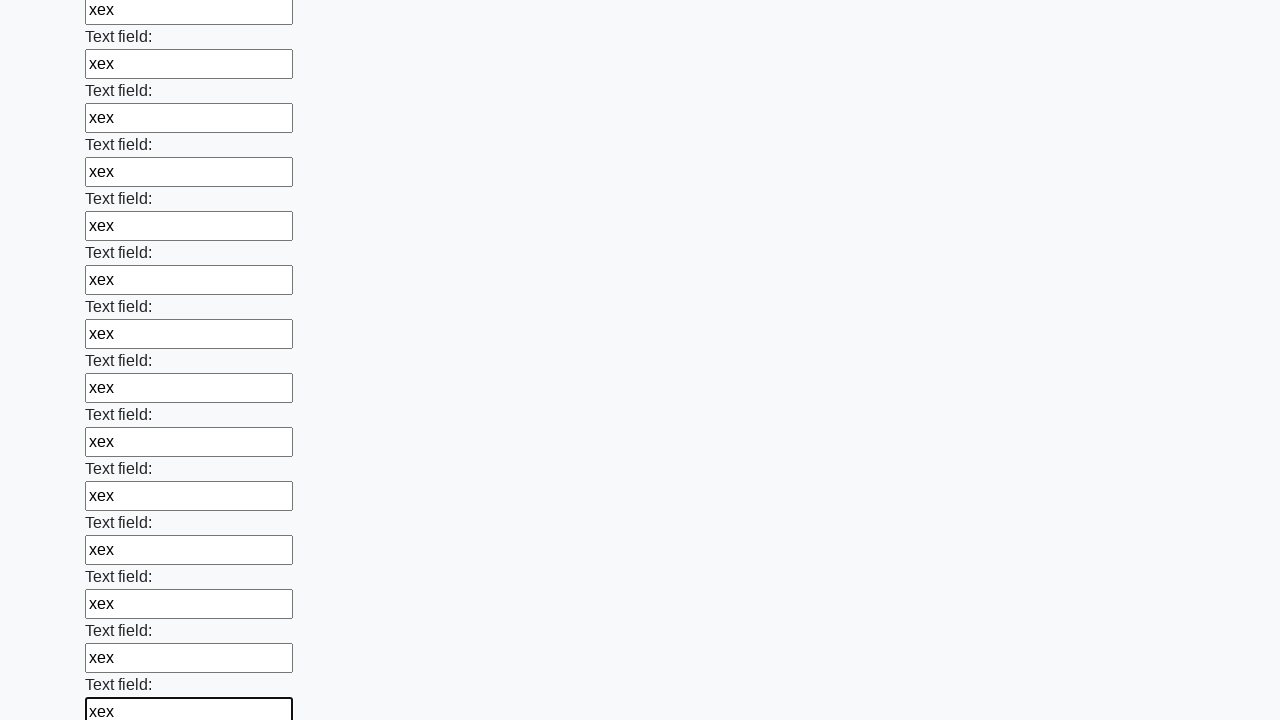

Filled an input field with 'xex' on input >> nth=43
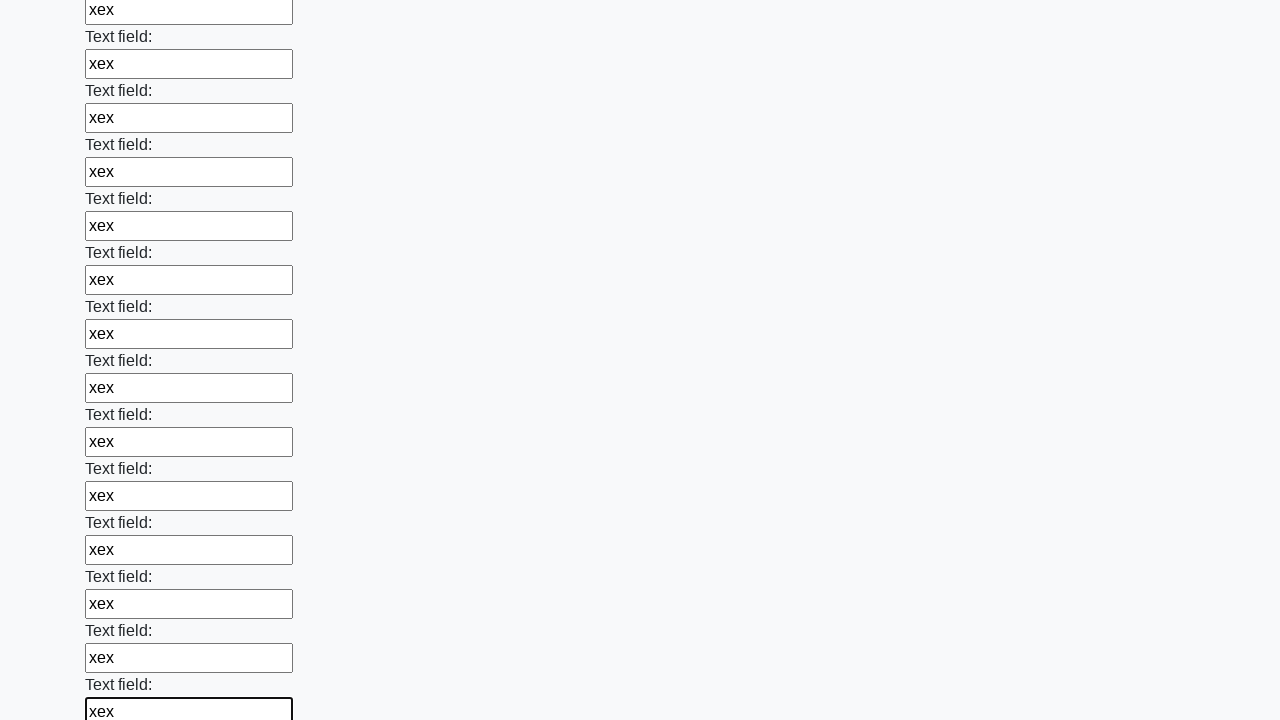

Filled an input field with 'xex' on input >> nth=44
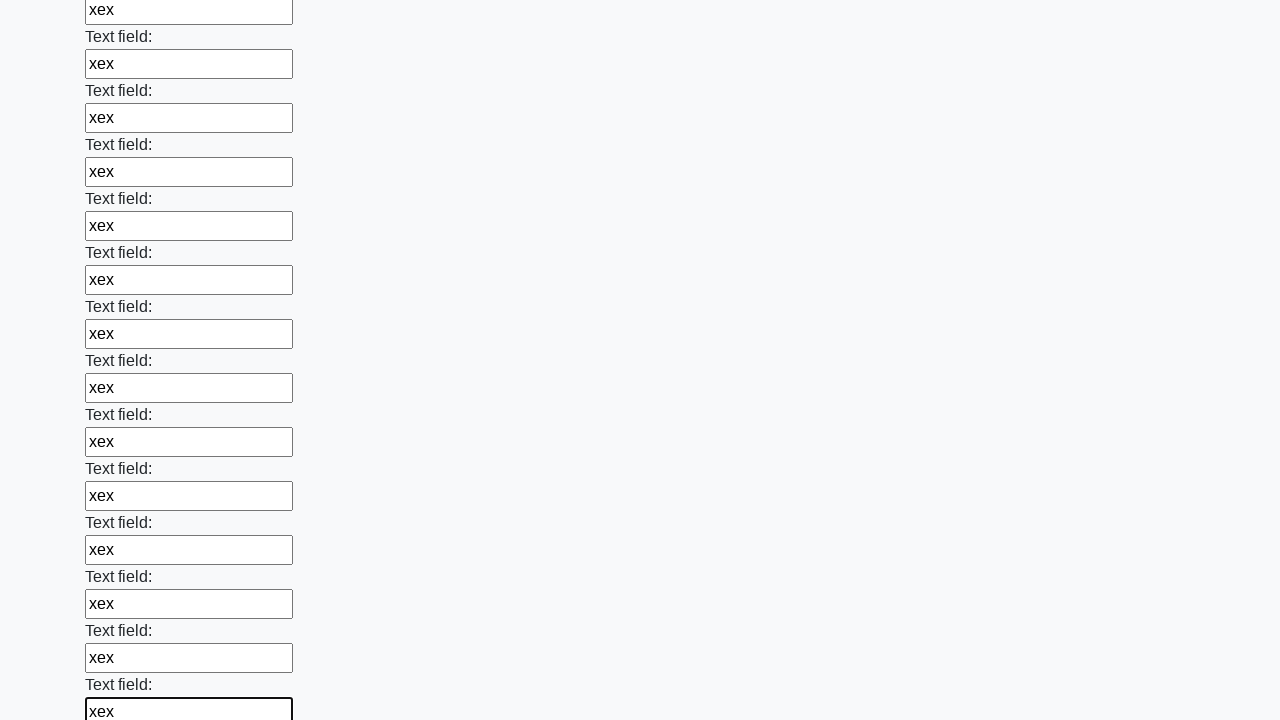

Filled an input field with 'xex' on input >> nth=45
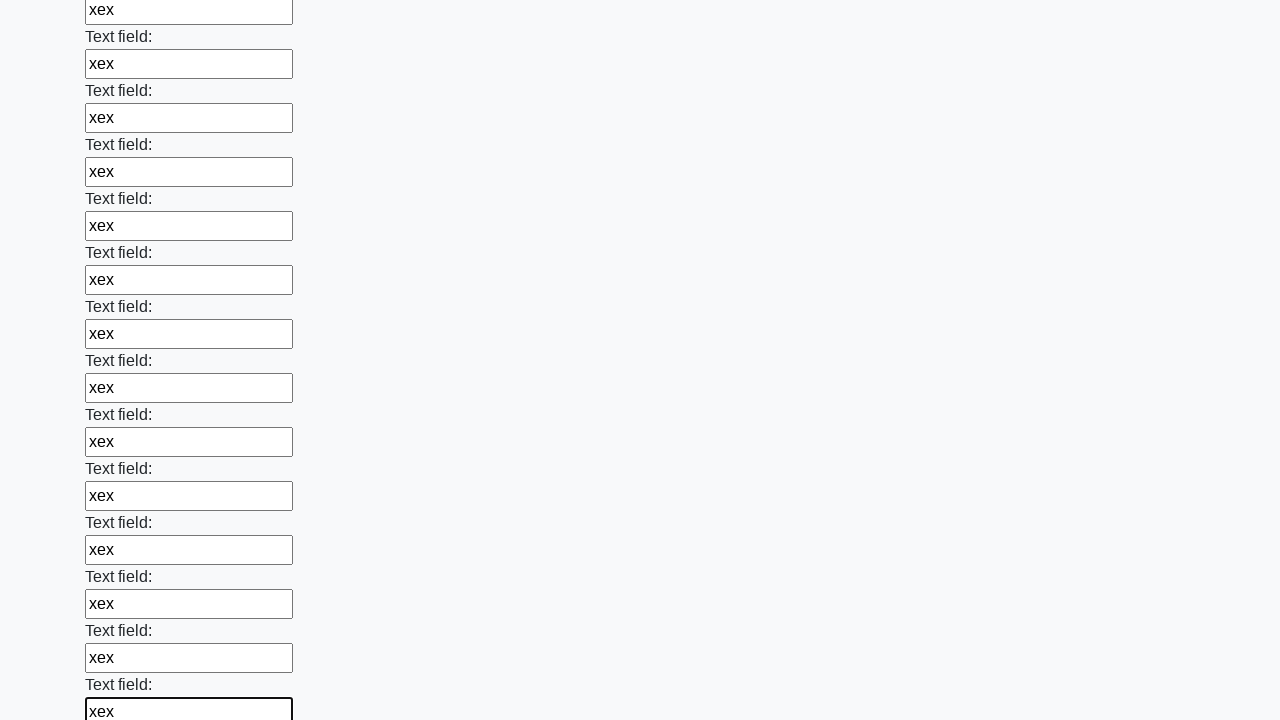

Filled an input field with 'xex' on input >> nth=46
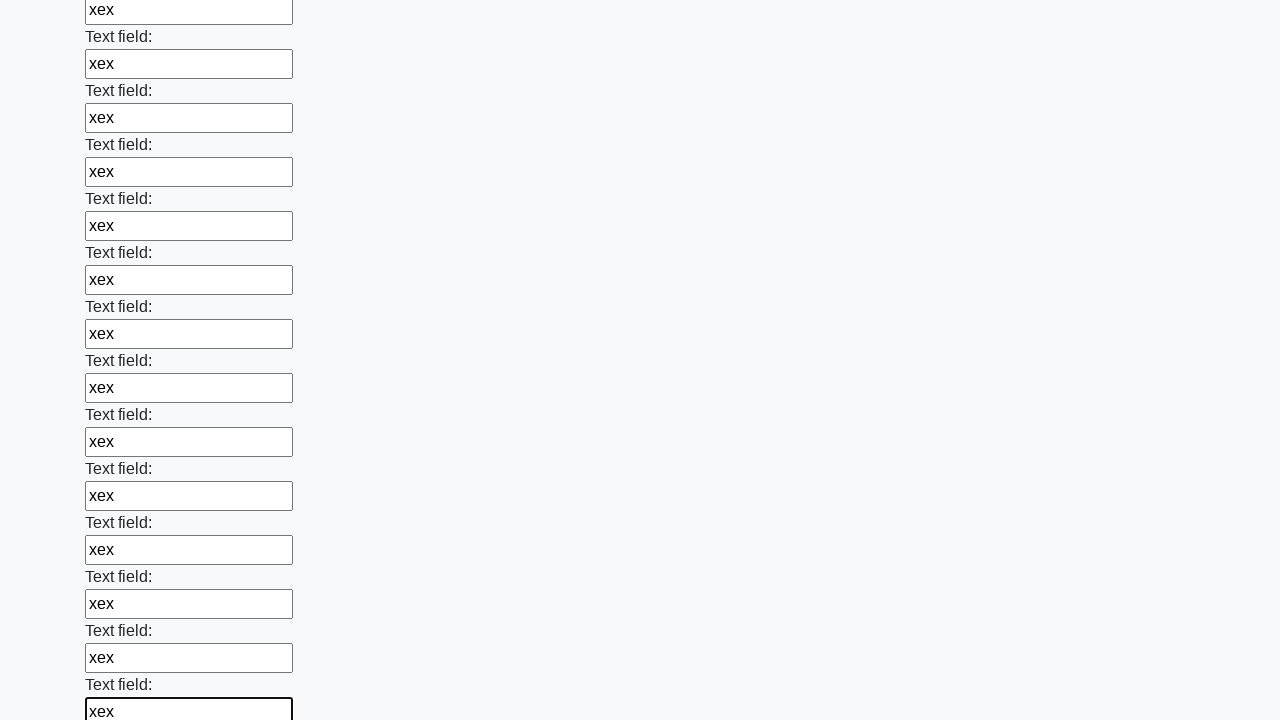

Filled an input field with 'xex' on input >> nth=47
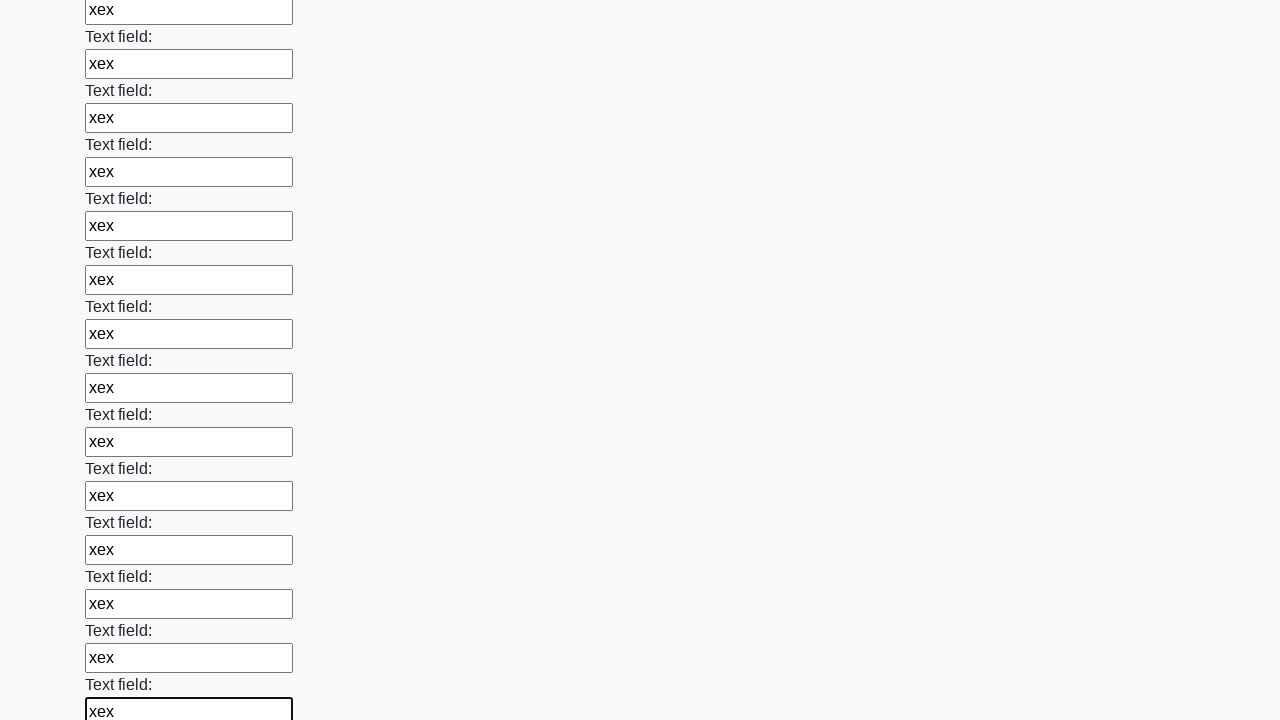

Filled an input field with 'xex' on input >> nth=48
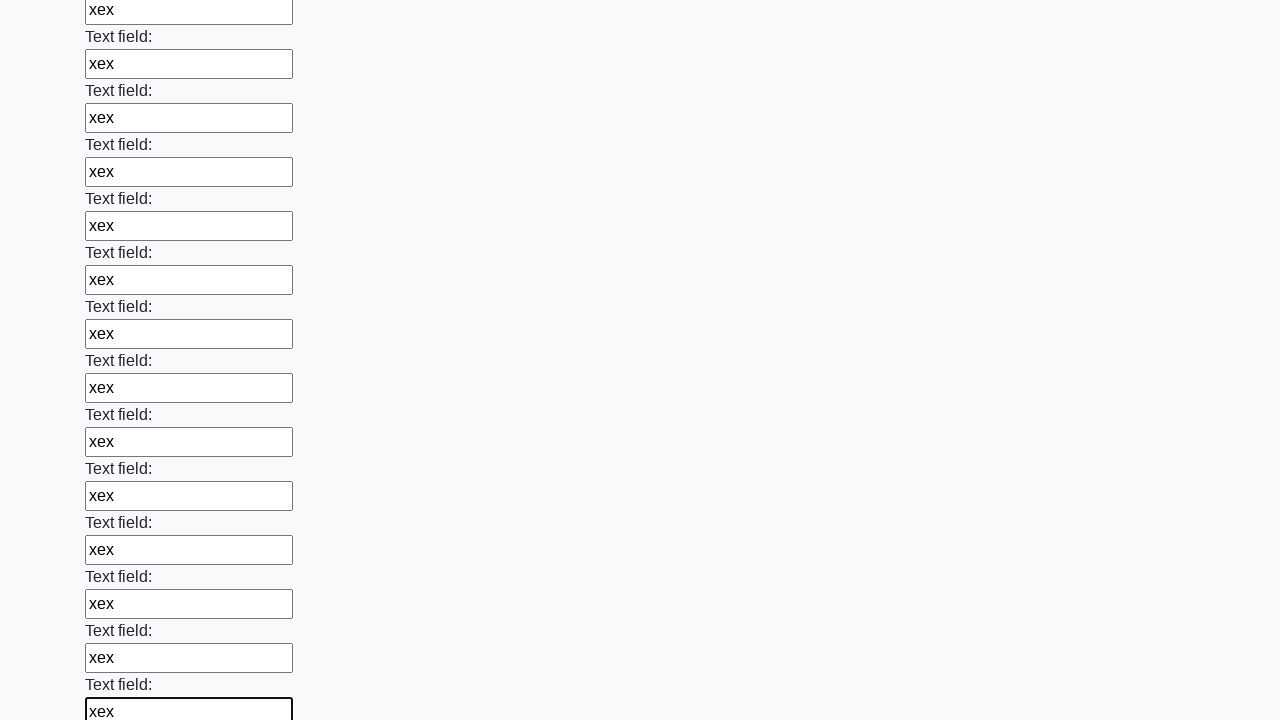

Filled an input field with 'xex' on input >> nth=49
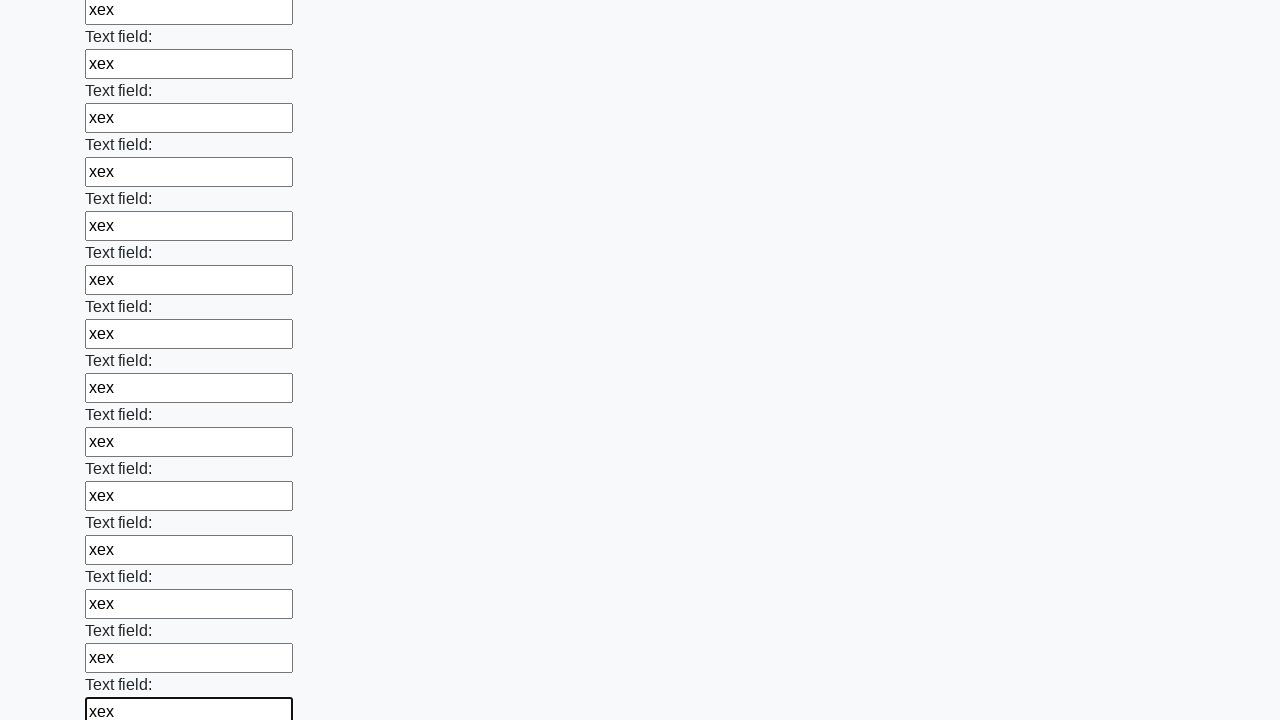

Filled an input field with 'xex' on input >> nth=50
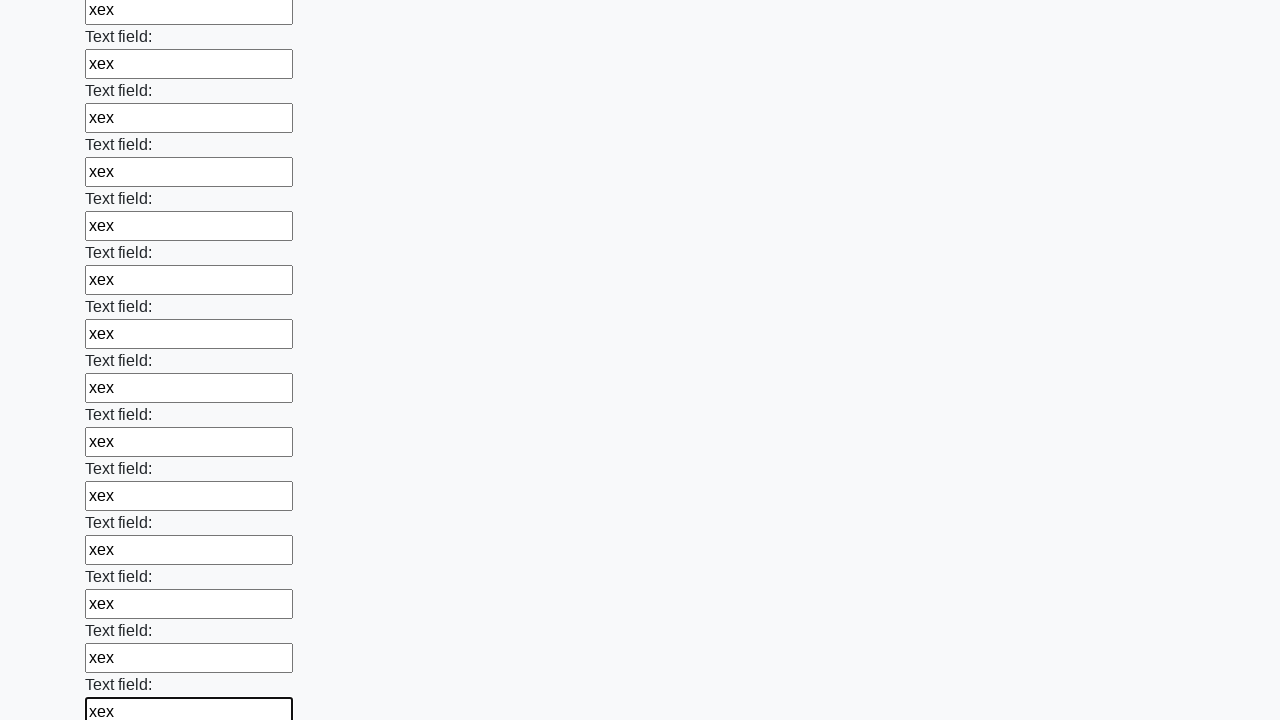

Filled an input field with 'xex' on input >> nth=51
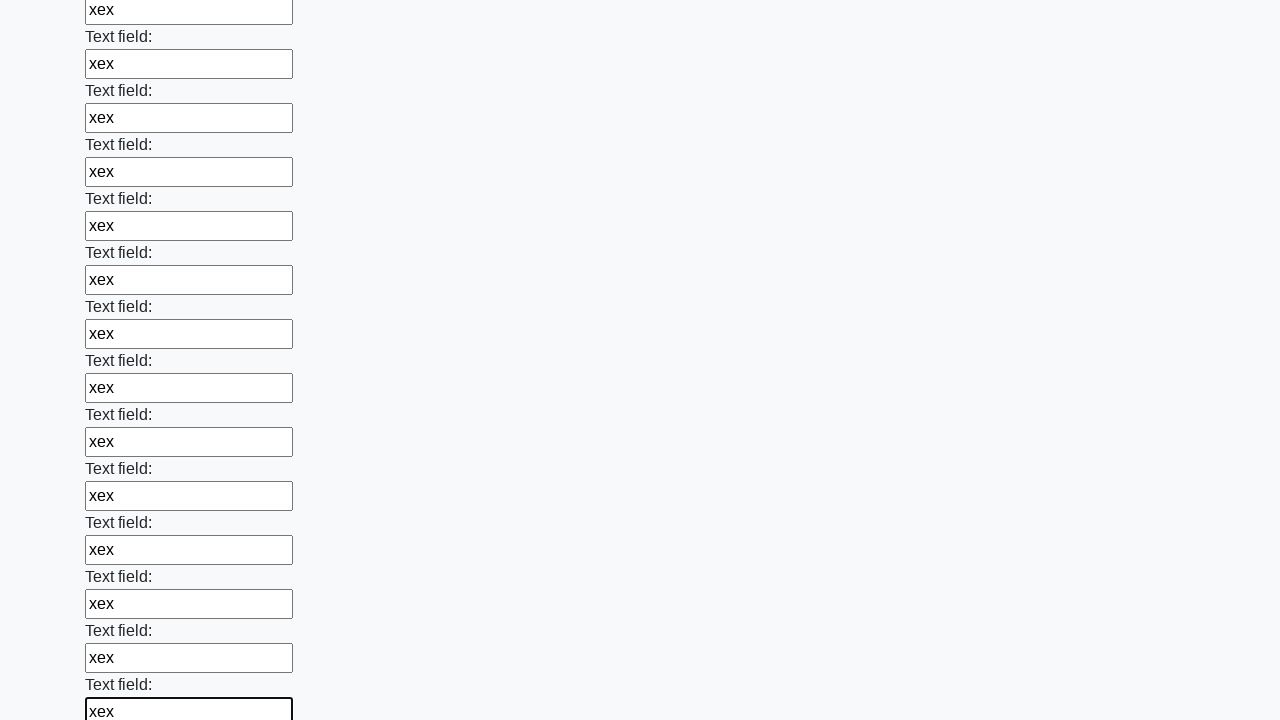

Filled an input field with 'xex' on input >> nth=52
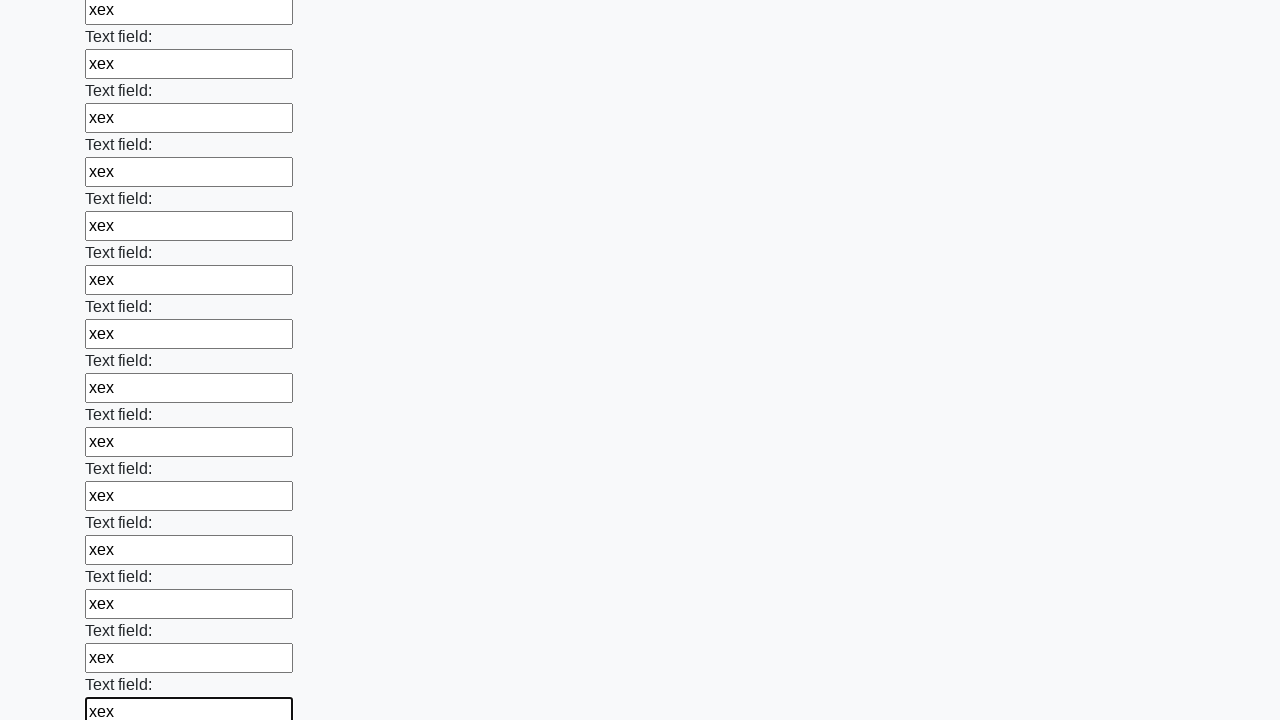

Filled an input field with 'xex' on input >> nth=53
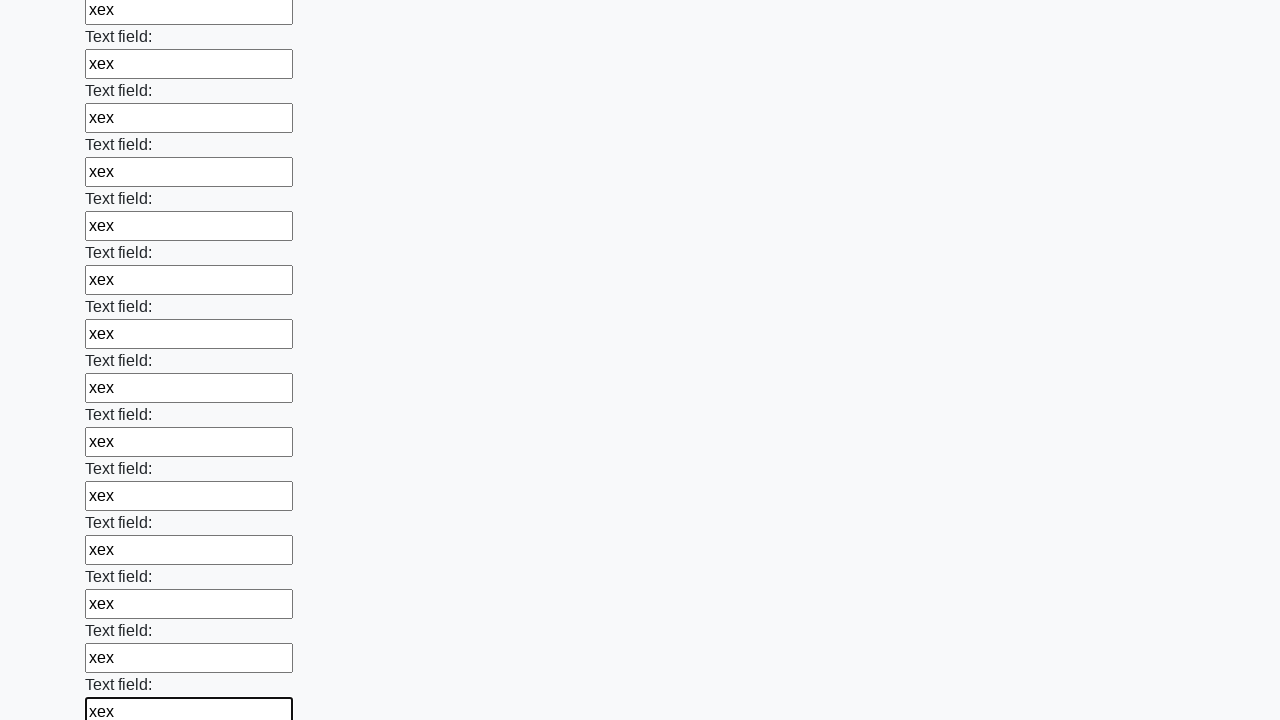

Filled an input field with 'xex' on input >> nth=54
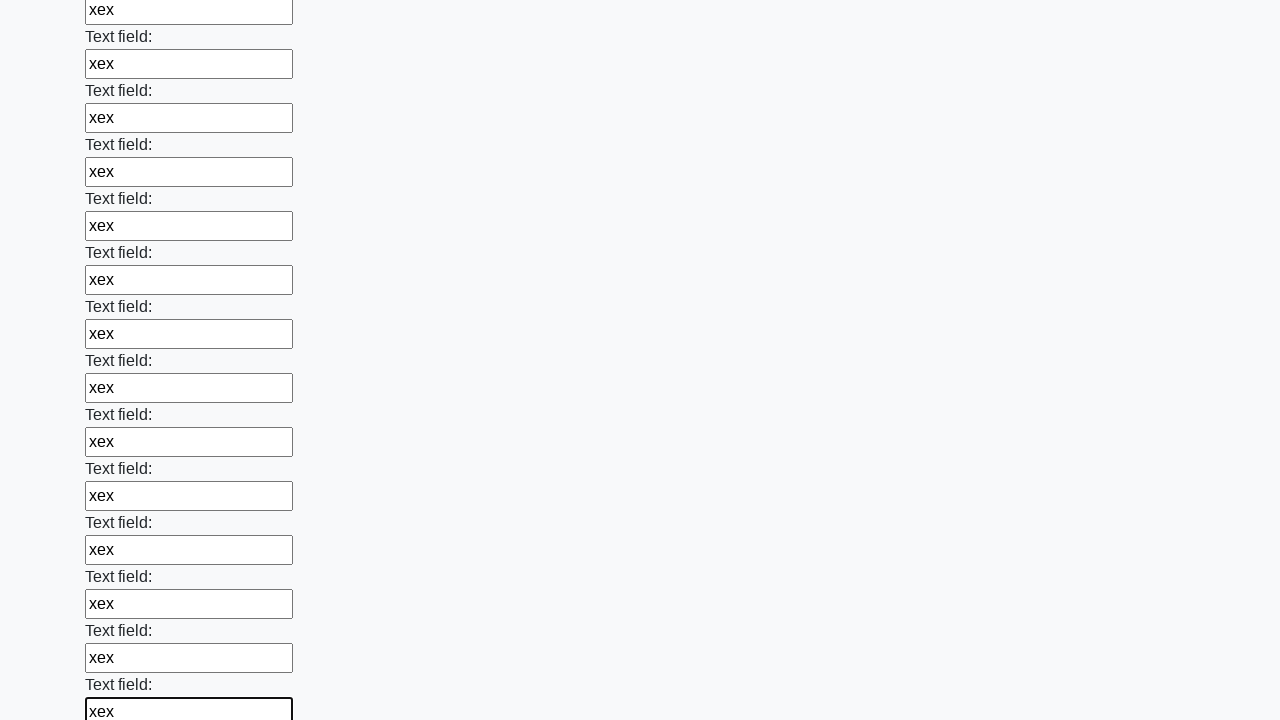

Filled an input field with 'xex' on input >> nth=55
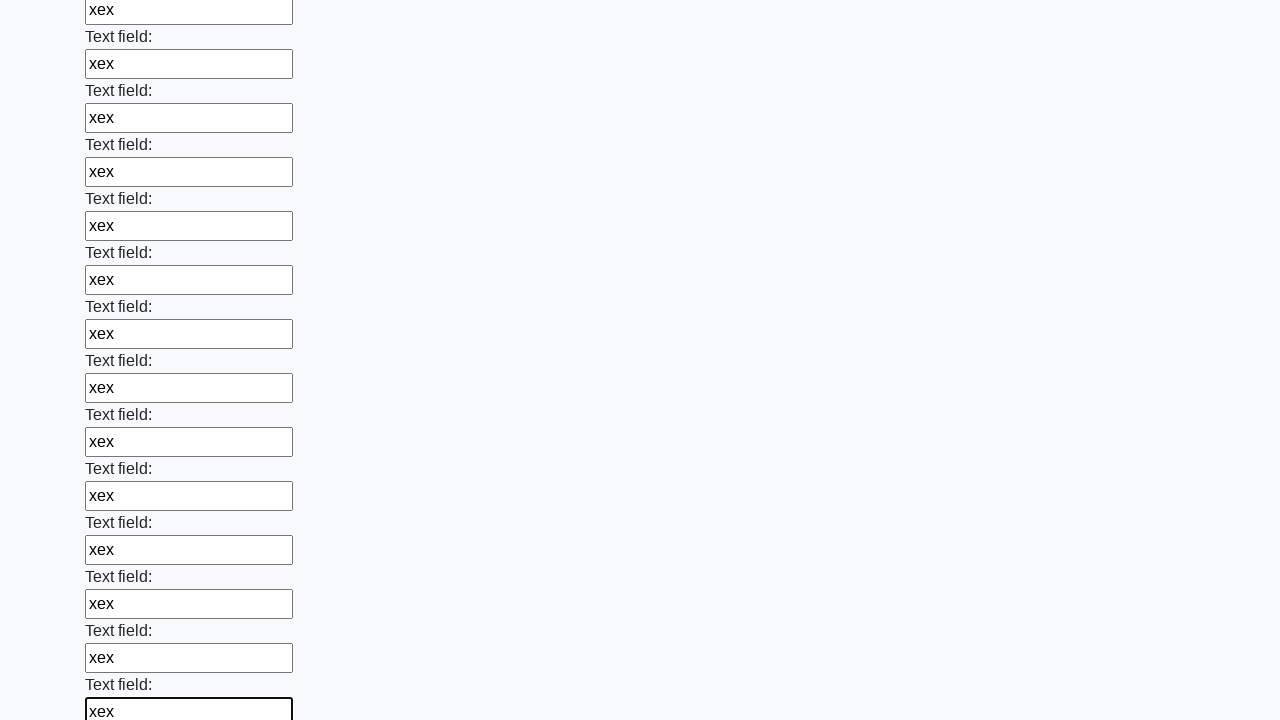

Filled an input field with 'xex' on input >> nth=56
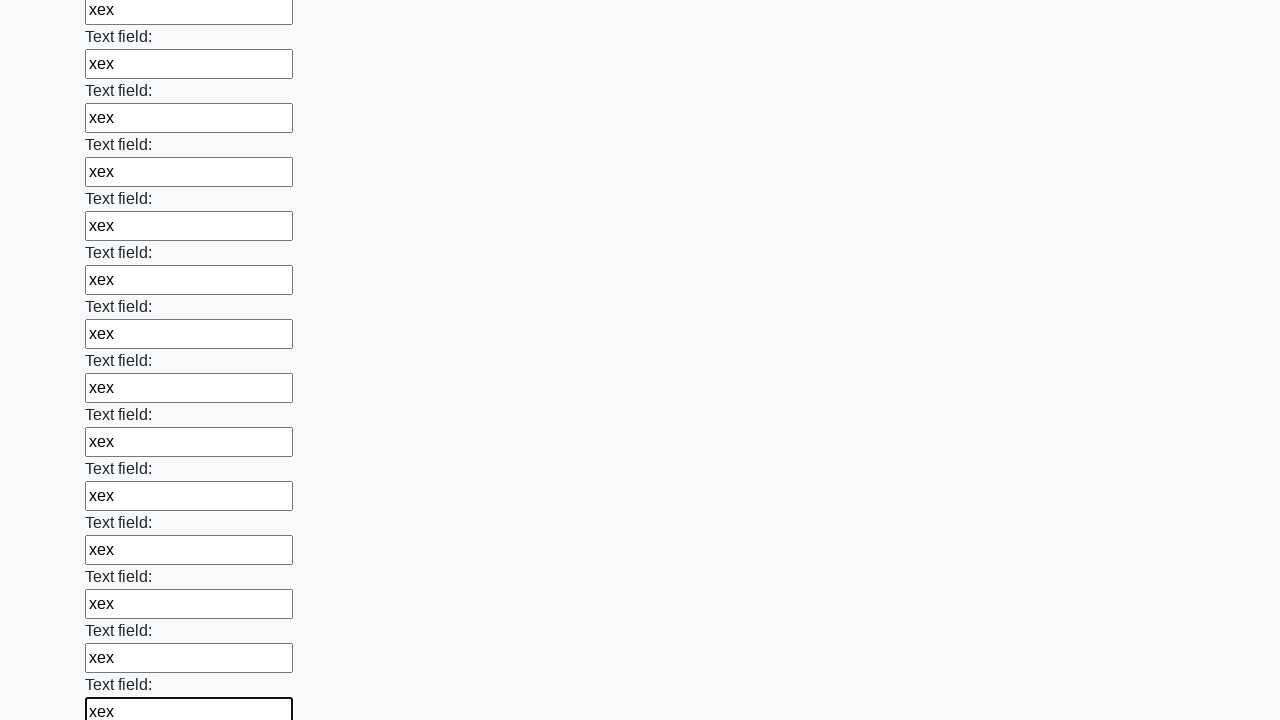

Filled an input field with 'xex' on input >> nth=57
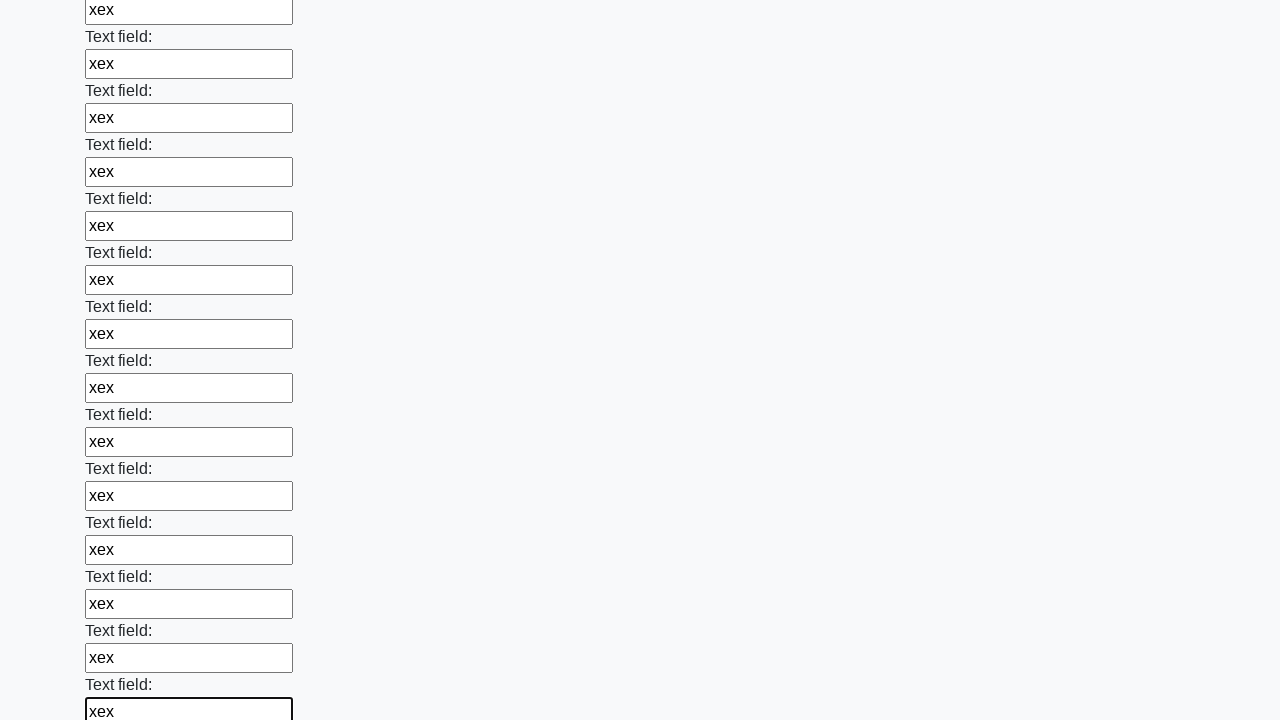

Filled an input field with 'xex' on input >> nth=58
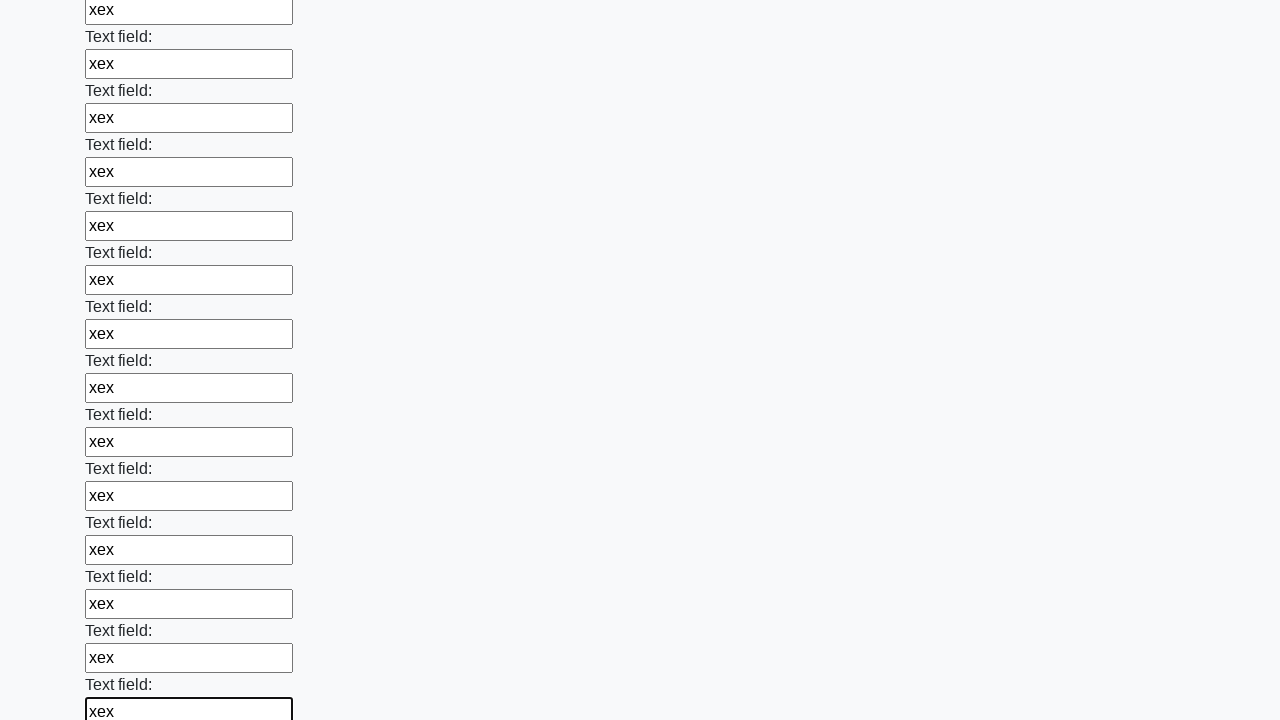

Filled an input field with 'xex' on input >> nth=59
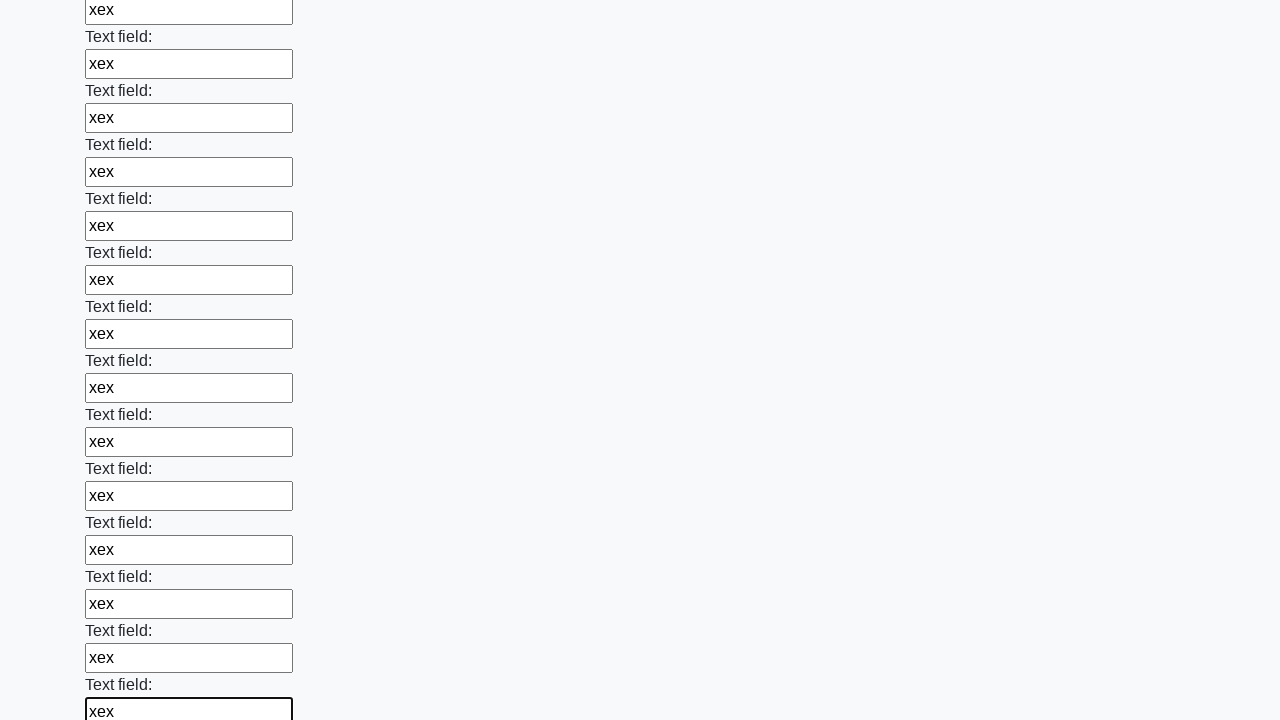

Filled an input field with 'xex' on input >> nth=60
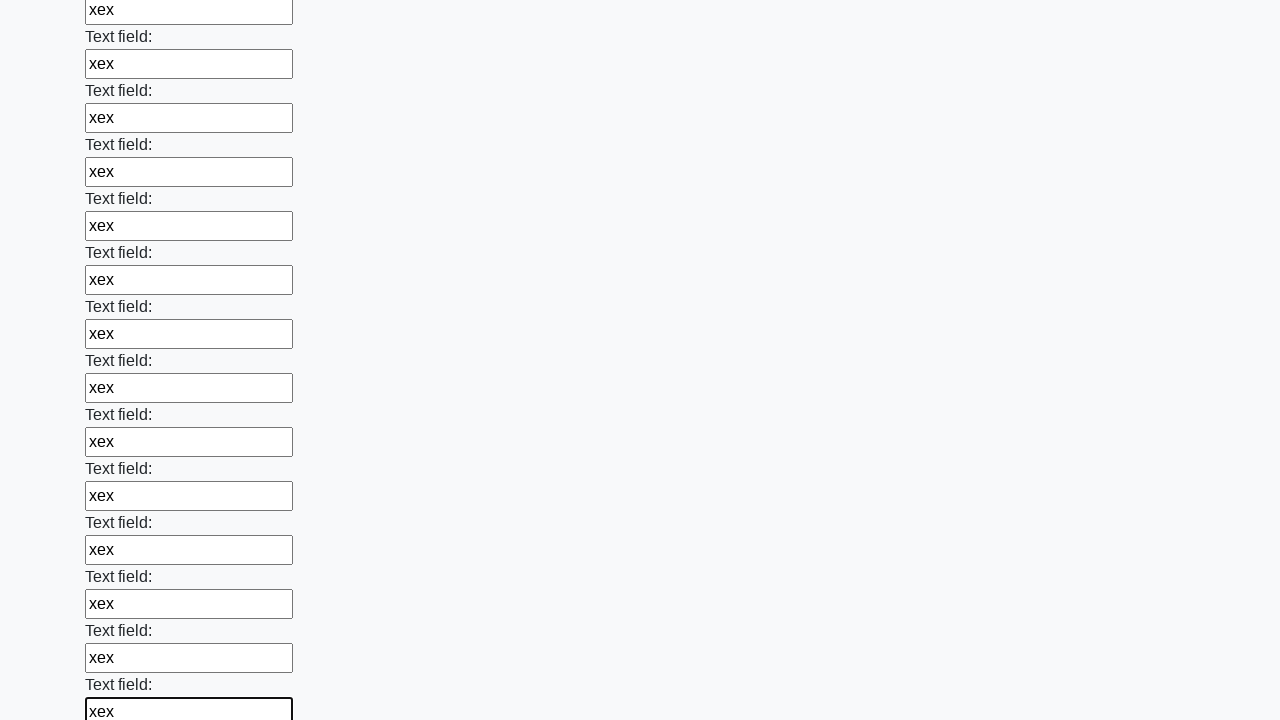

Filled an input field with 'xex' on input >> nth=61
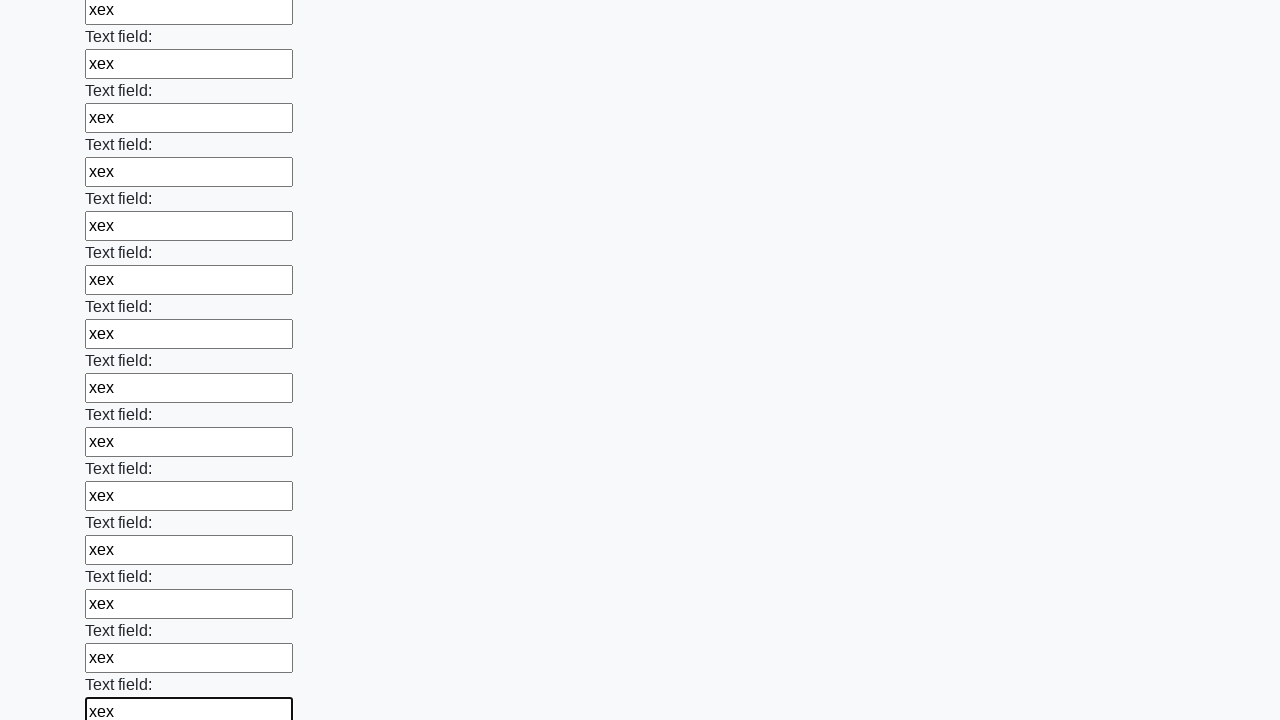

Filled an input field with 'xex' on input >> nth=62
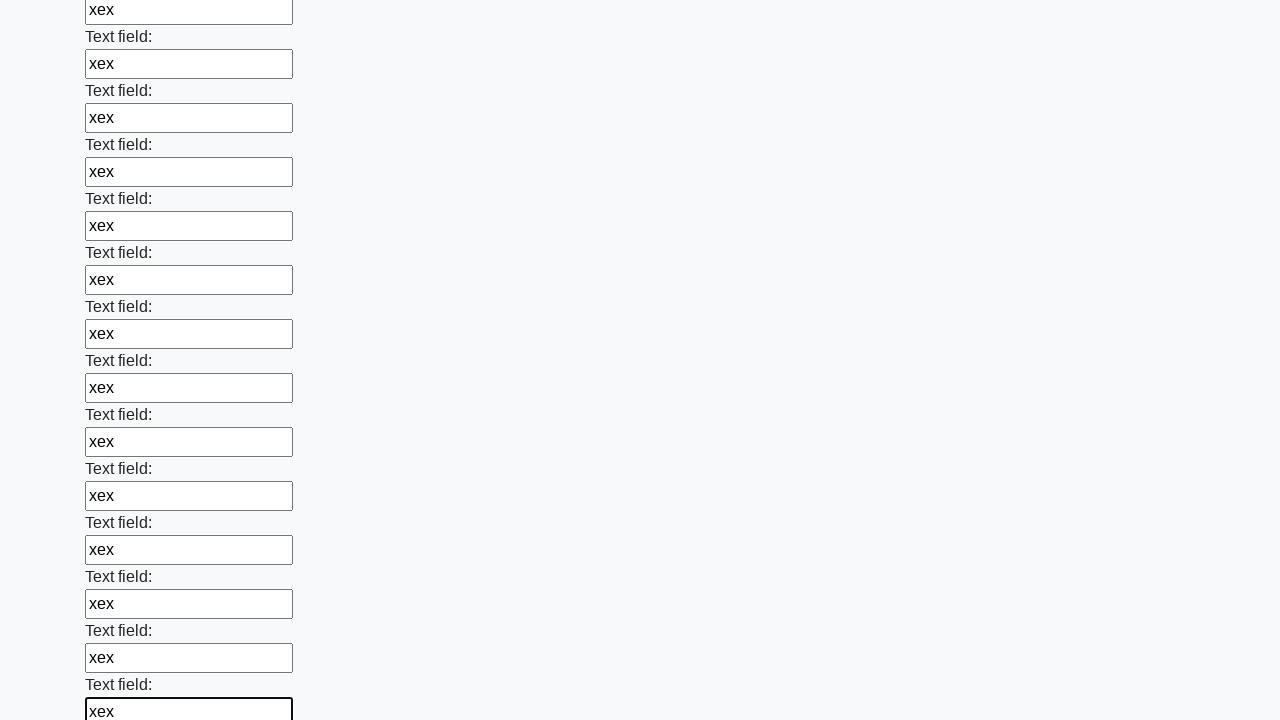

Filled an input field with 'xex' on input >> nth=63
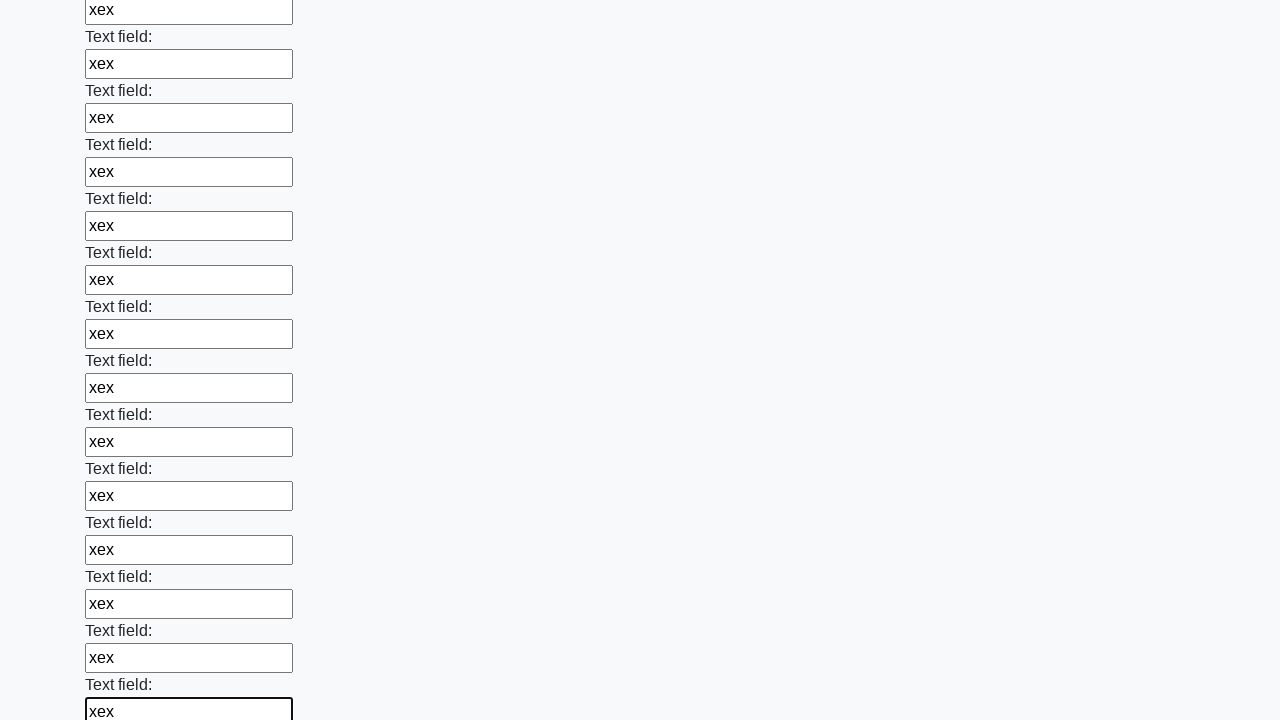

Filled an input field with 'xex' on input >> nth=64
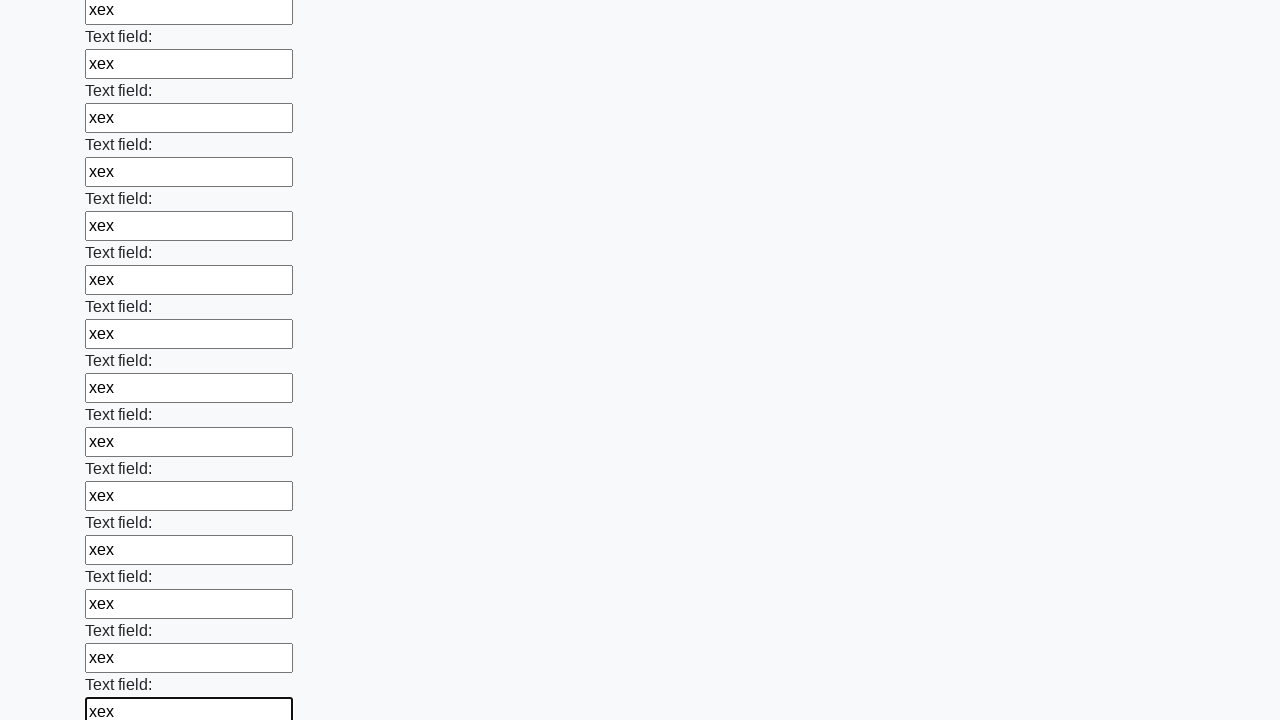

Filled an input field with 'xex' on input >> nth=65
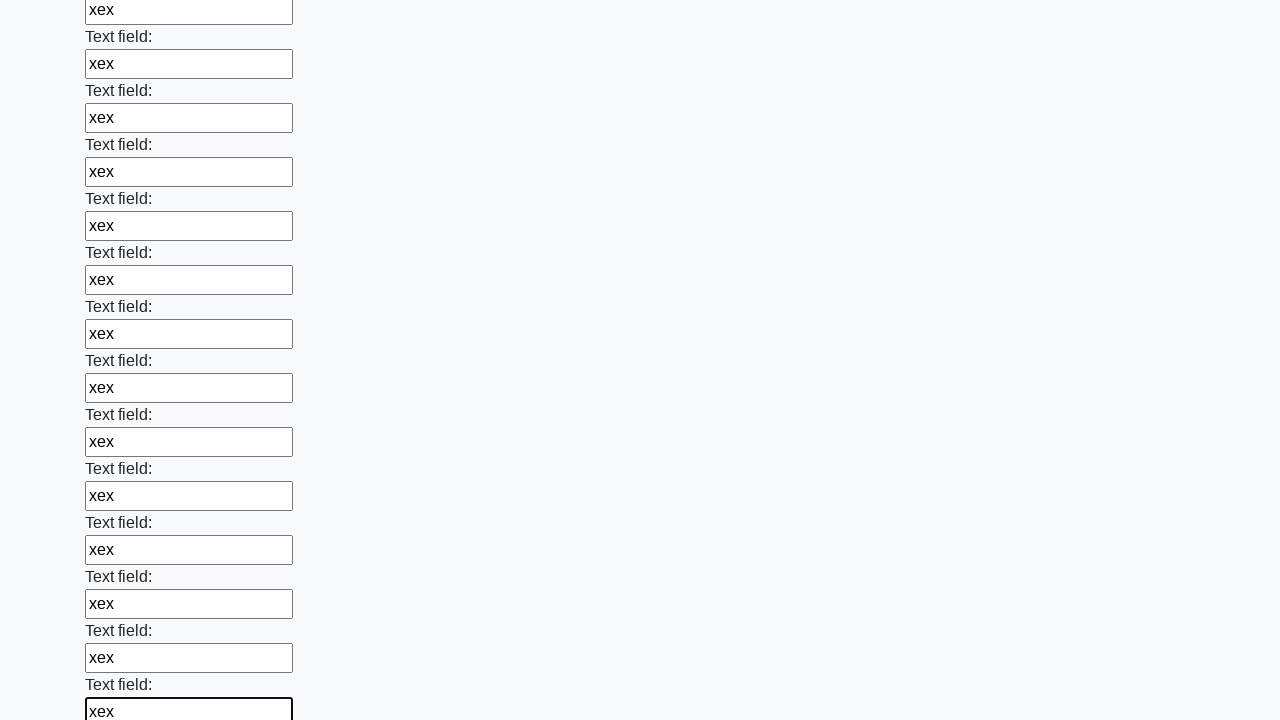

Filled an input field with 'xex' on input >> nth=66
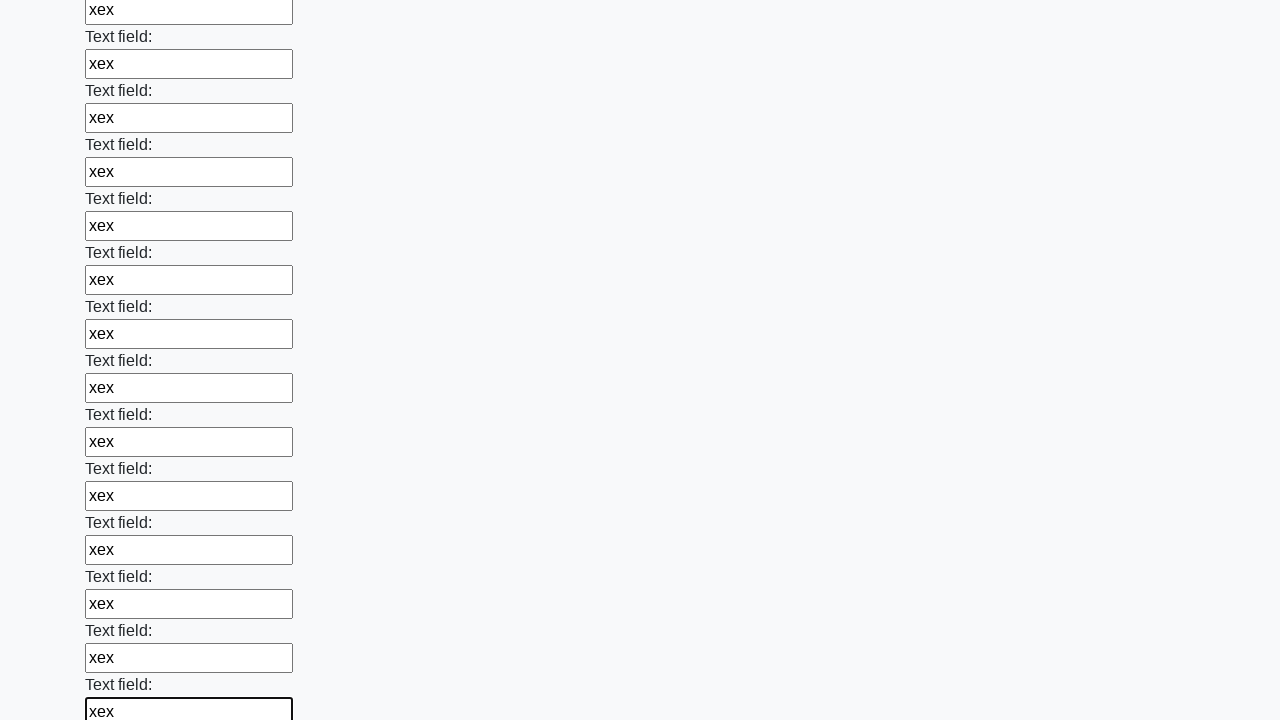

Filled an input field with 'xex' on input >> nth=67
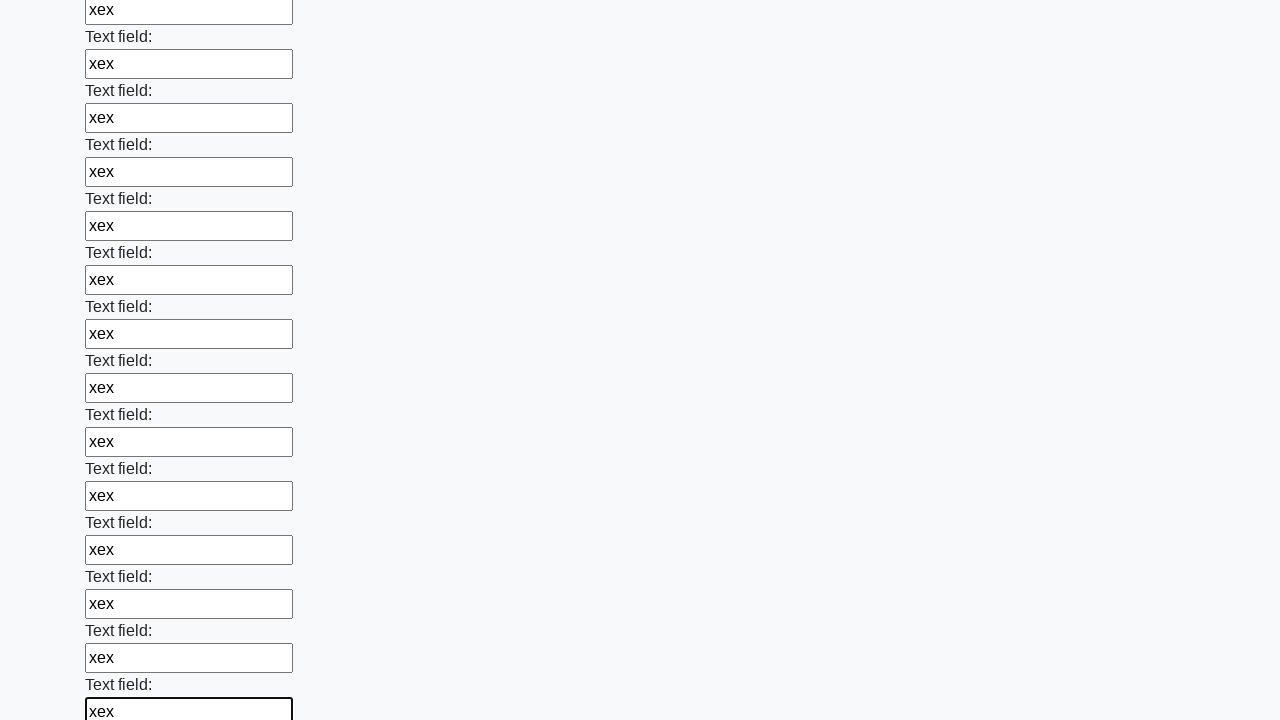

Filled an input field with 'xex' on input >> nth=68
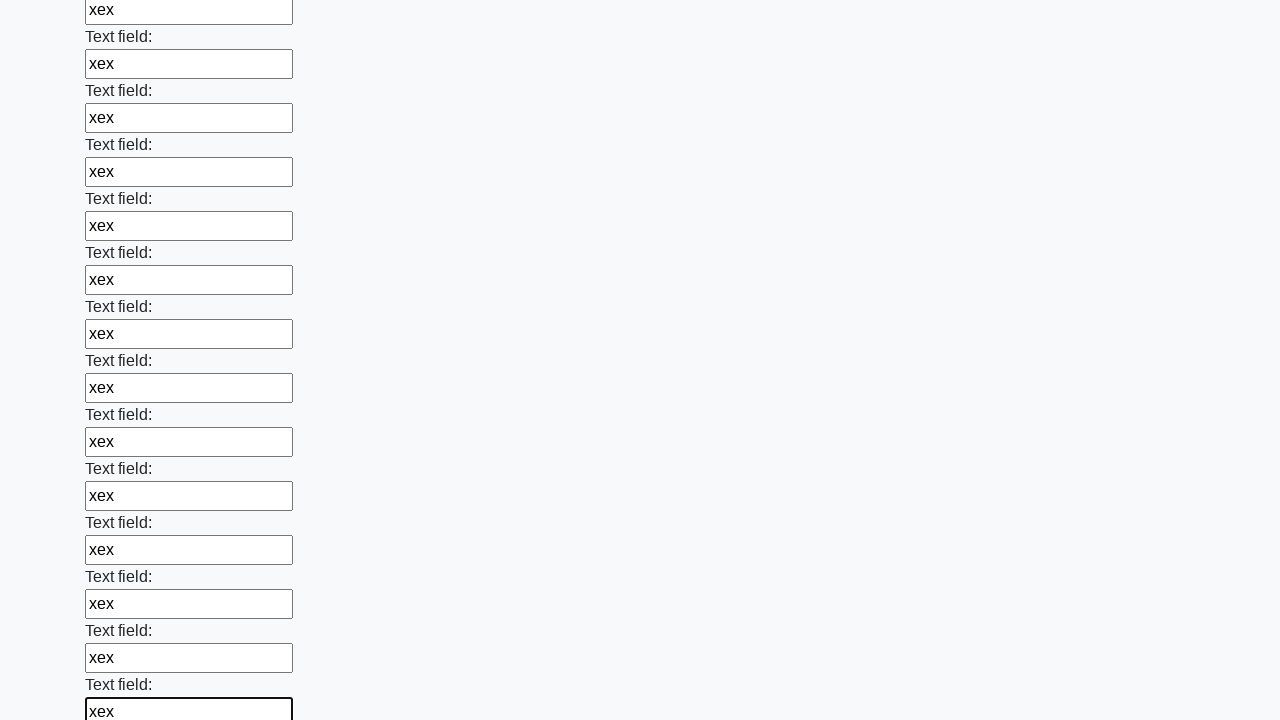

Filled an input field with 'xex' on input >> nth=69
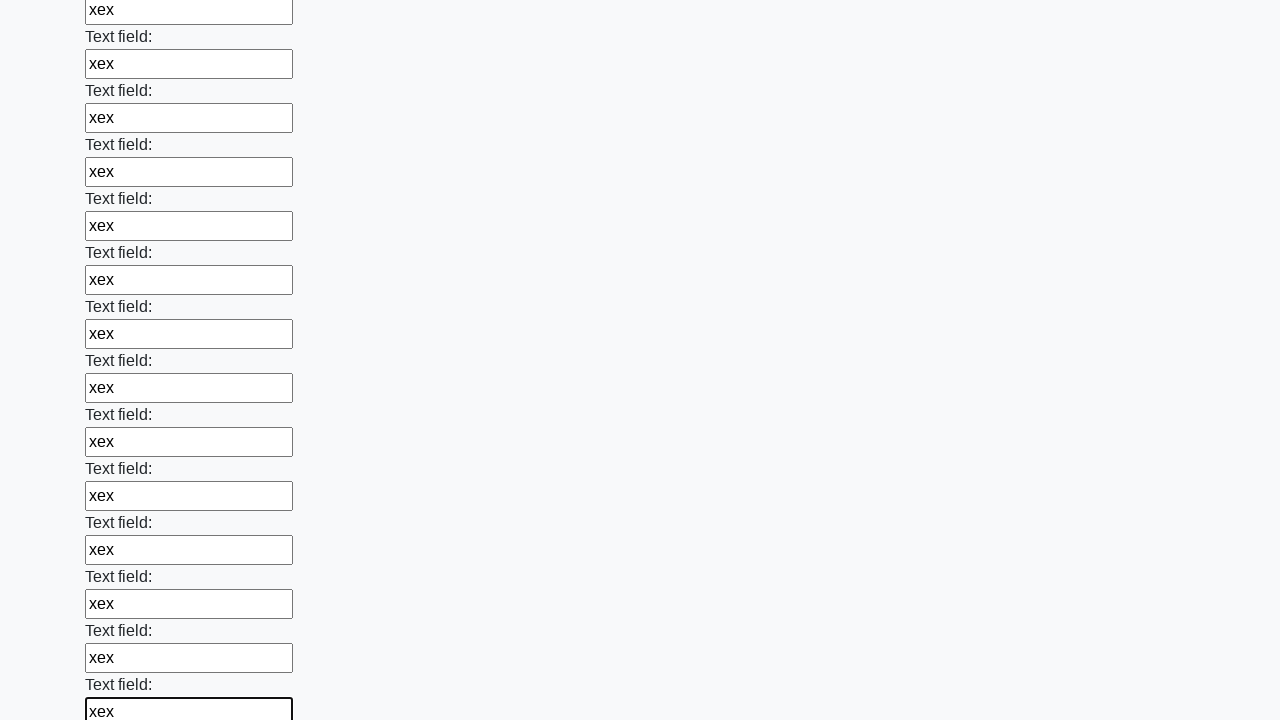

Filled an input field with 'xex' on input >> nth=70
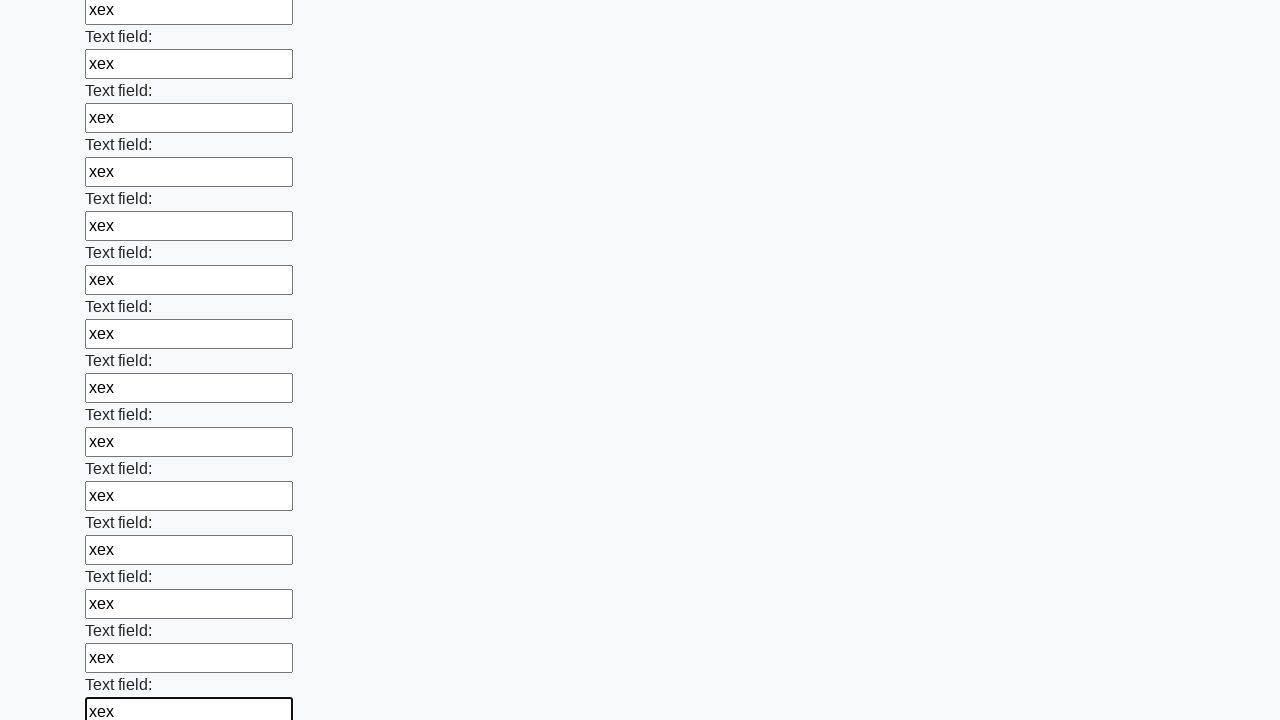

Filled an input field with 'xex' on input >> nth=71
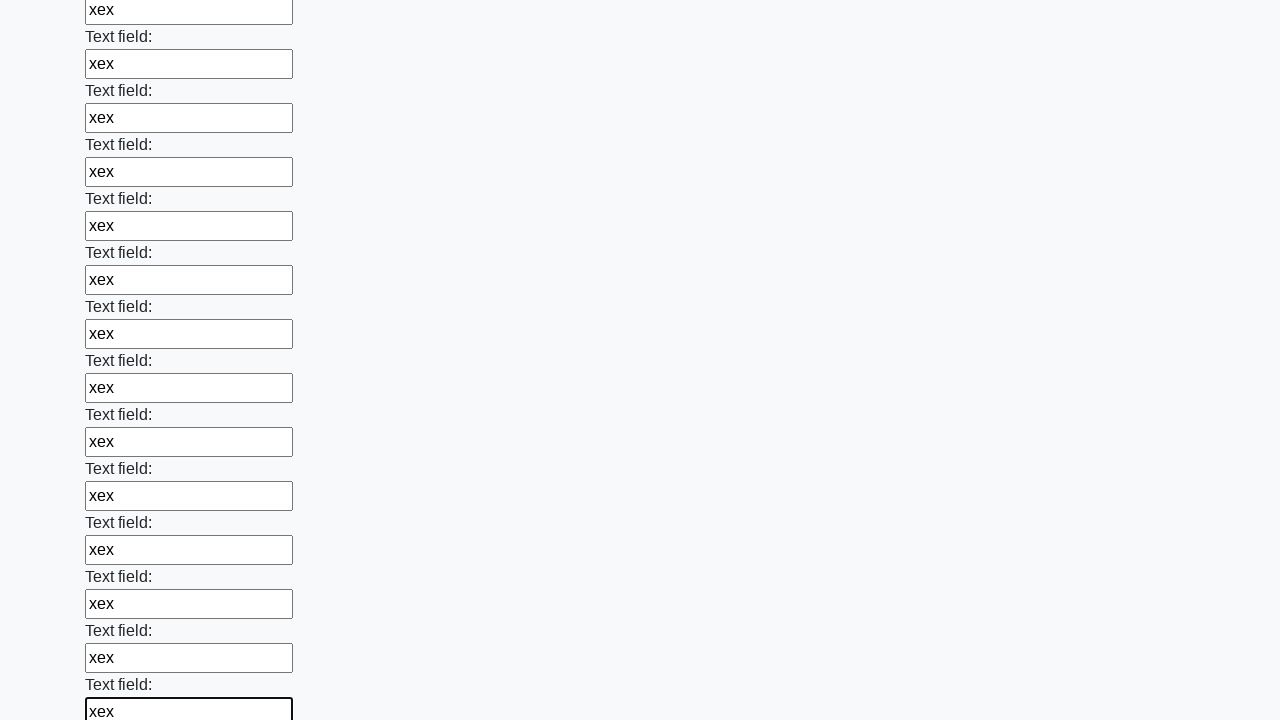

Filled an input field with 'xex' on input >> nth=72
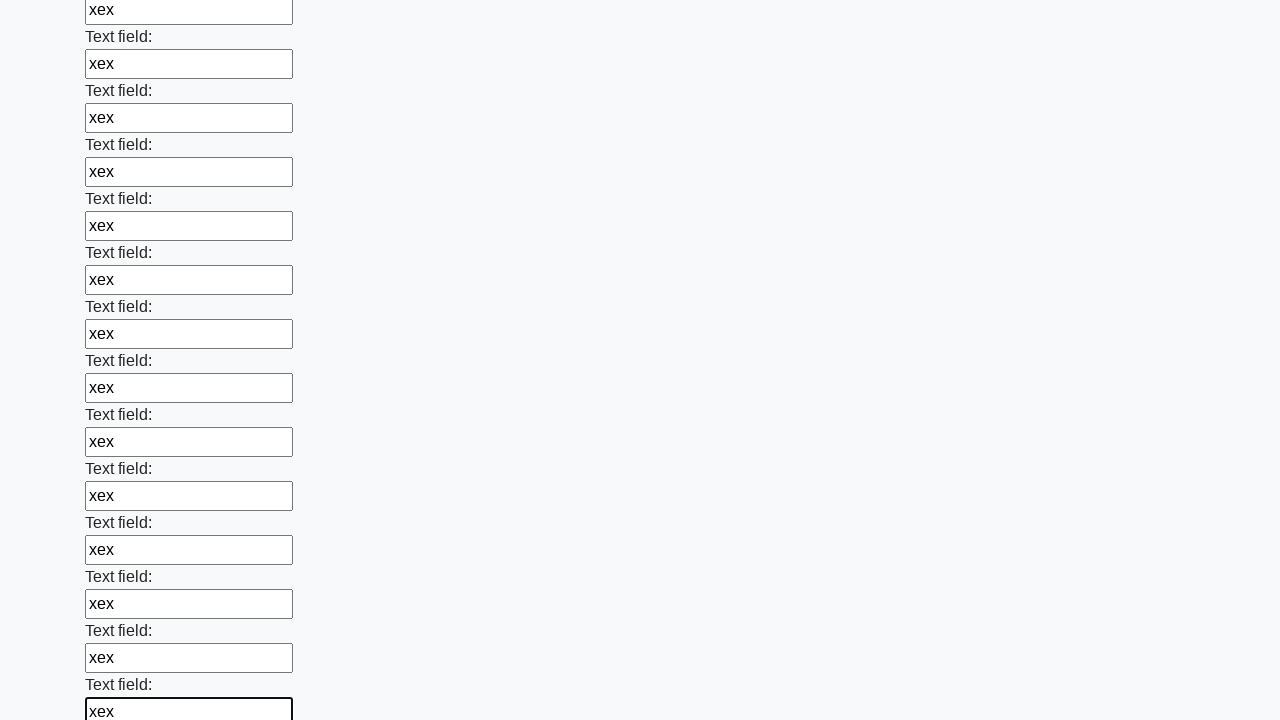

Filled an input field with 'xex' on input >> nth=73
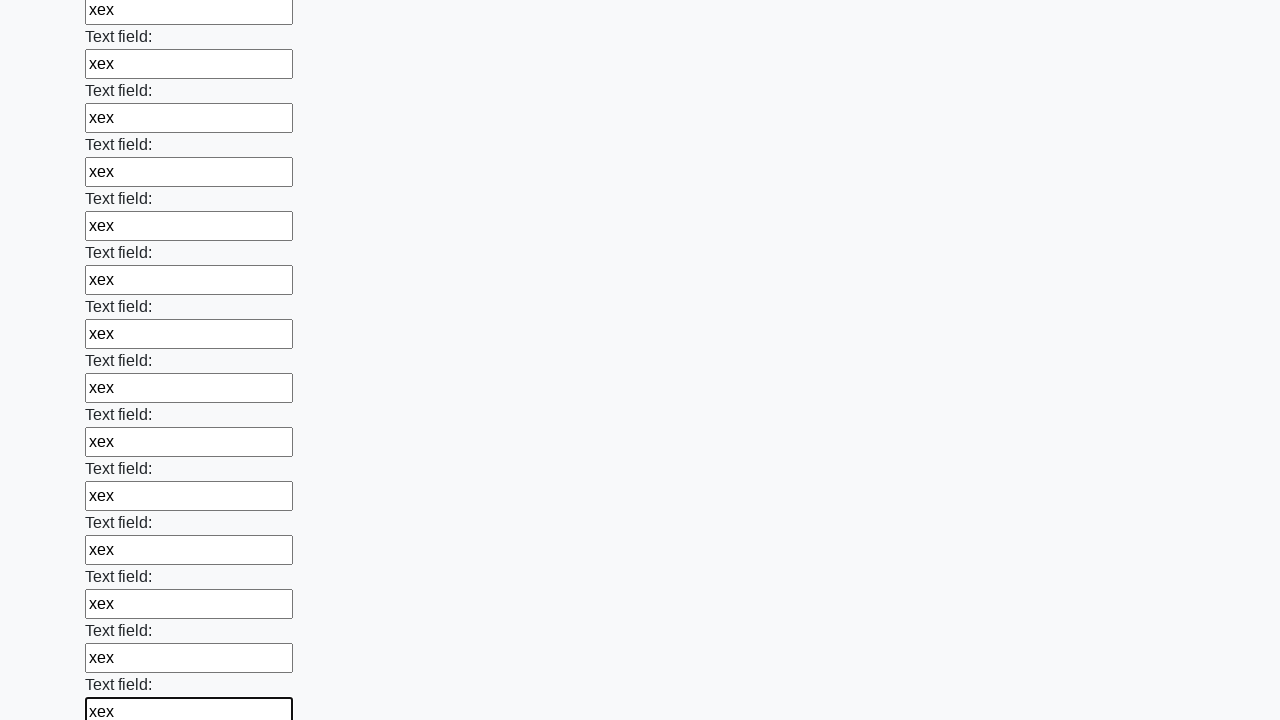

Filled an input field with 'xex' on input >> nth=74
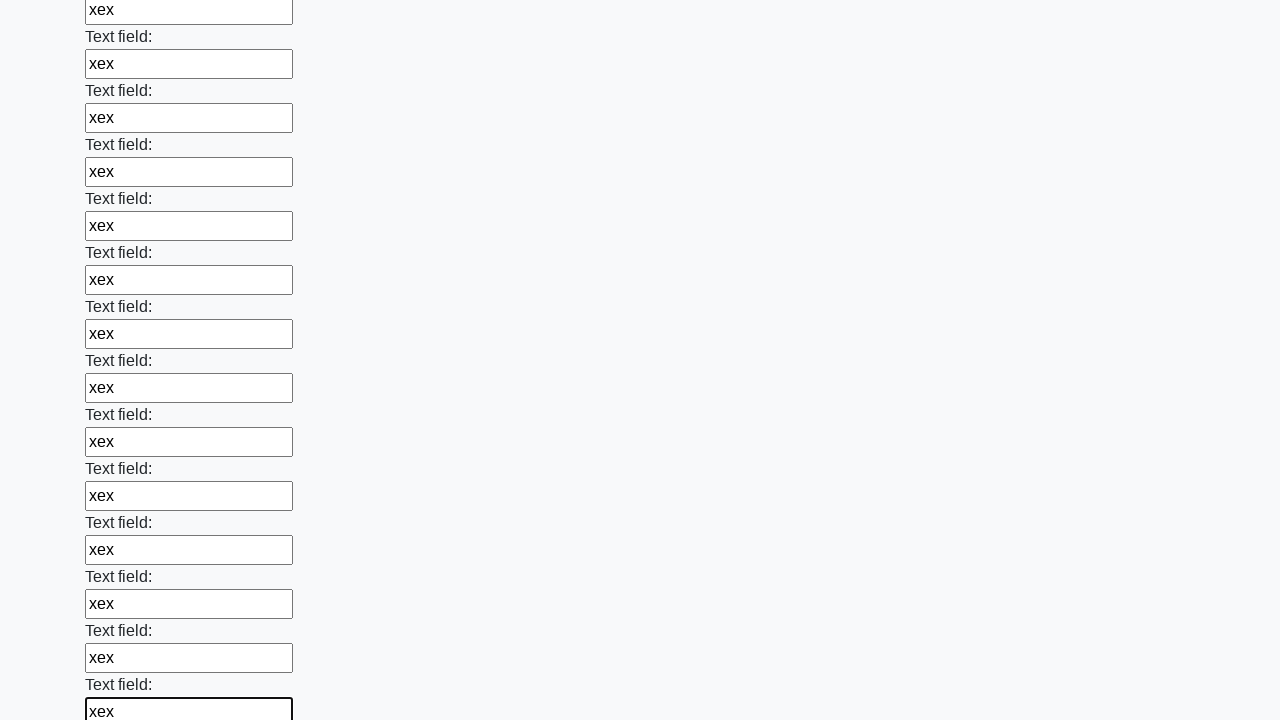

Filled an input field with 'xex' on input >> nth=75
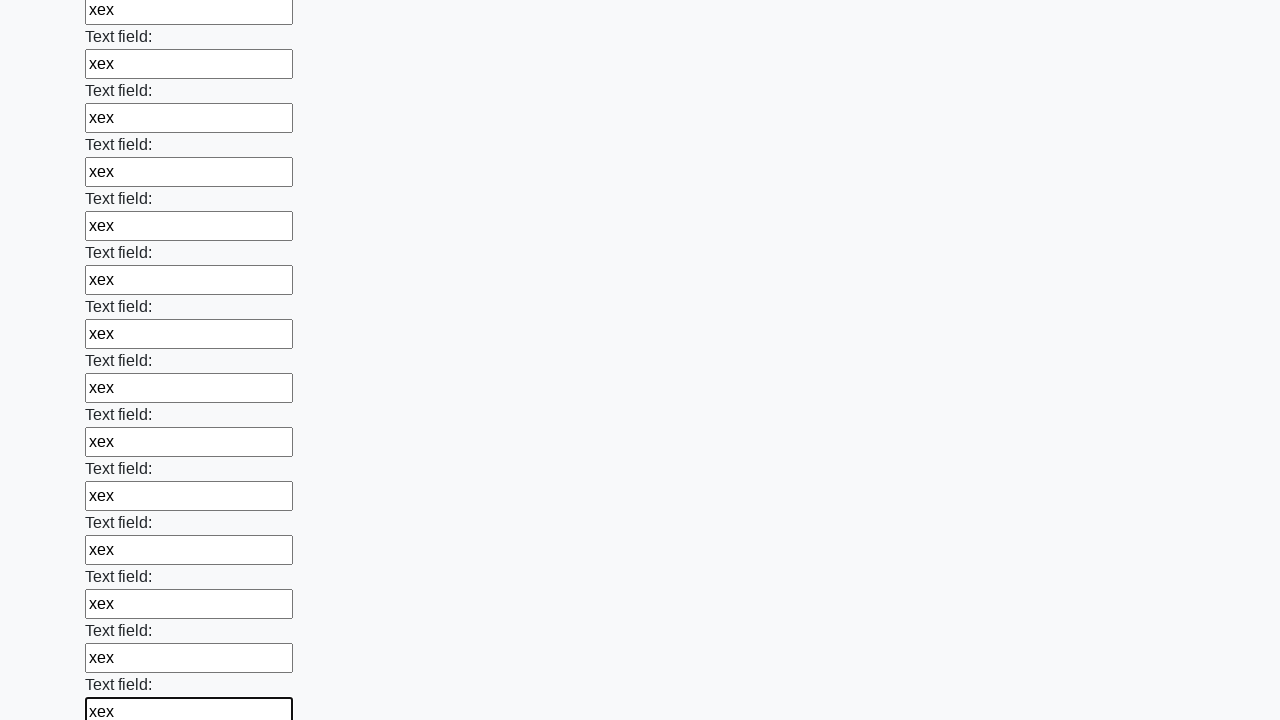

Filled an input field with 'xex' on input >> nth=76
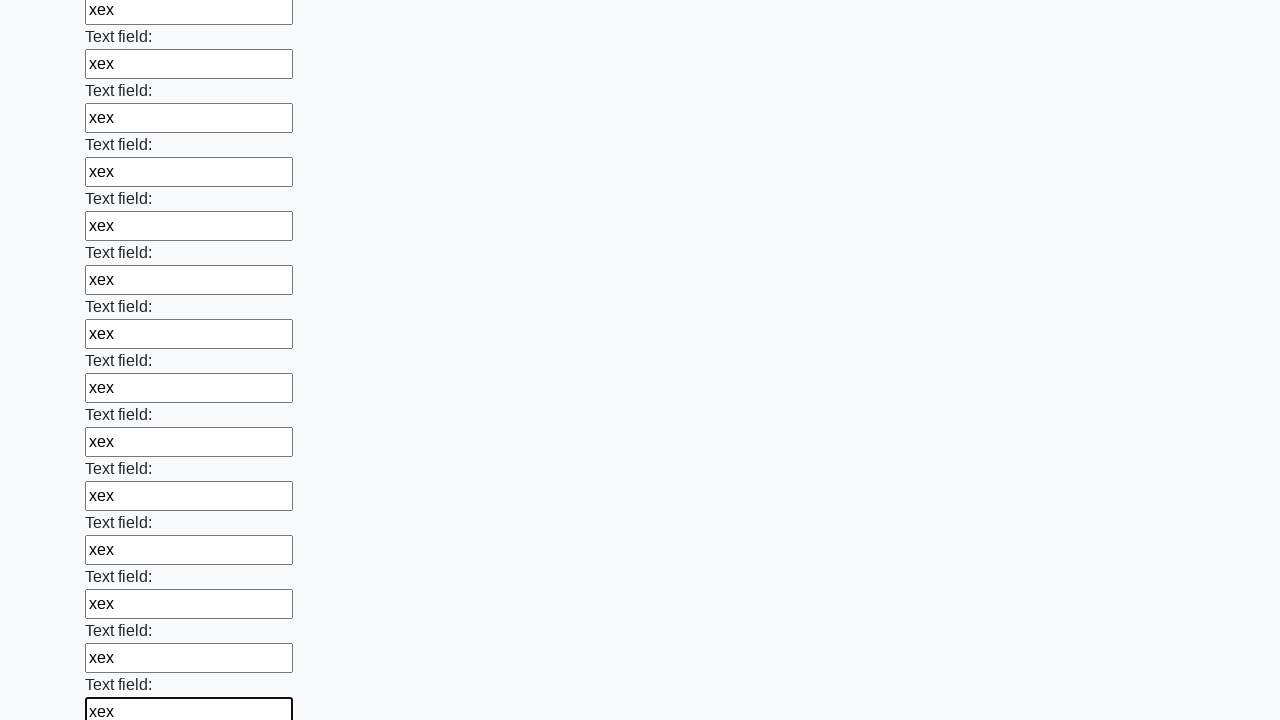

Filled an input field with 'xex' on input >> nth=77
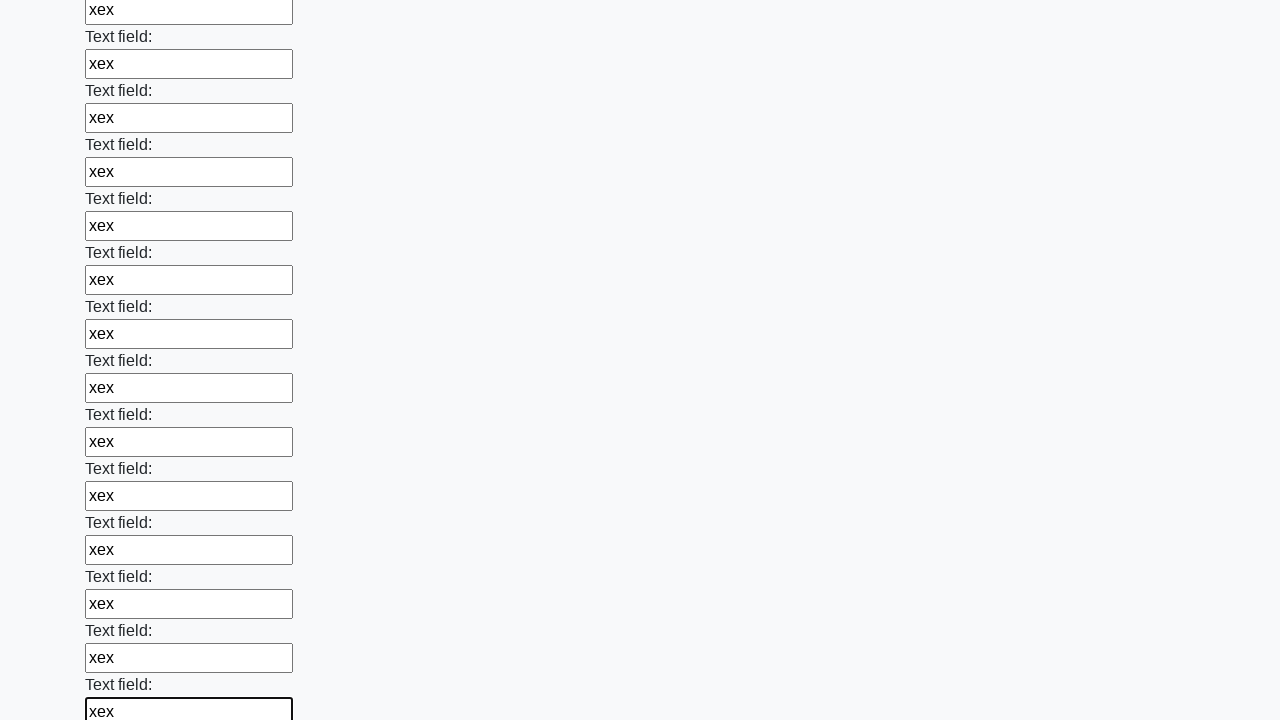

Filled an input field with 'xex' on input >> nth=78
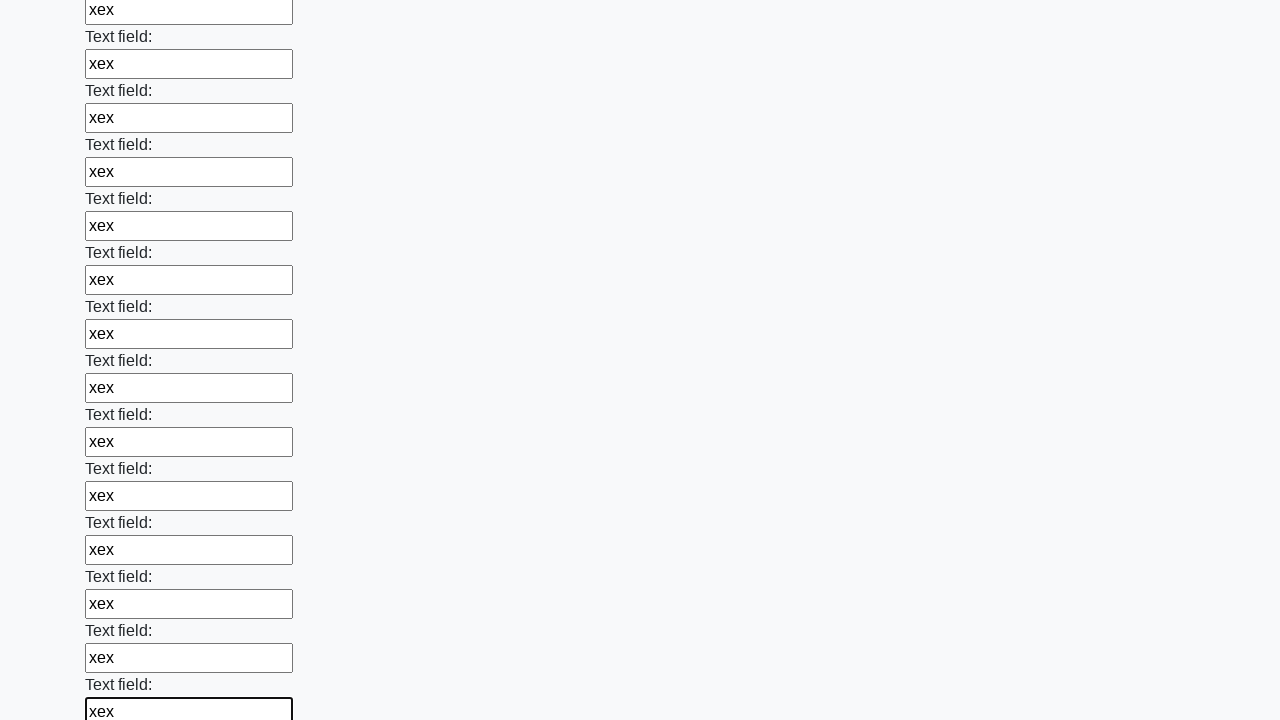

Filled an input field with 'xex' on input >> nth=79
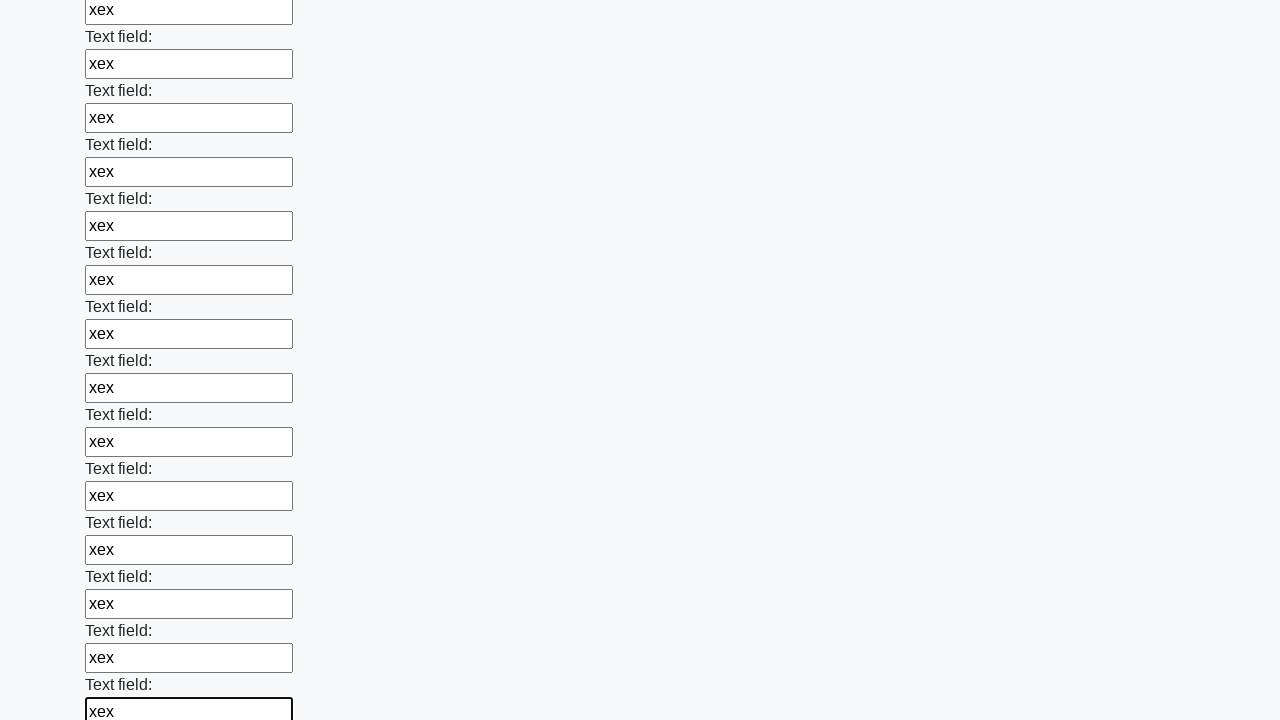

Filled an input field with 'xex' on input >> nth=80
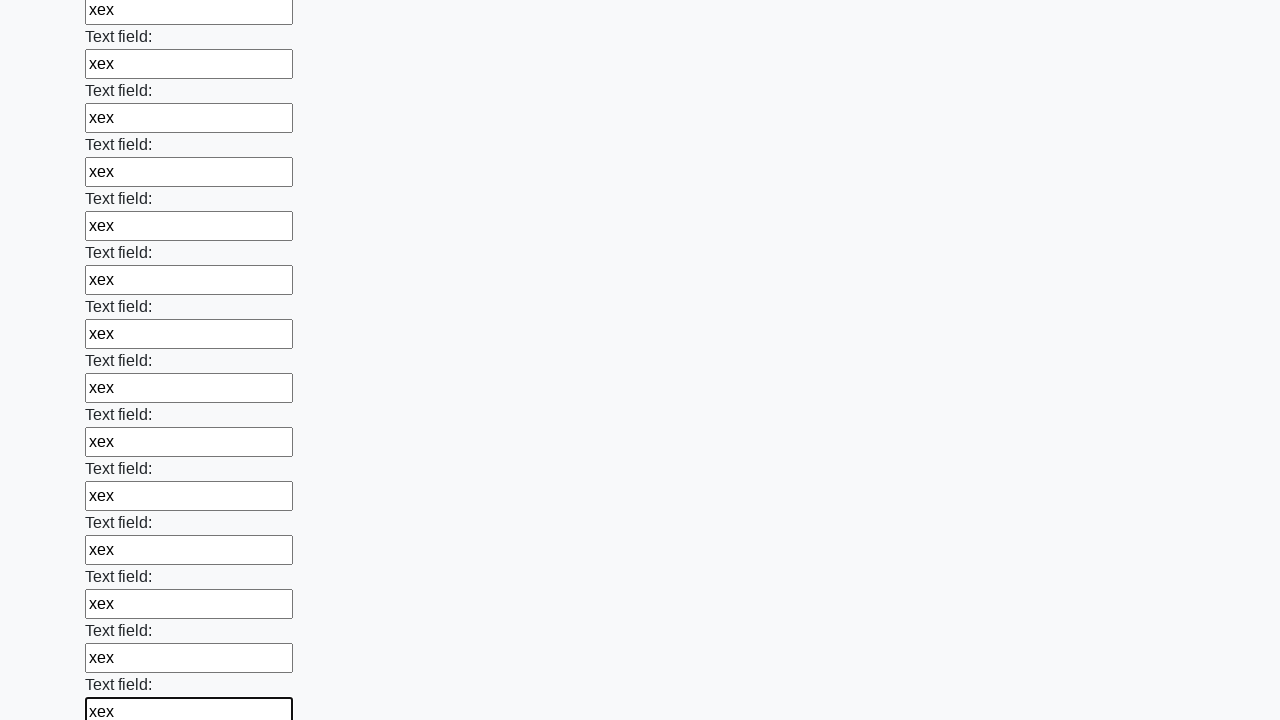

Filled an input field with 'xex' on input >> nth=81
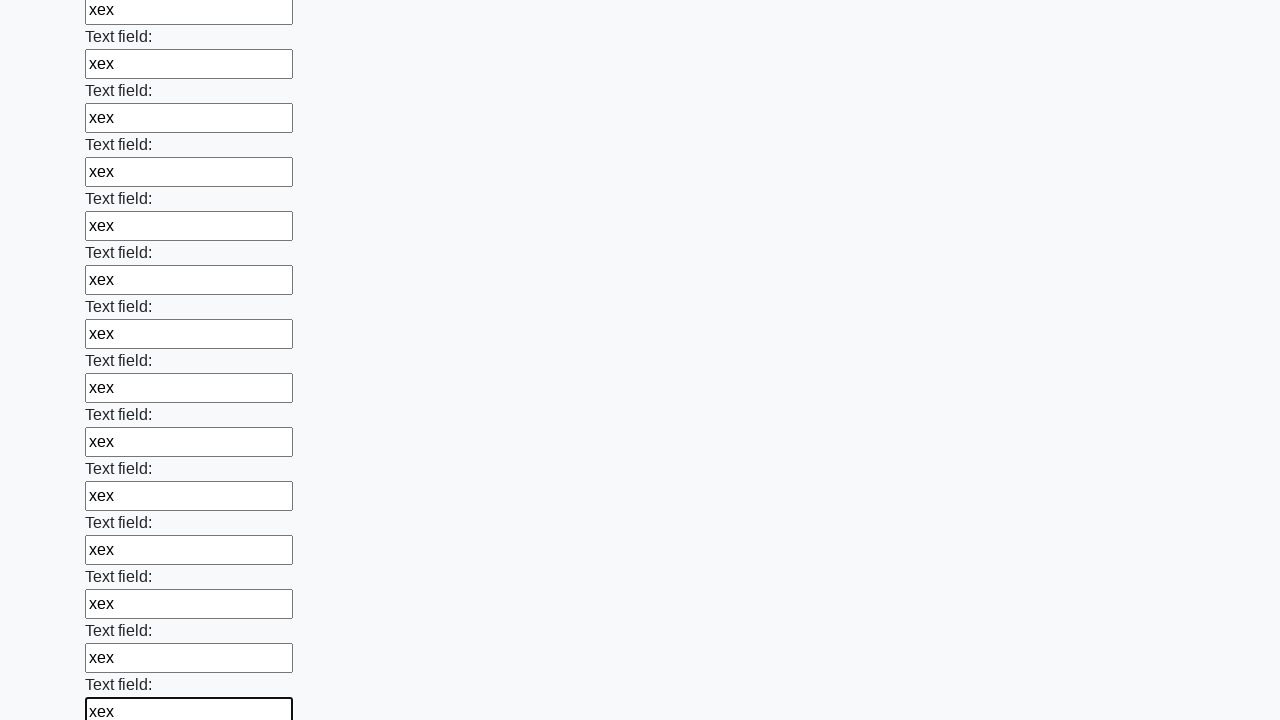

Filled an input field with 'xex' on input >> nth=82
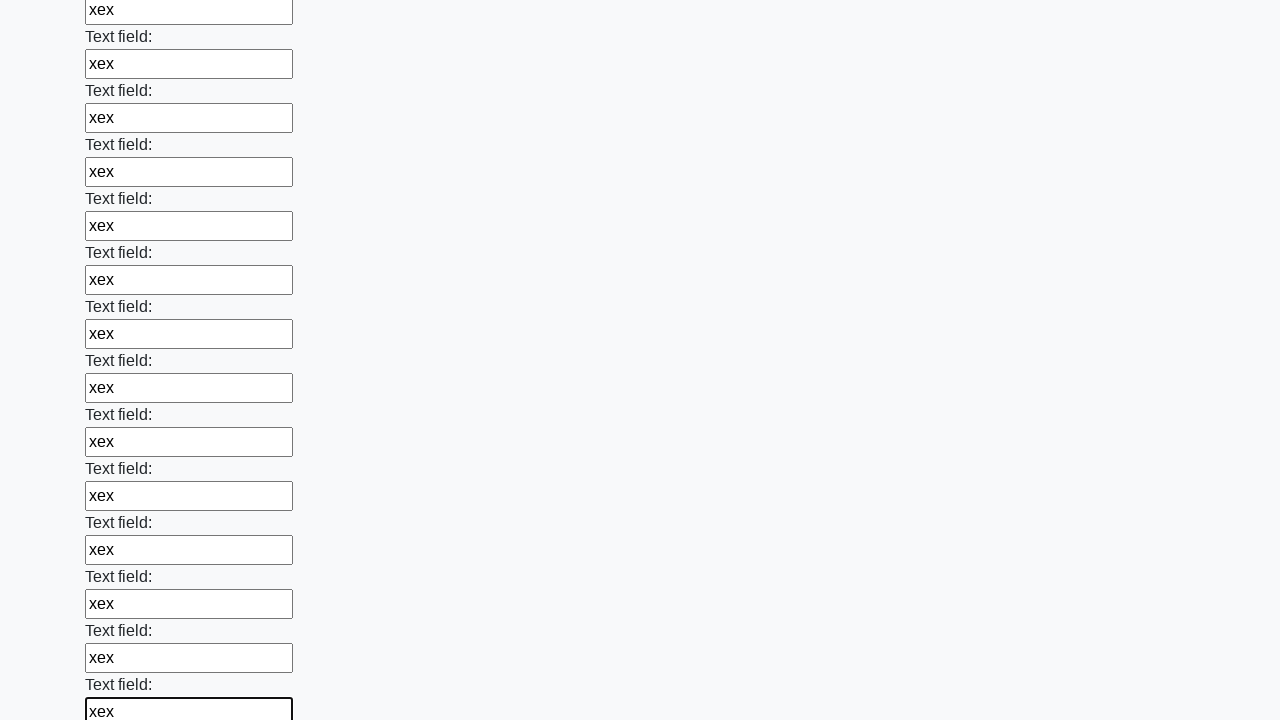

Filled an input field with 'xex' on input >> nth=83
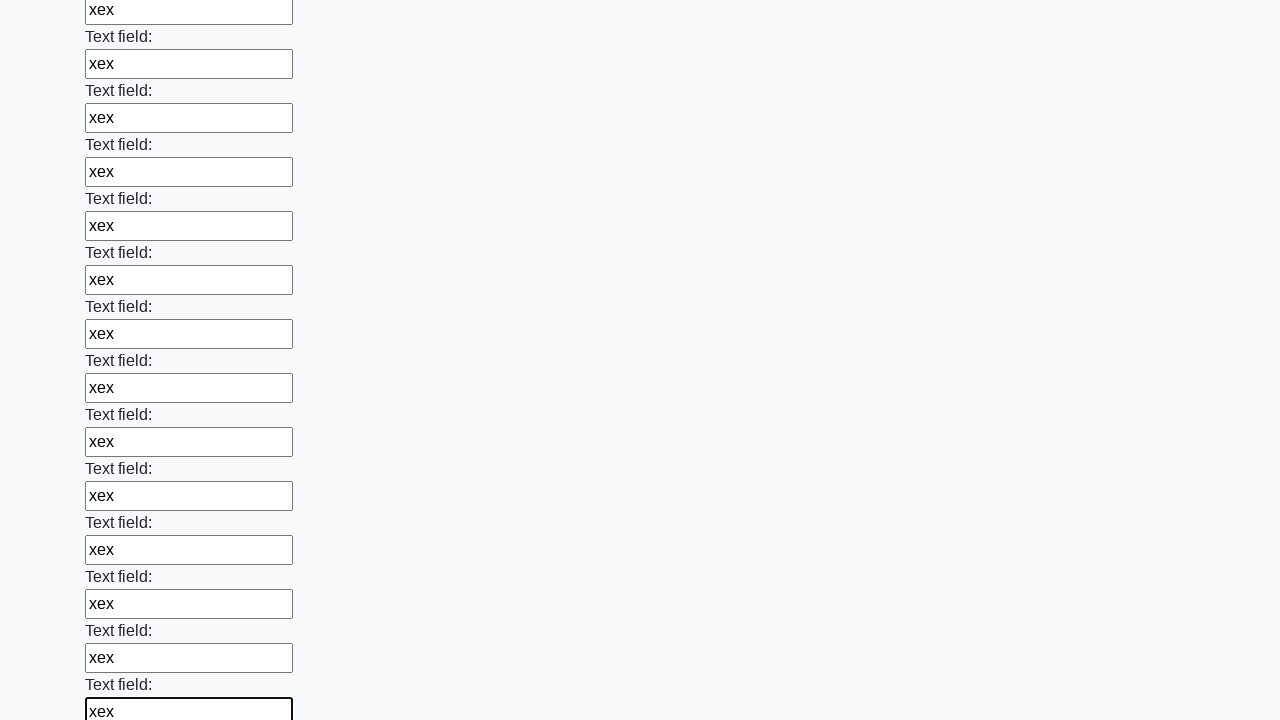

Filled an input field with 'xex' on input >> nth=84
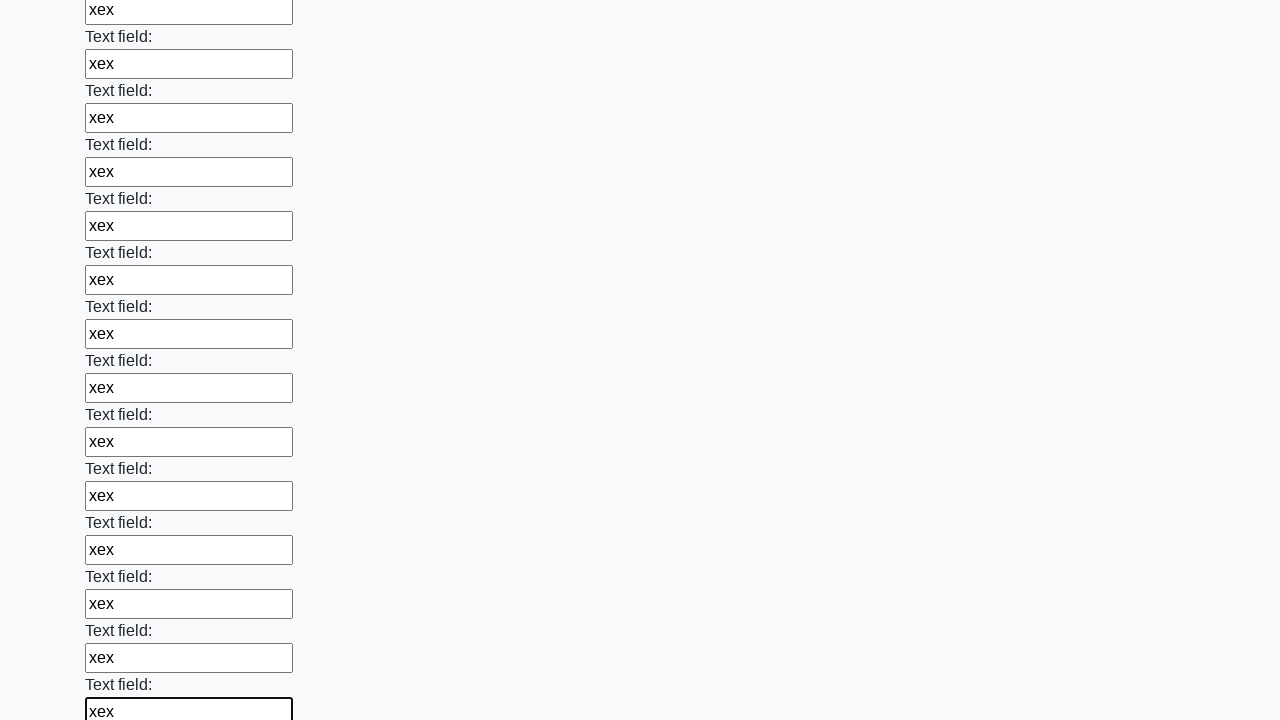

Filled an input field with 'xex' on input >> nth=85
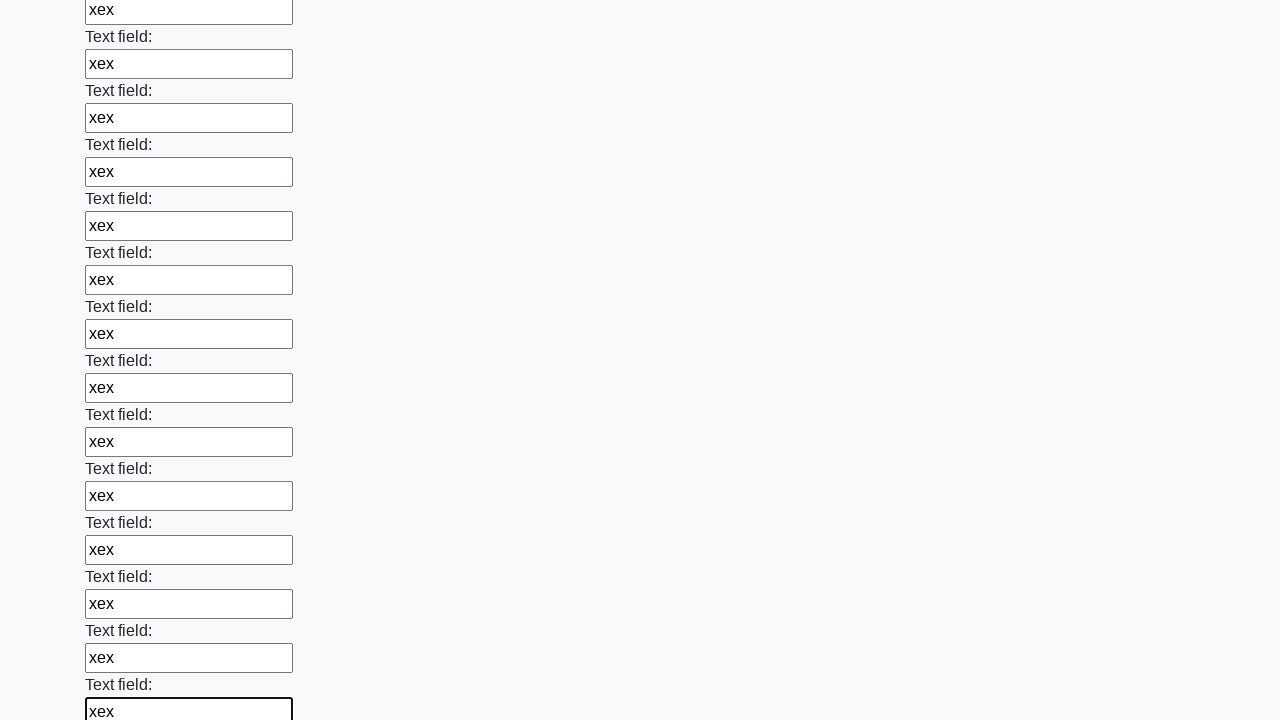

Filled an input field with 'xex' on input >> nth=86
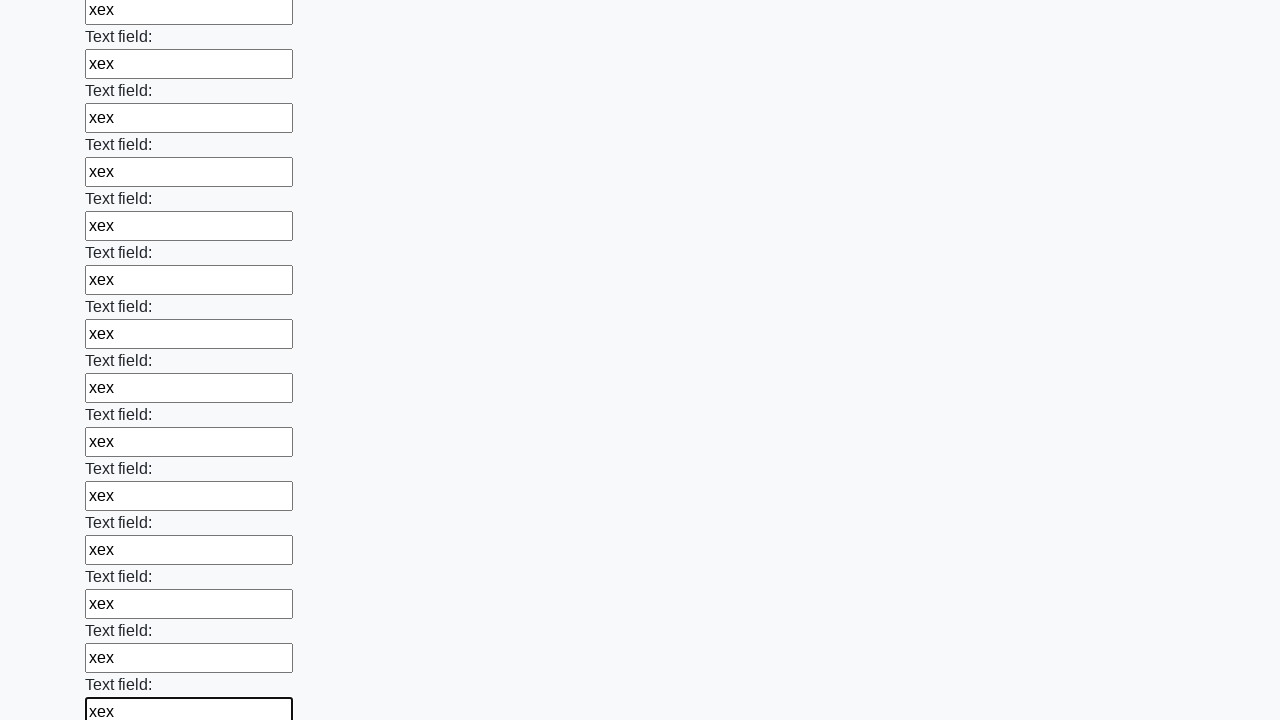

Filled an input field with 'xex' on input >> nth=87
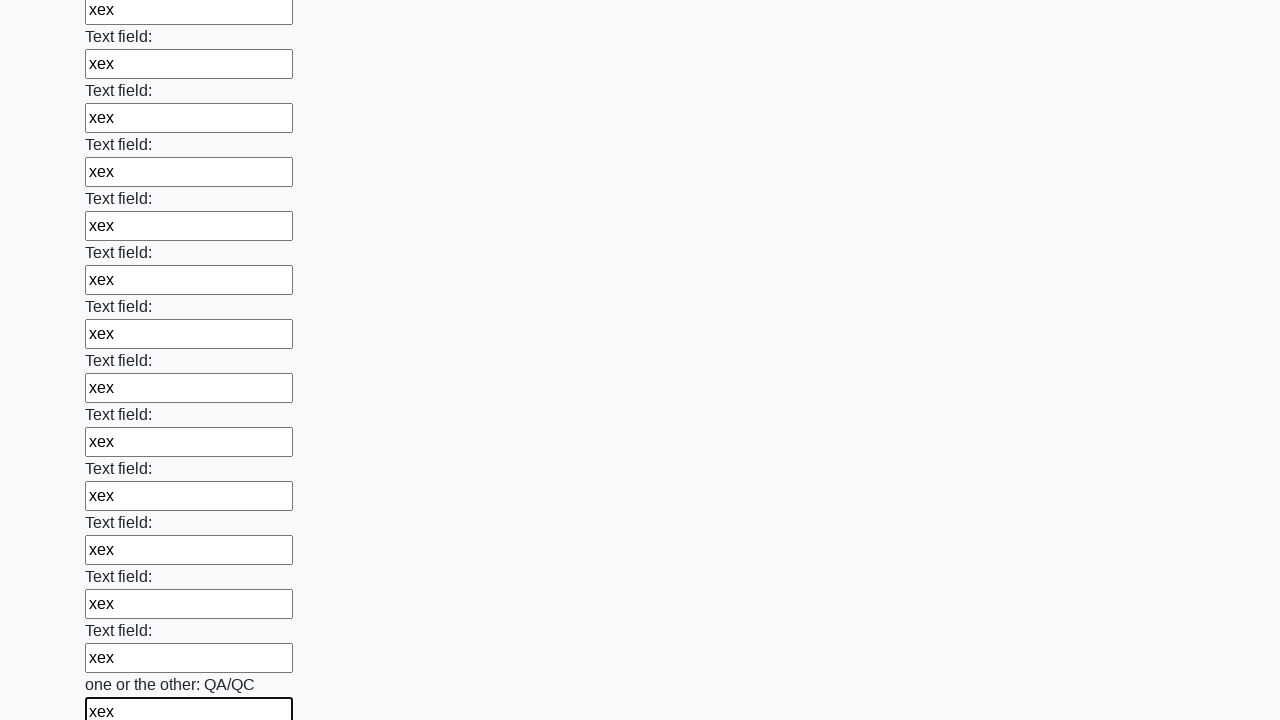

Filled an input field with 'xex' on input >> nth=88
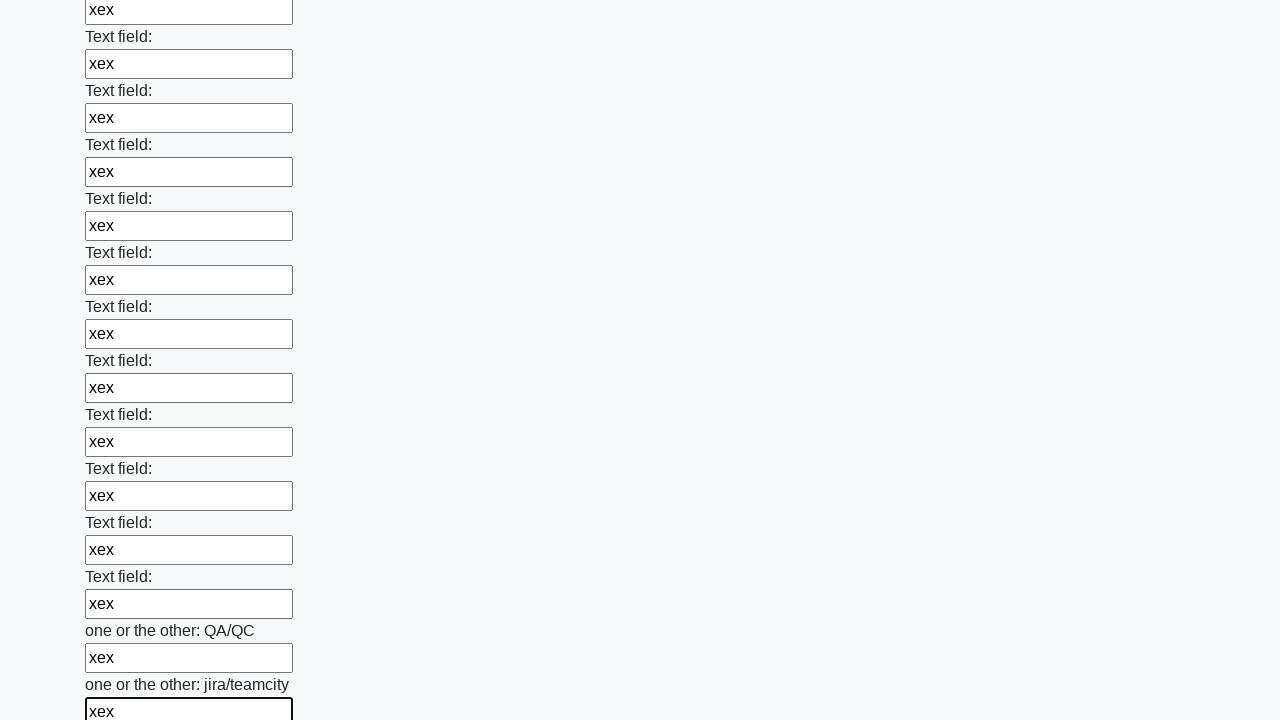

Filled an input field with 'xex' on input >> nth=89
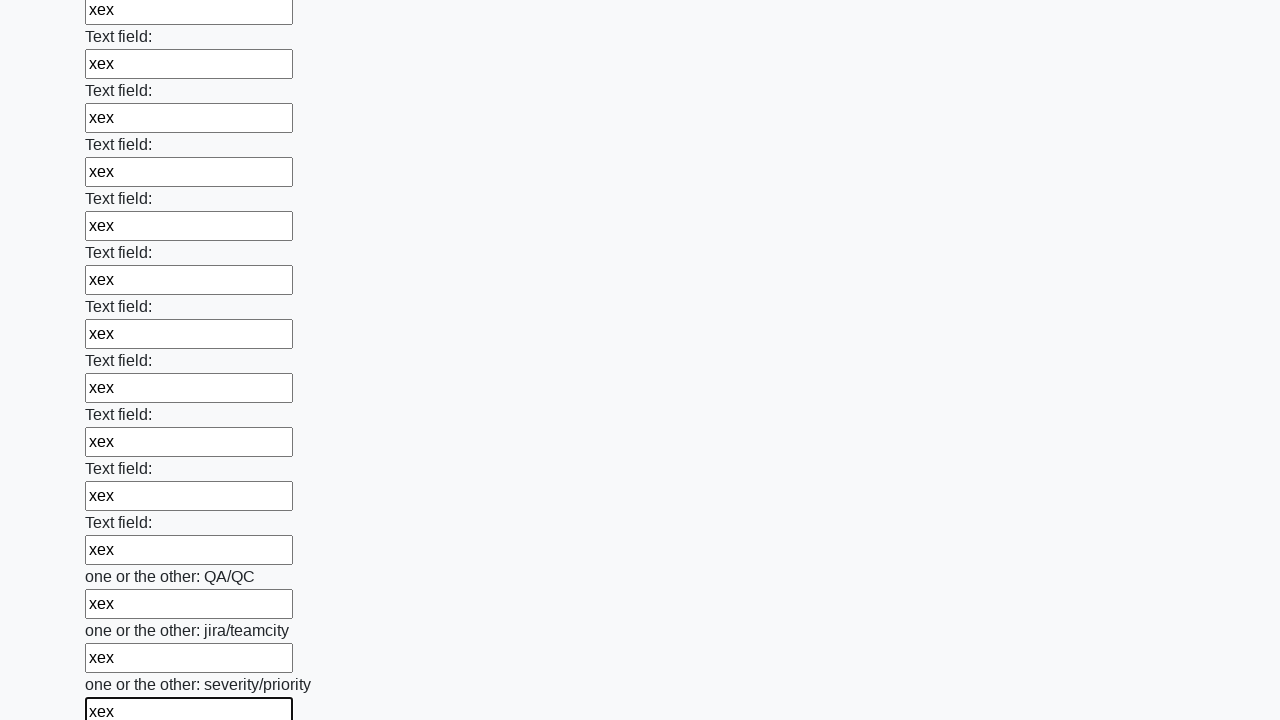

Filled an input field with 'xex' on input >> nth=90
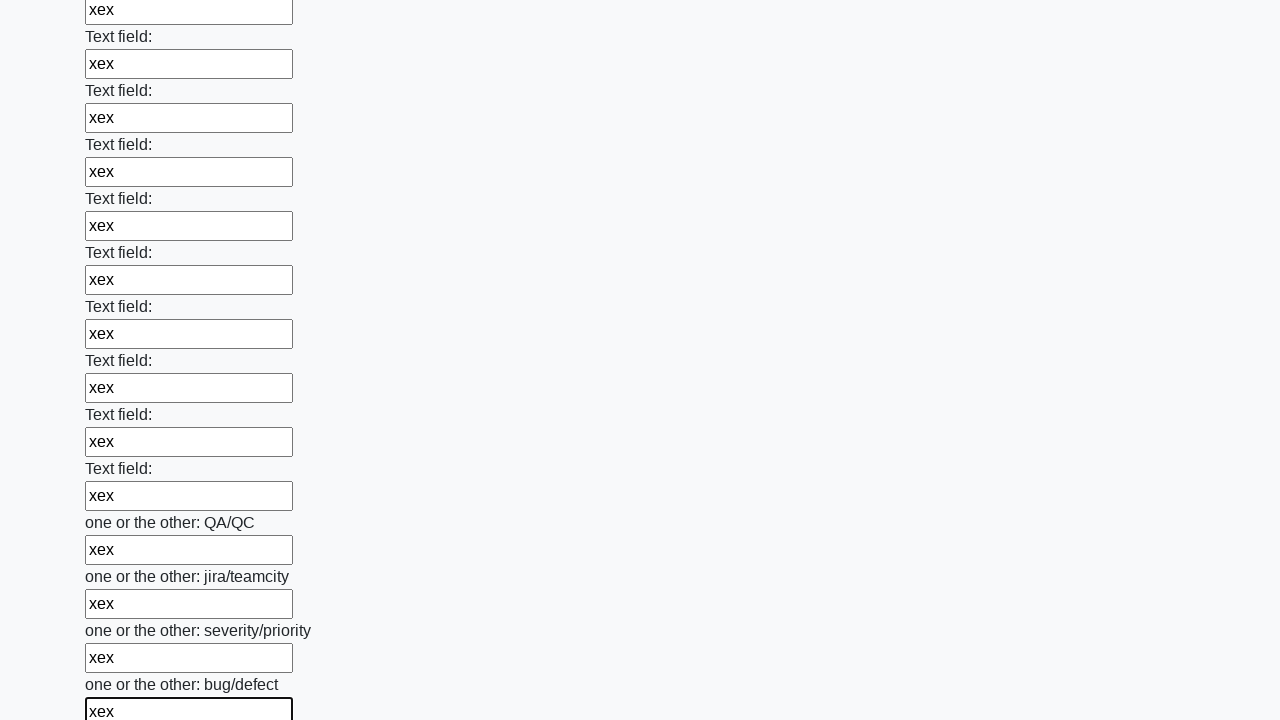

Filled an input field with 'xex' on input >> nth=91
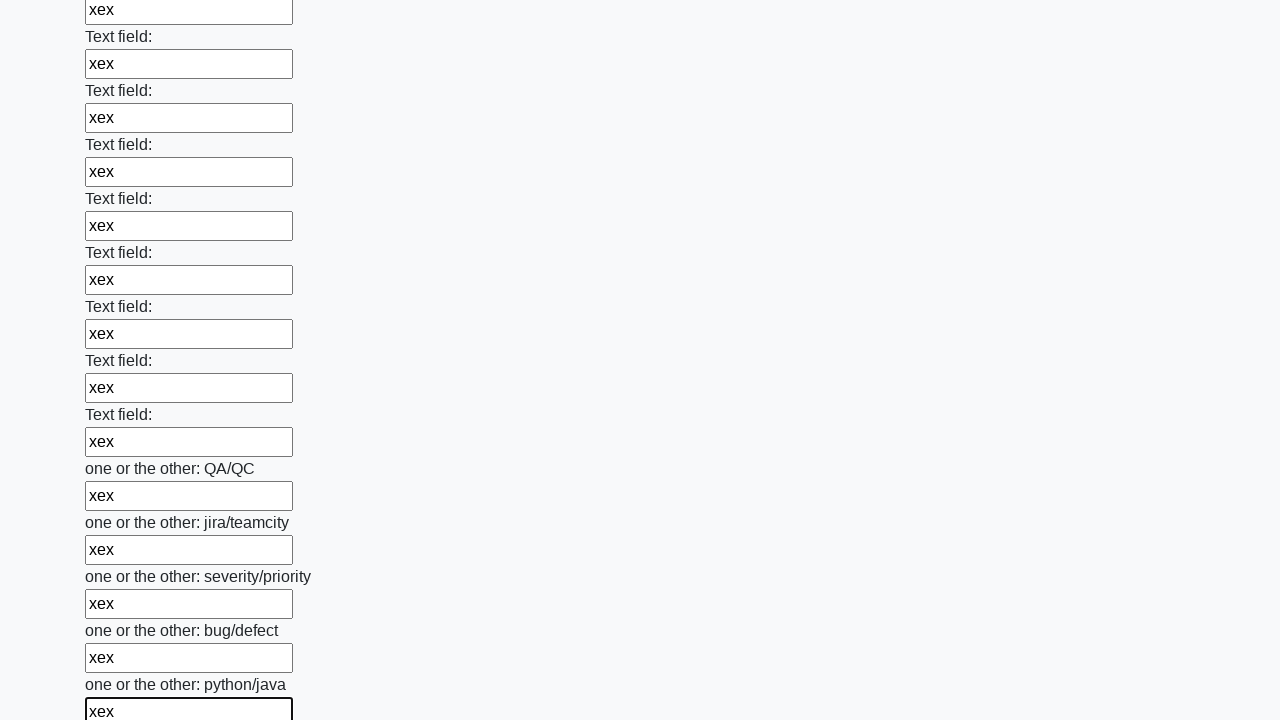

Filled an input field with 'xex' on input >> nth=92
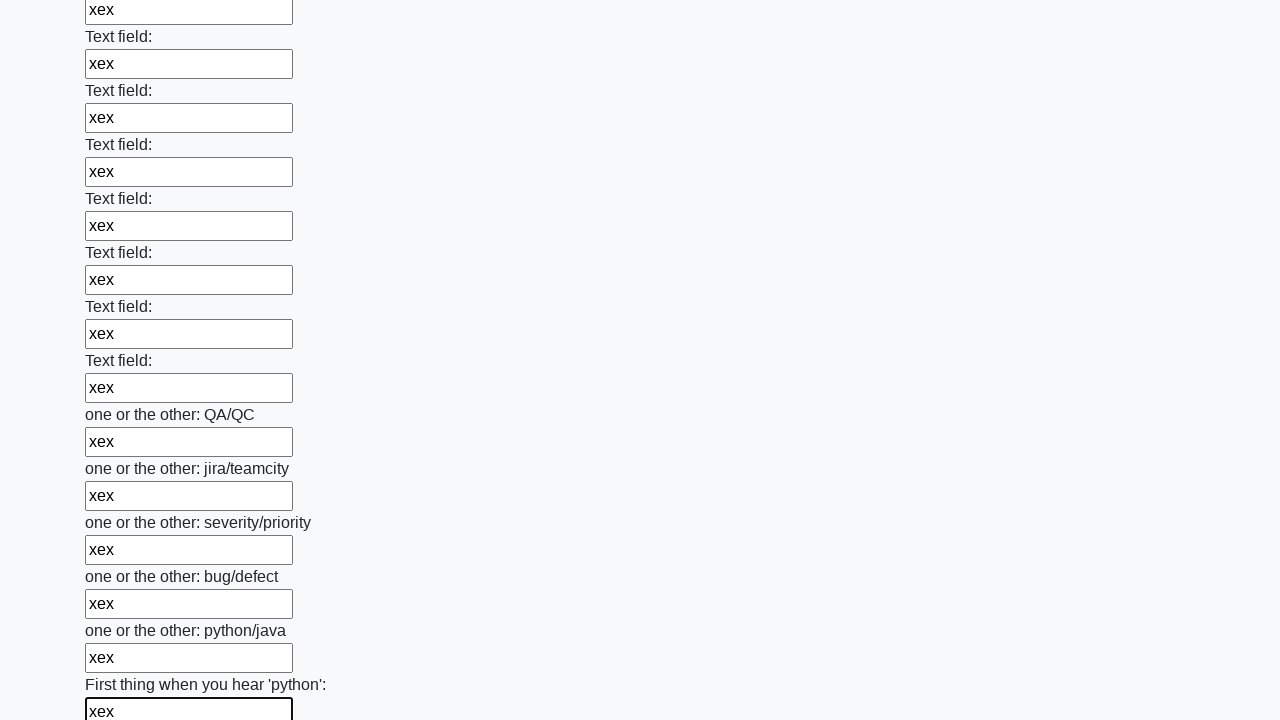

Filled an input field with 'xex' on input >> nth=93
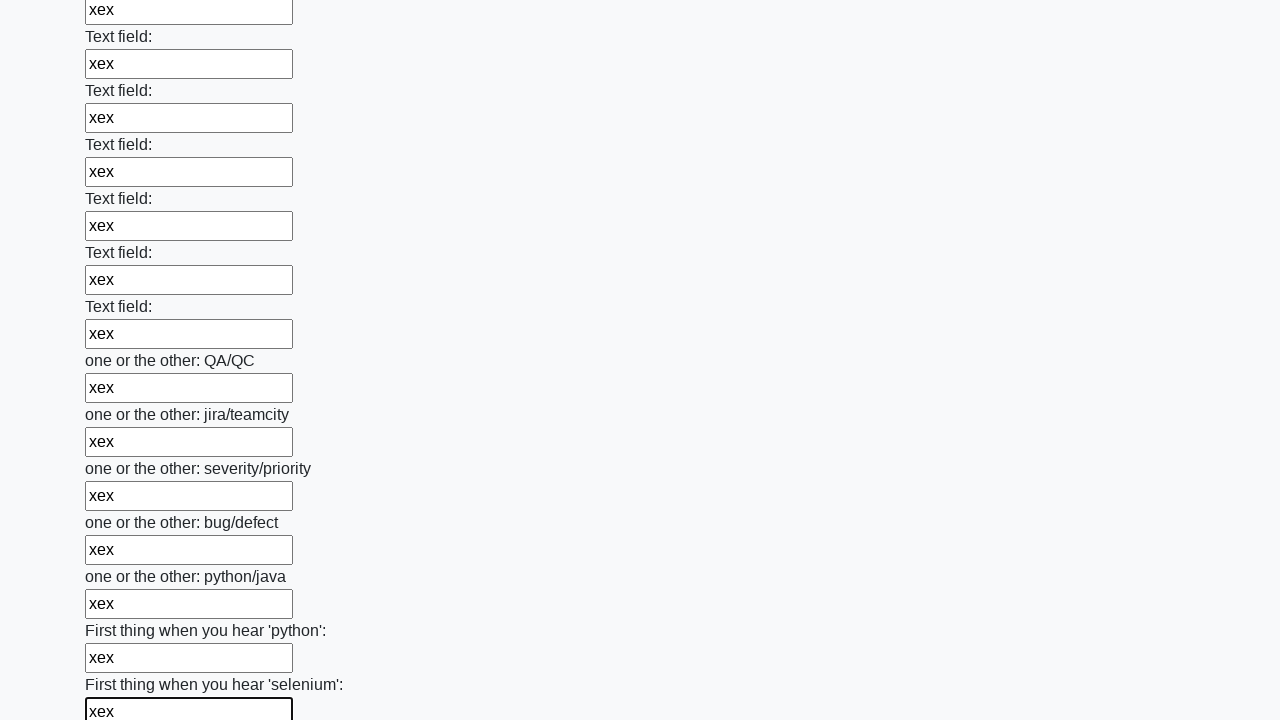

Filled an input field with 'xex' on input >> nth=94
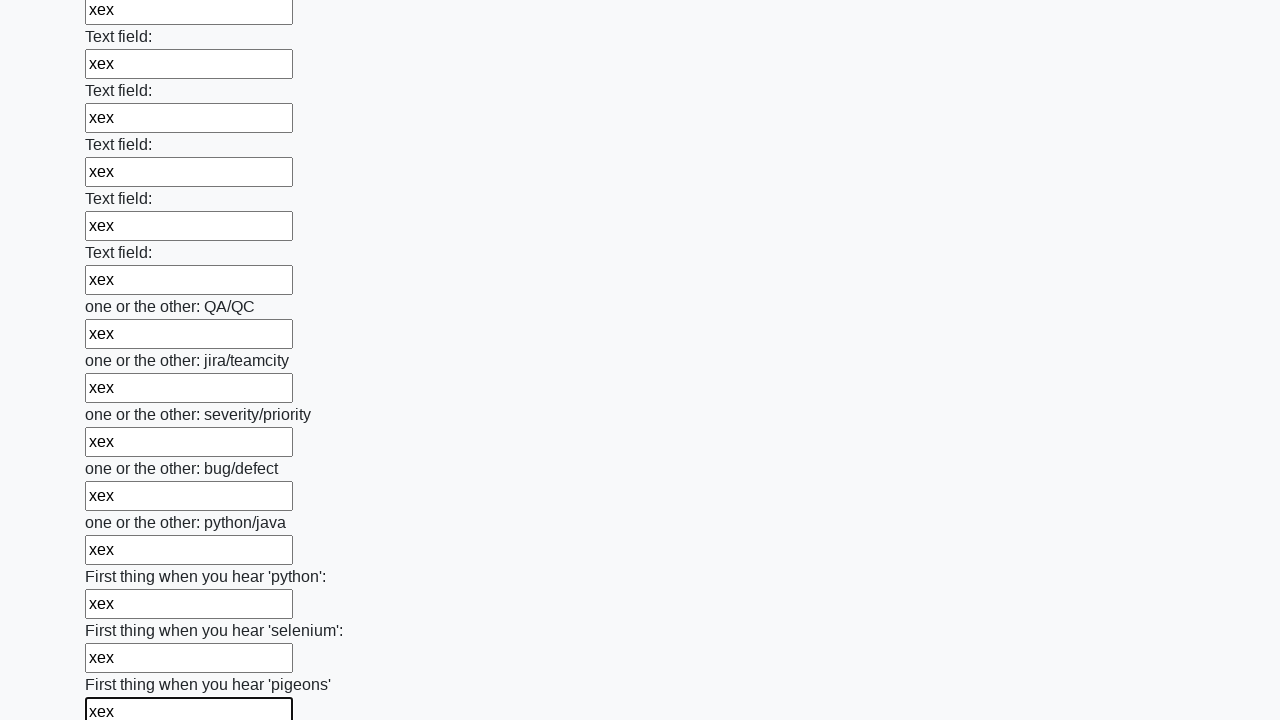

Filled an input field with 'xex' on input >> nth=95
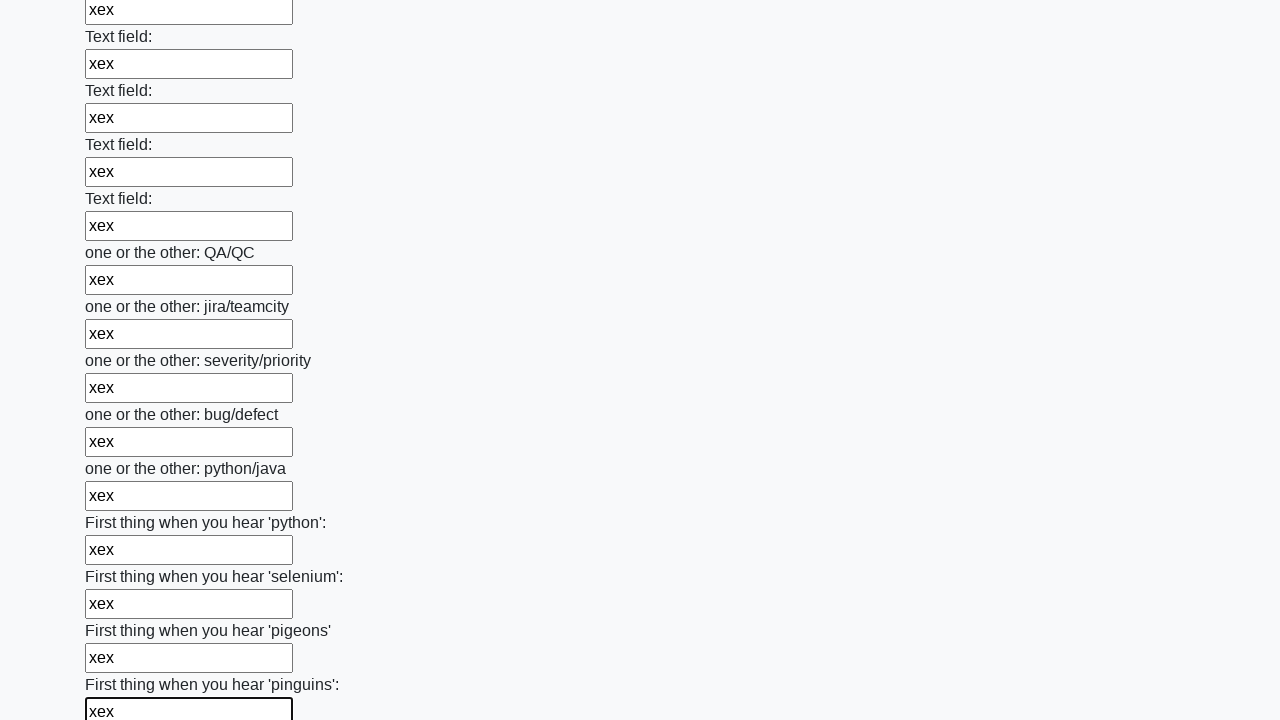

Filled an input field with 'xex' on input >> nth=96
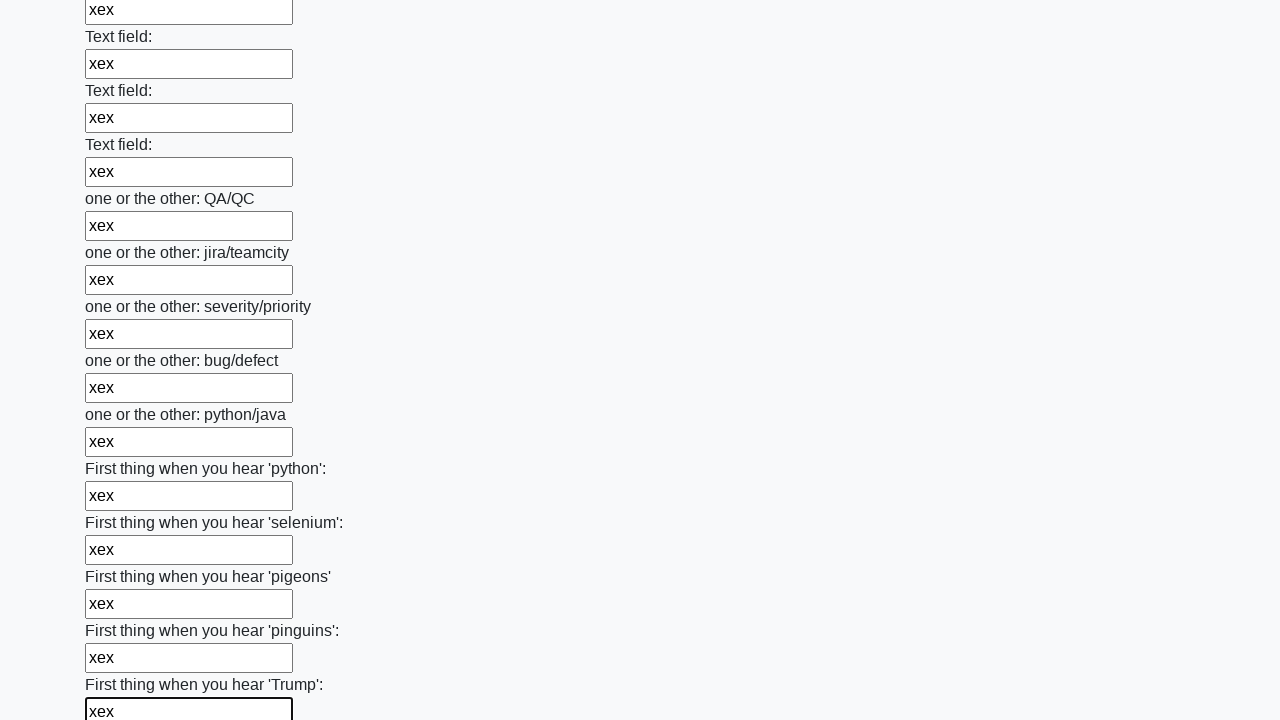

Filled an input field with 'xex' on input >> nth=97
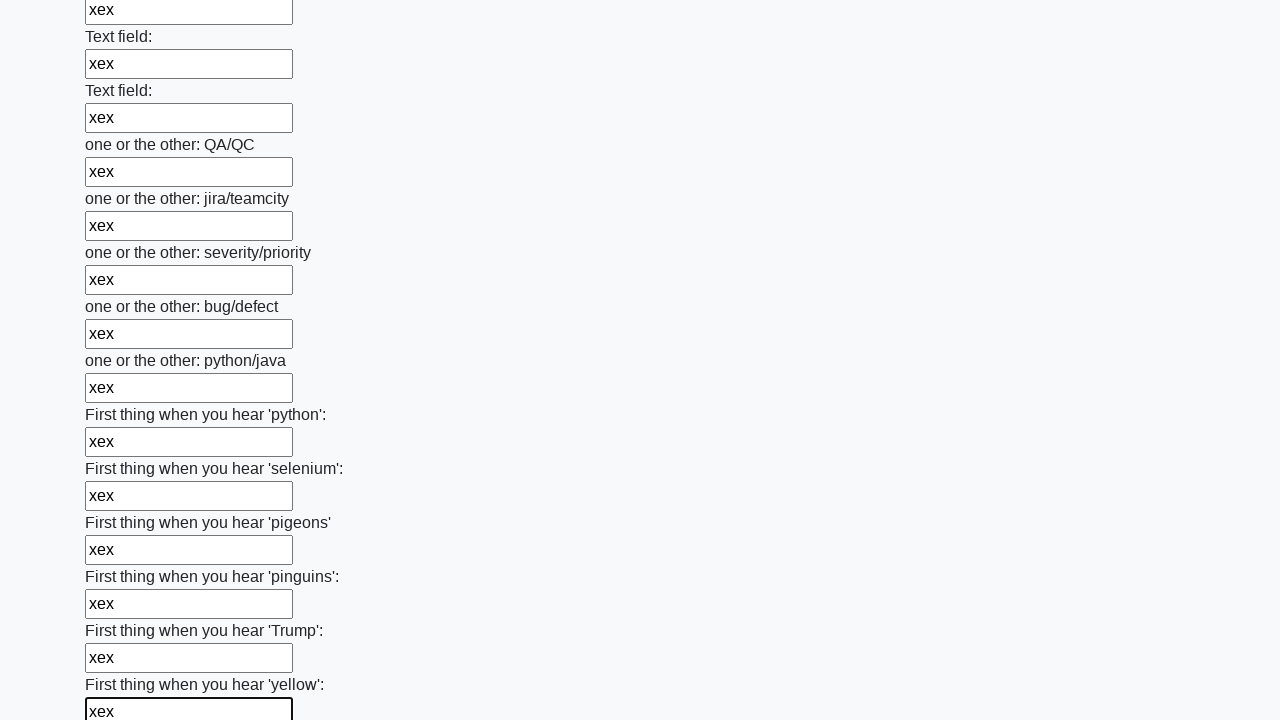

Filled an input field with 'xex' on input >> nth=98
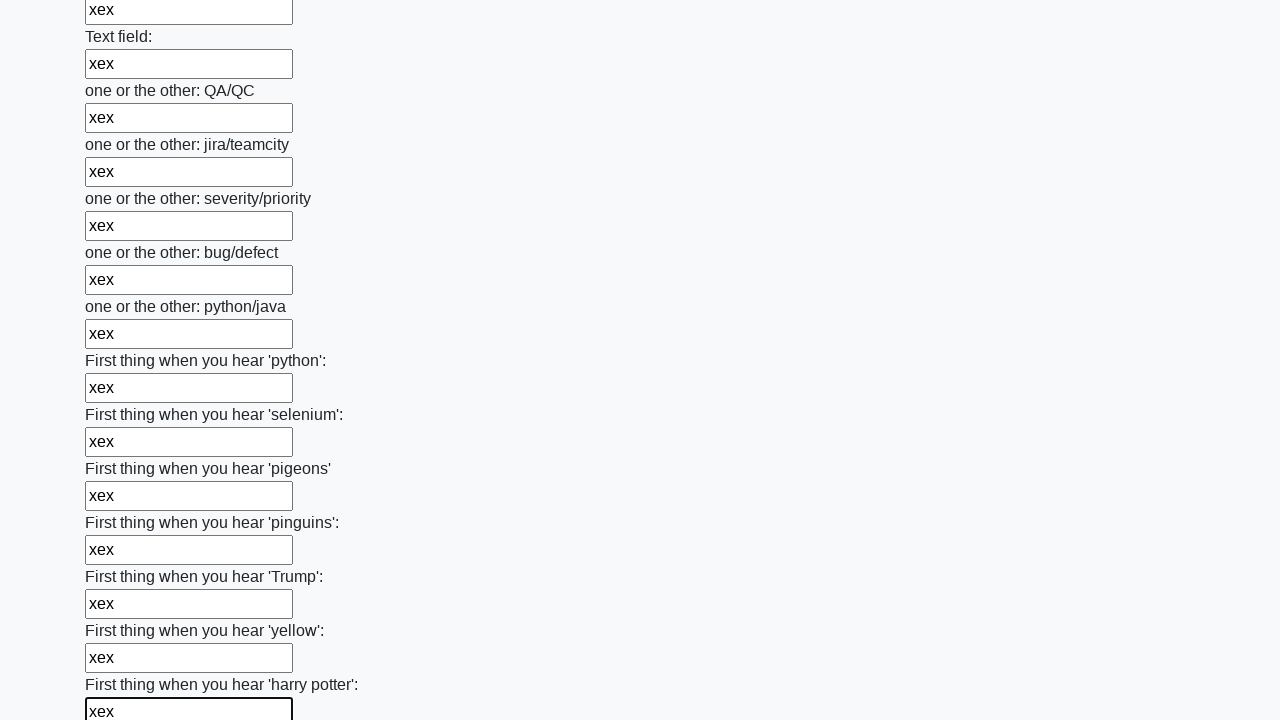

Filled an input field with 'xex' on input >> nth=99
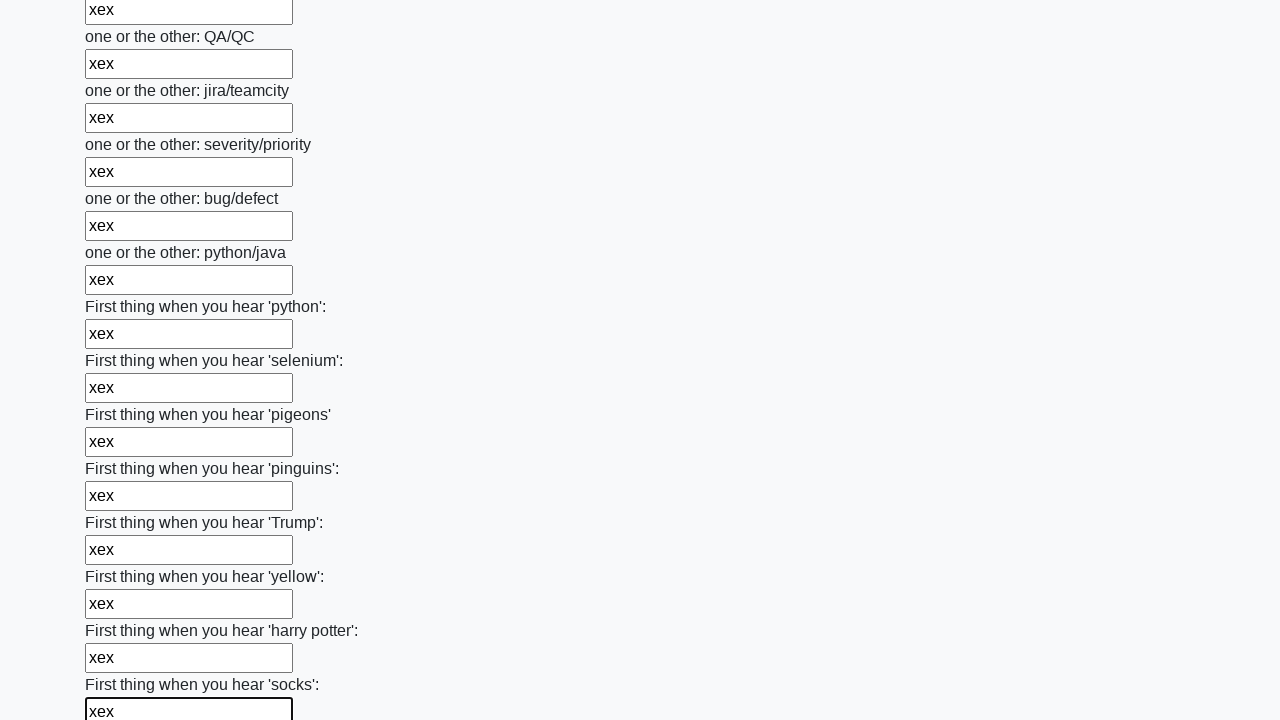

Clicked the submit button at (123, 611) on button.btn
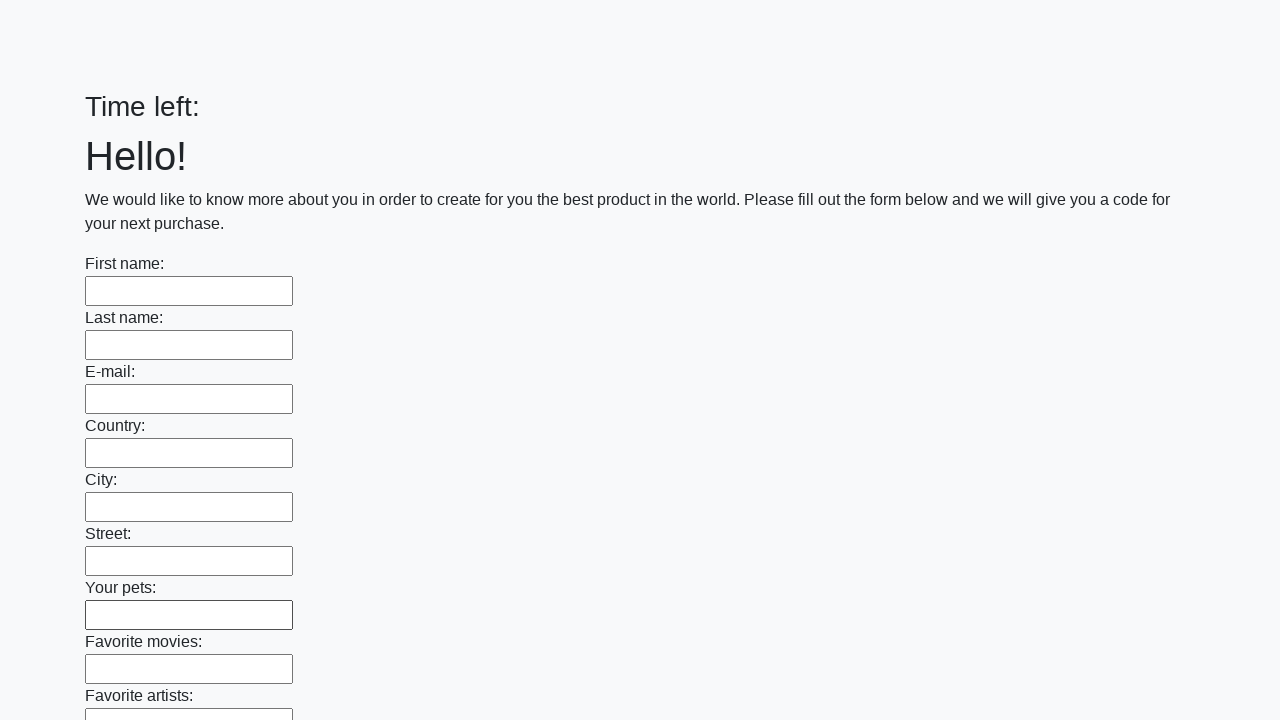

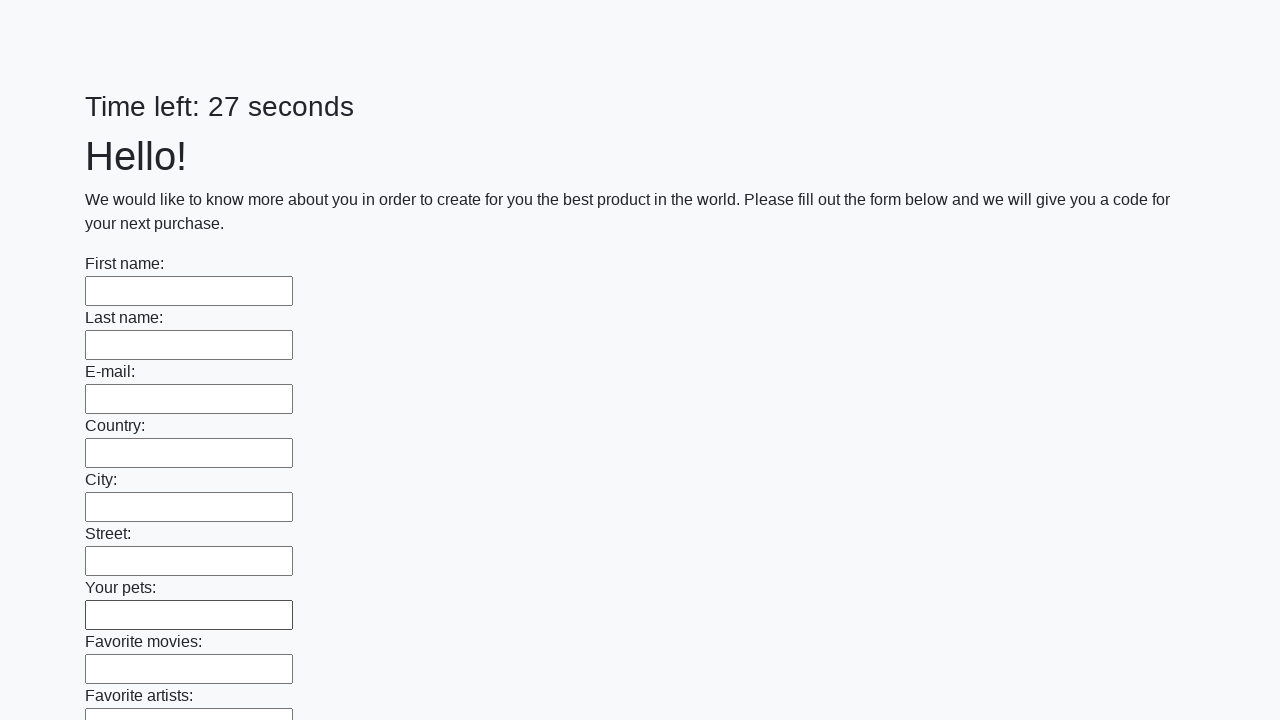